Tests filling out a large form by entering text into all text input fields and submitting the form via button click.

Starting URL: http://suninjuly.github.io/huge_form.html

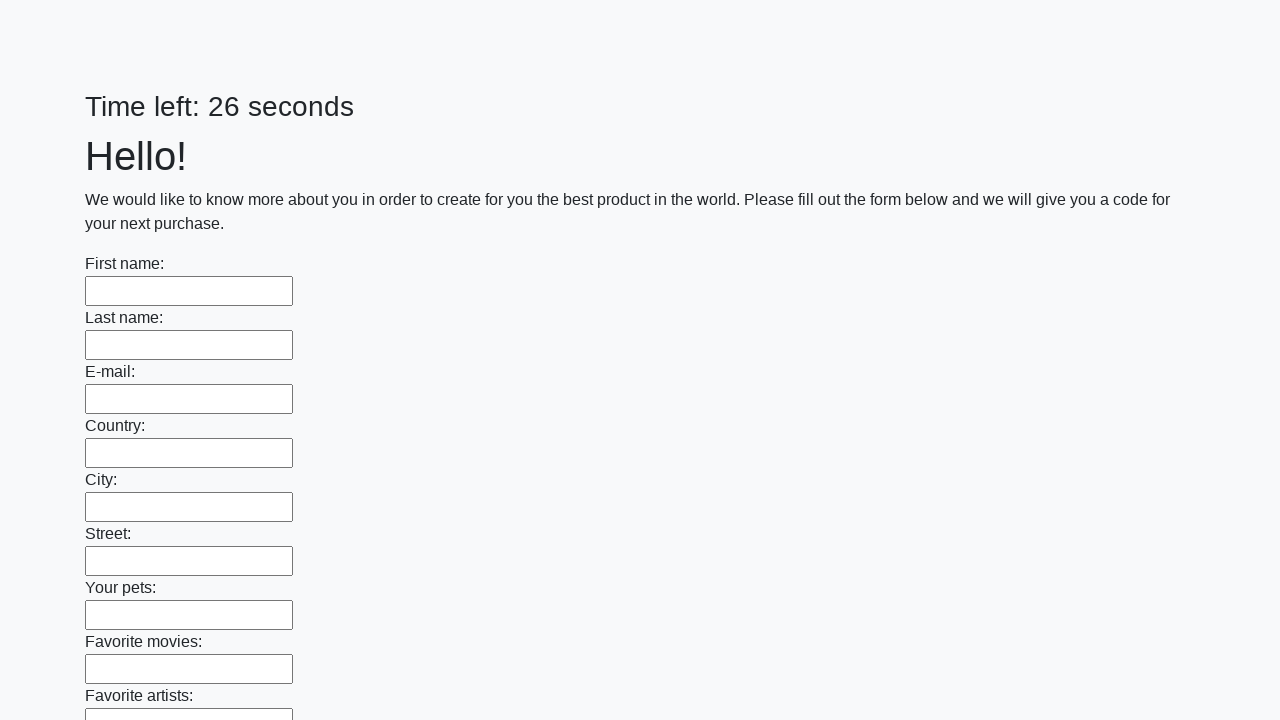

Navigated to huge form test page
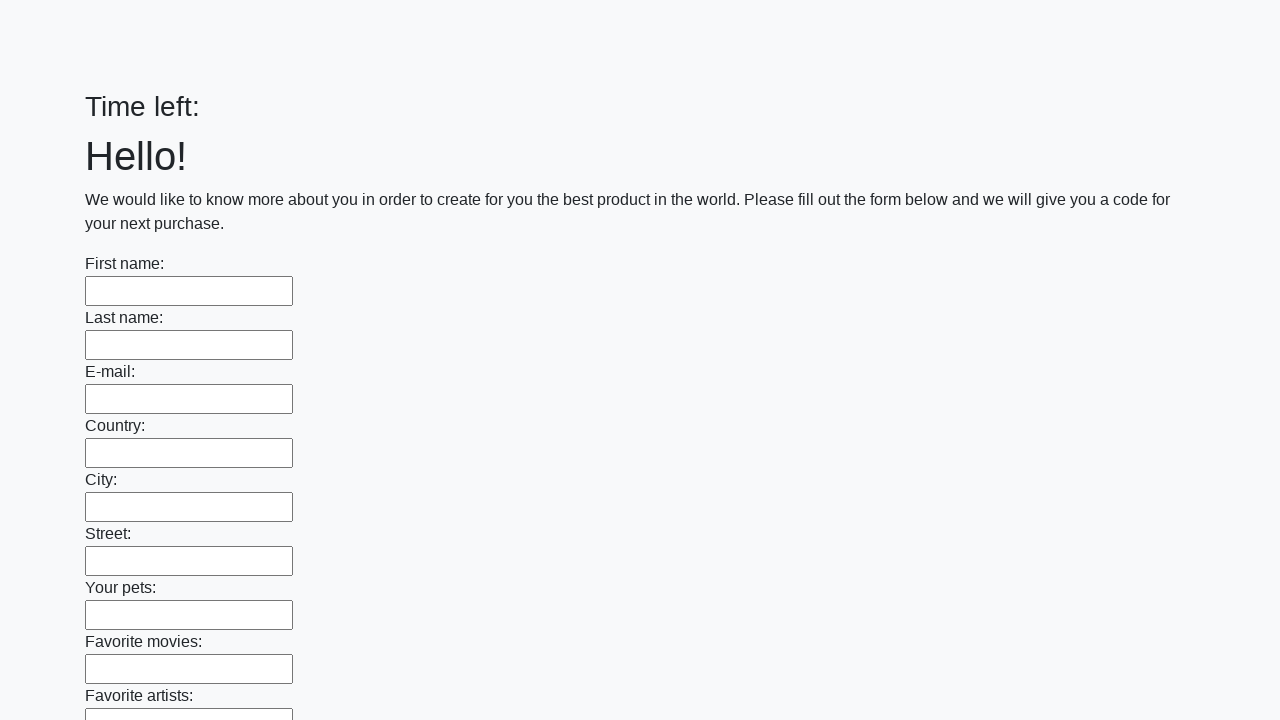

Located all text input fields on the form
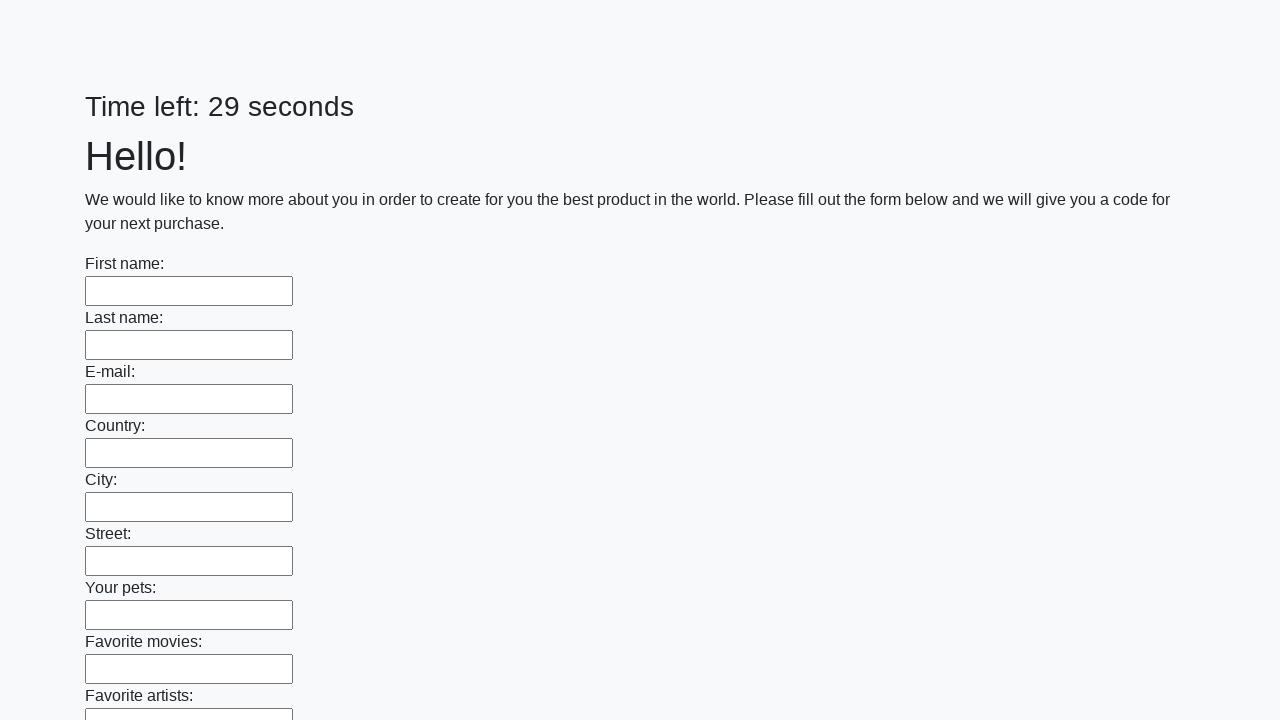

Filled a text input field with 'Луна' on input[type='text'] >> nth=0
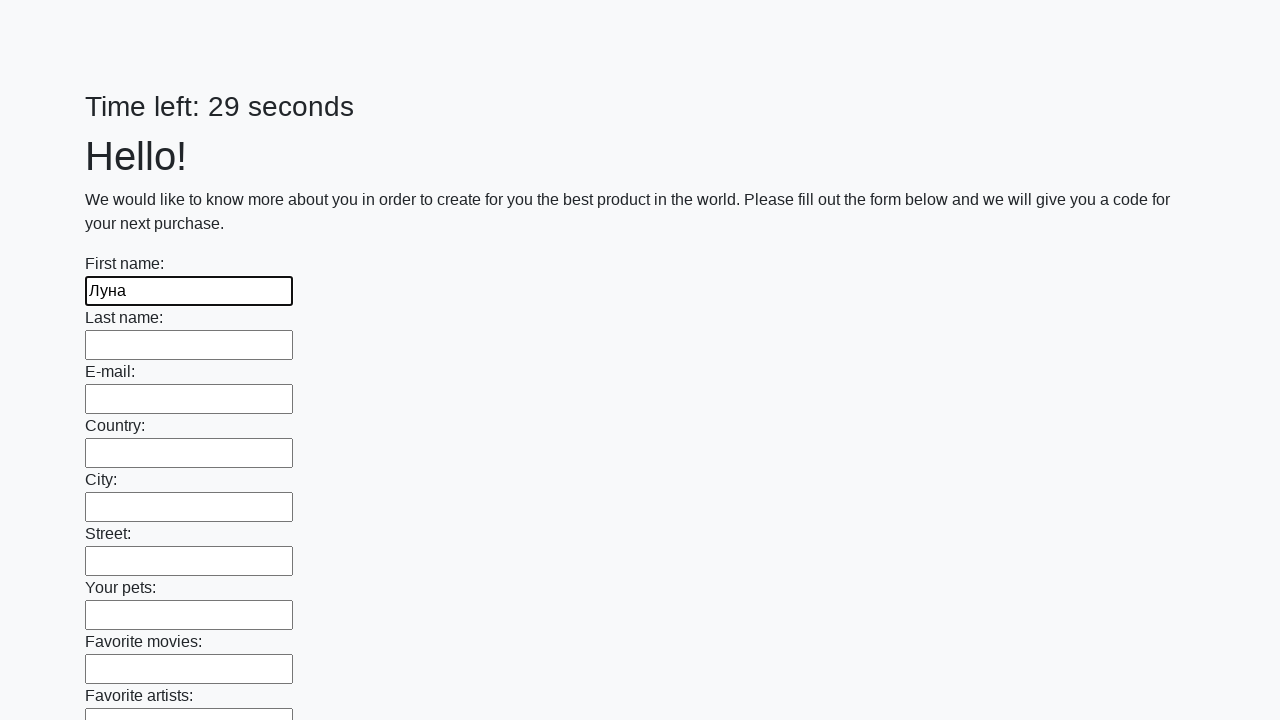

Filled a text input field with 'Луна' on input[type='text'] >> nth=1
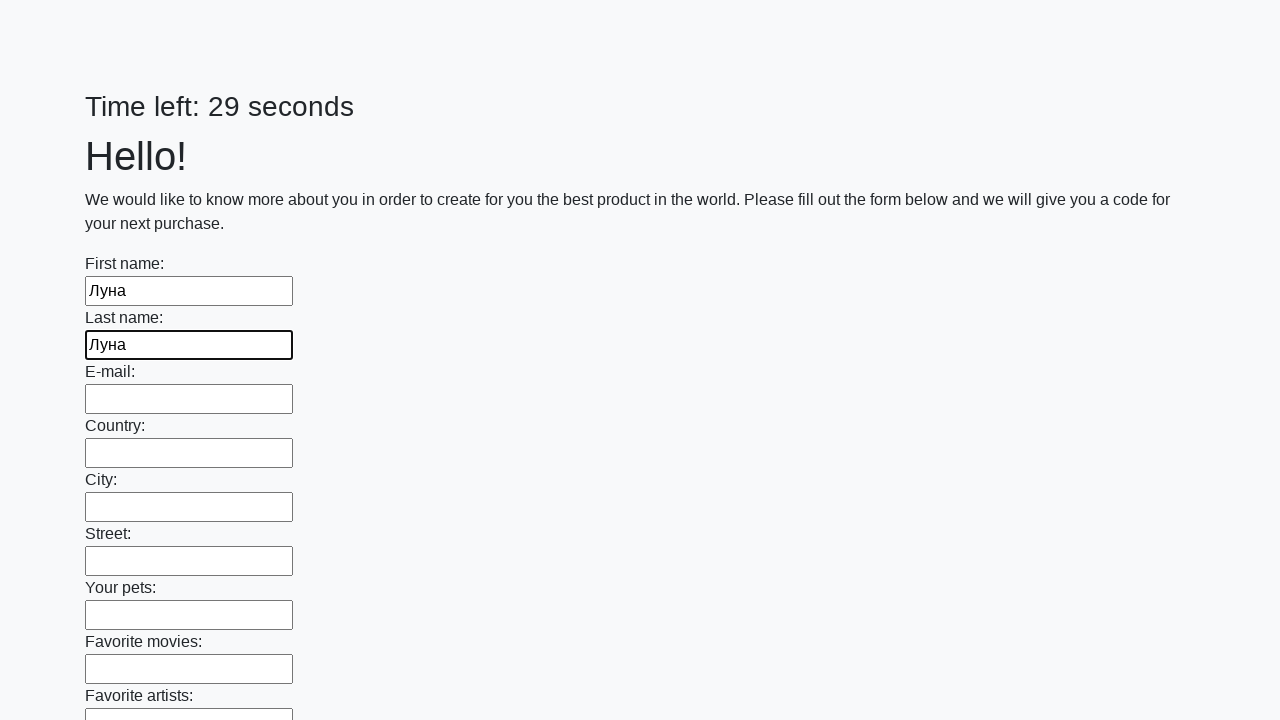

Filled a text input field with 'Луна' on input[type='text'] >> nth=2
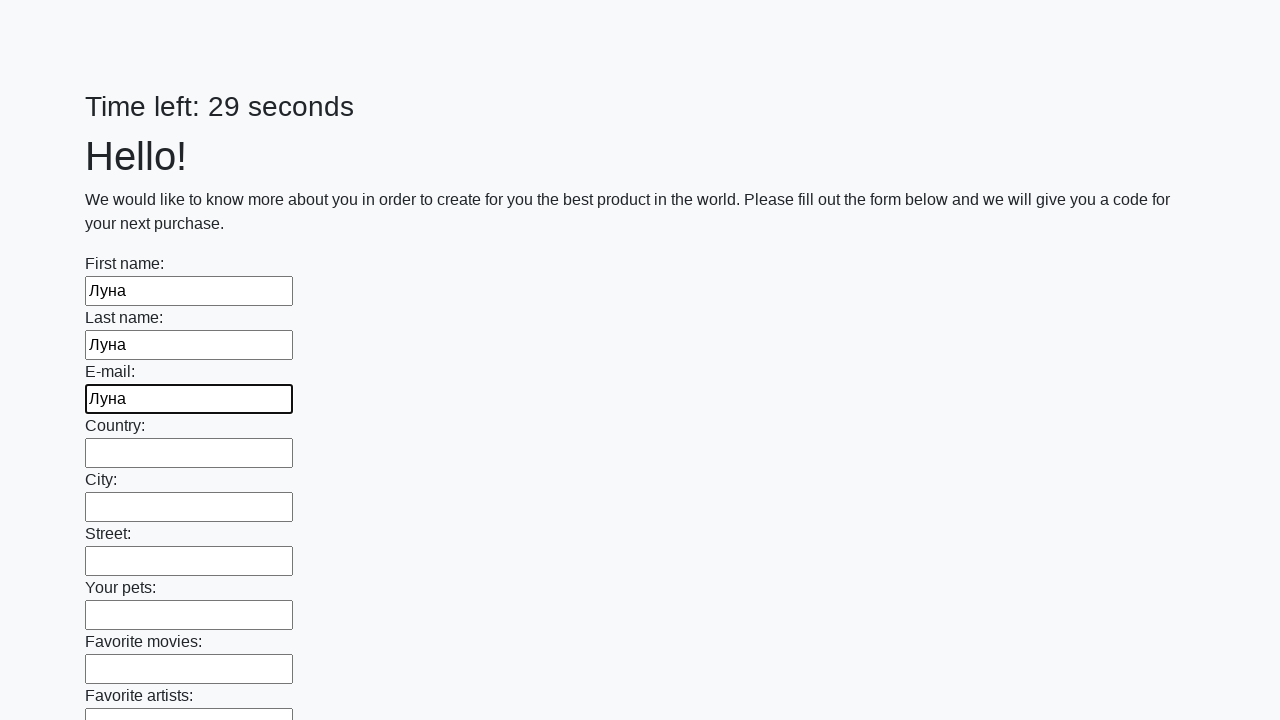

Filled a text input field with 'Луна' on input[type='text'] >> nth=3
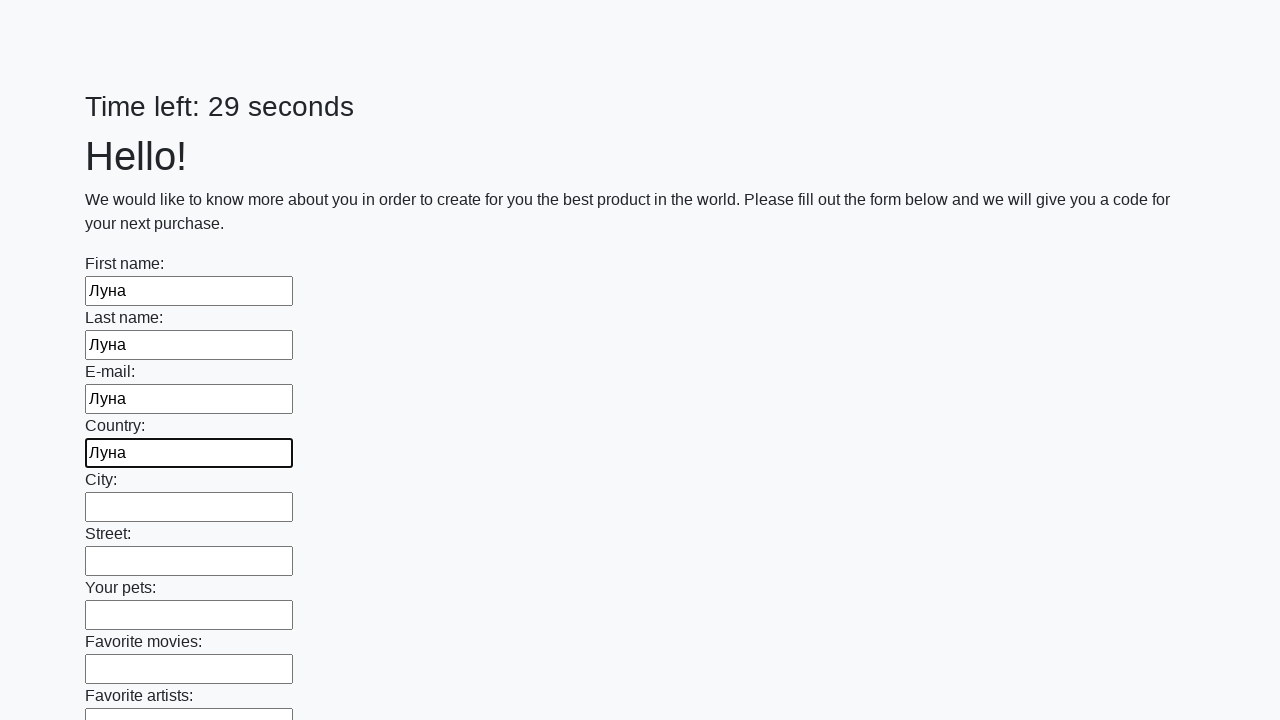

Filled a text input field with 'Луна' on input[type='text'] >> nth=4
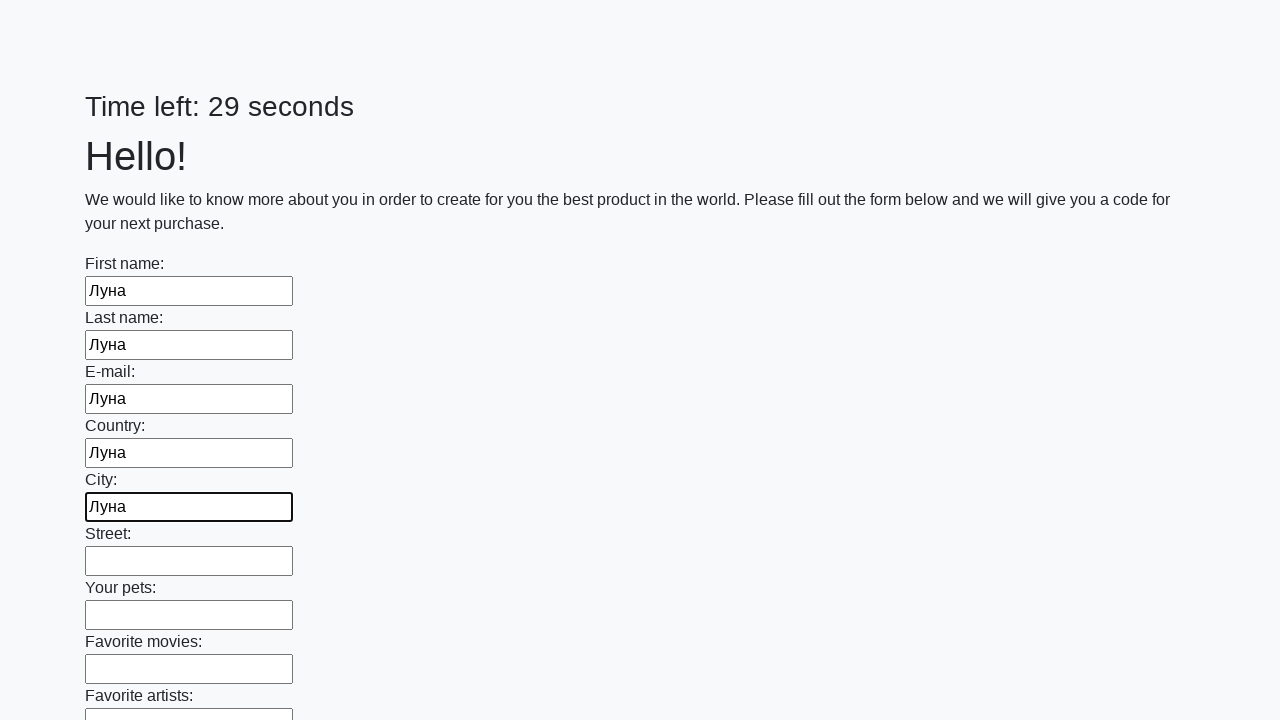

Filled a text input field with 'Луна' on input[type='text'] >> nth=5
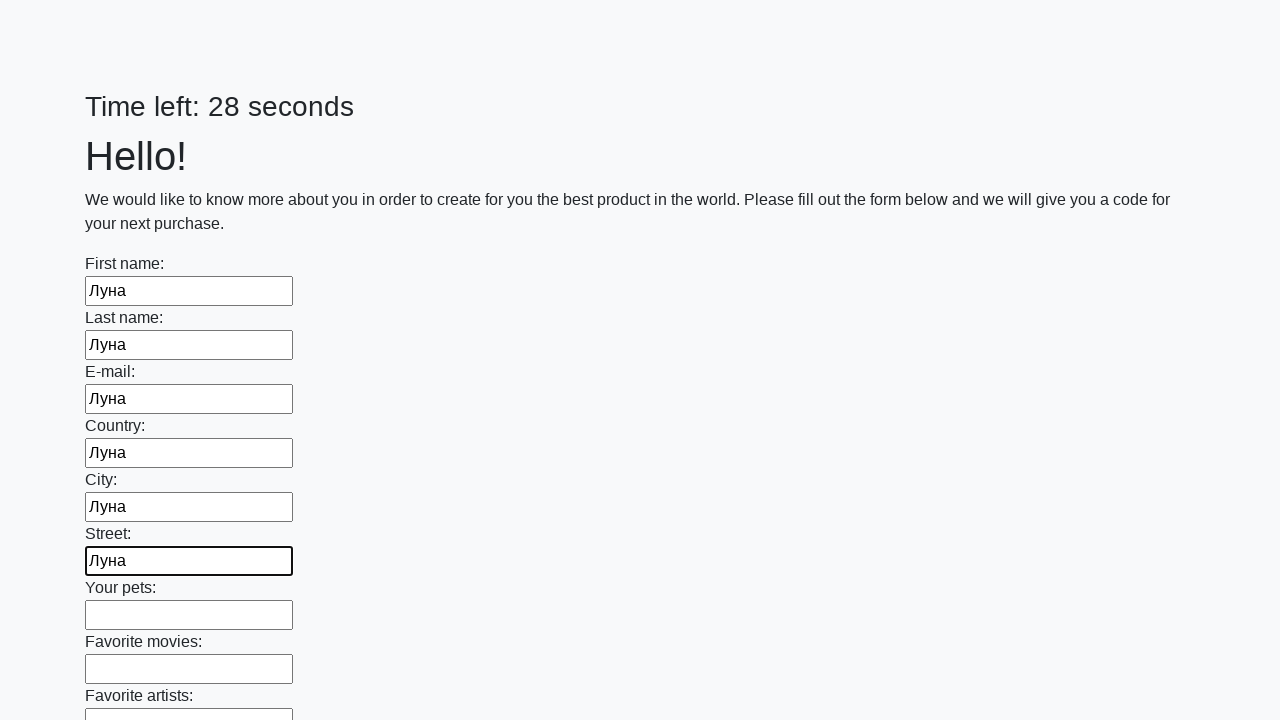

Filled a text input field with 'Луна' on input[type='text'] >> nth=6
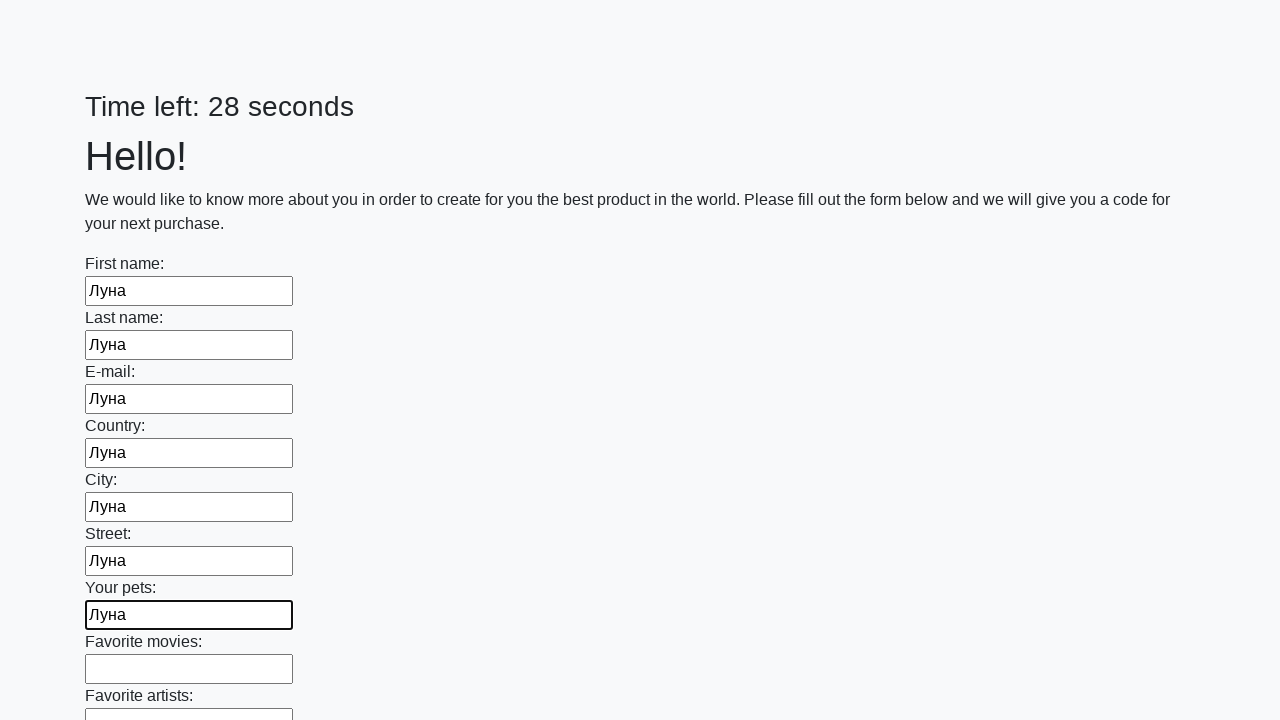

Filled a text input field with 'Луна' on input[type='text'] >> nth=7
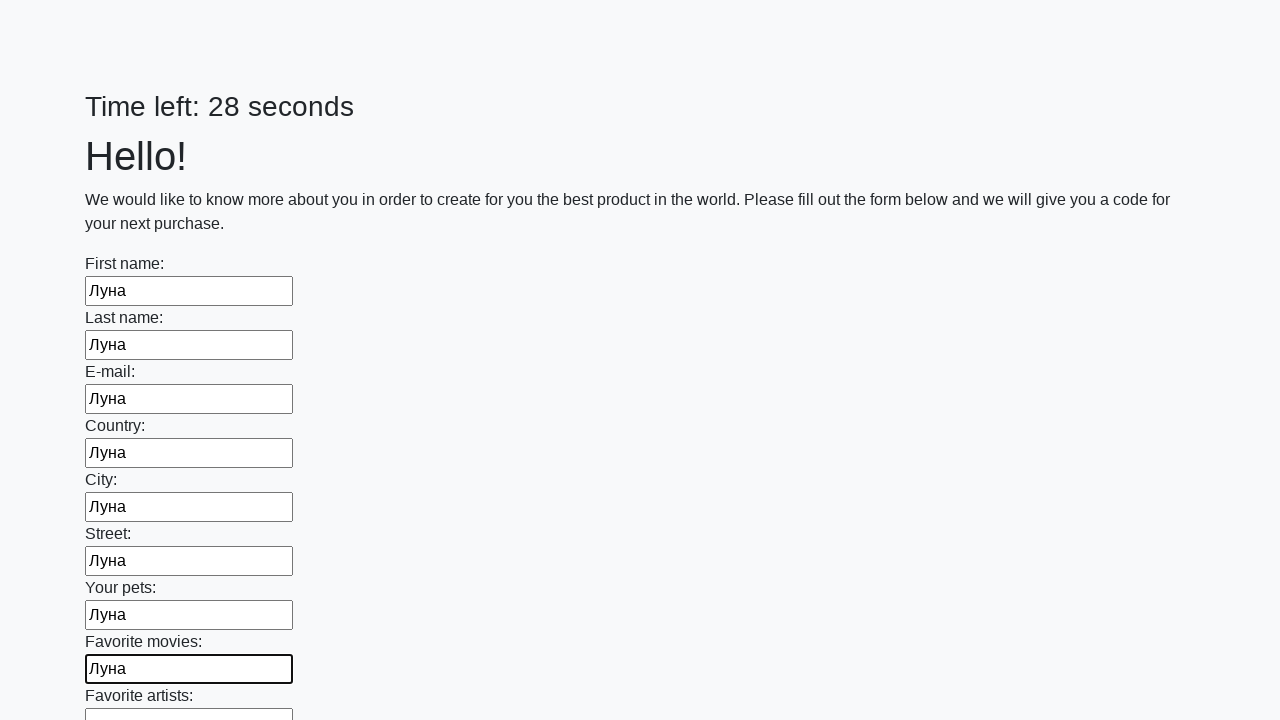

Filled a text input field with 'Луна' on input[type='text'] >> nth=8
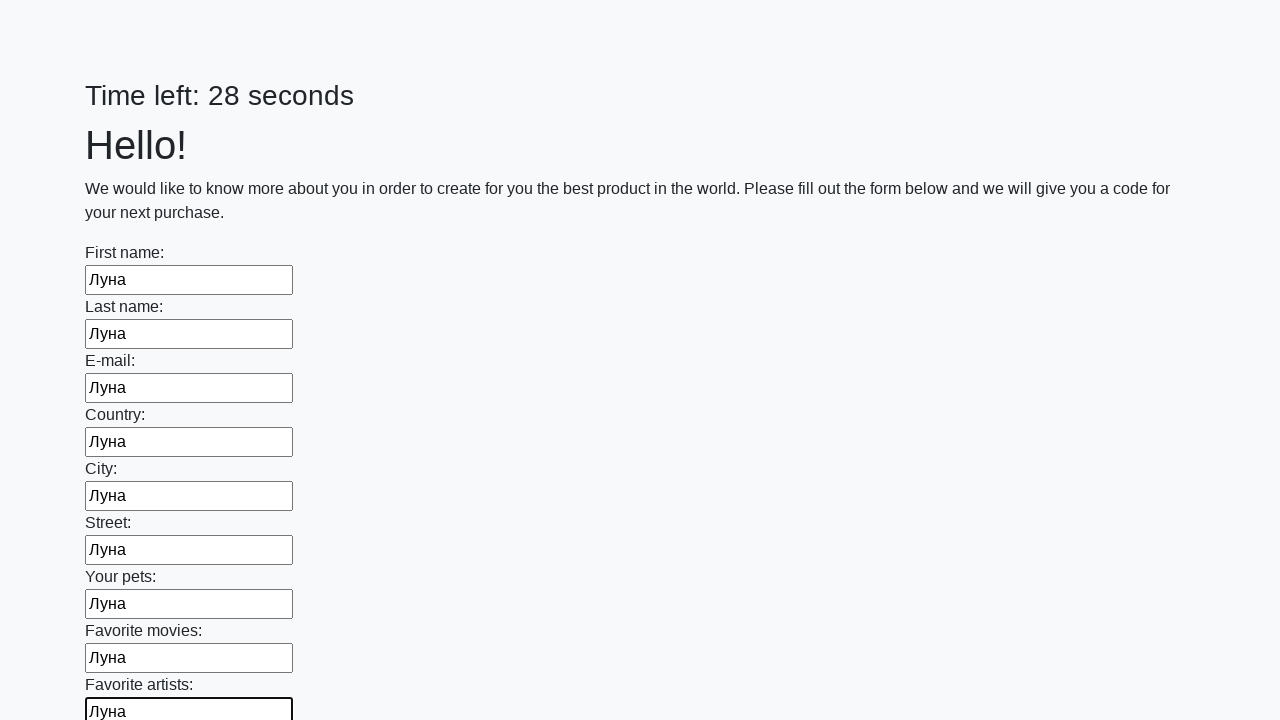

Filled a text input field with 'Луна' on input[type='text'] >> nth=9
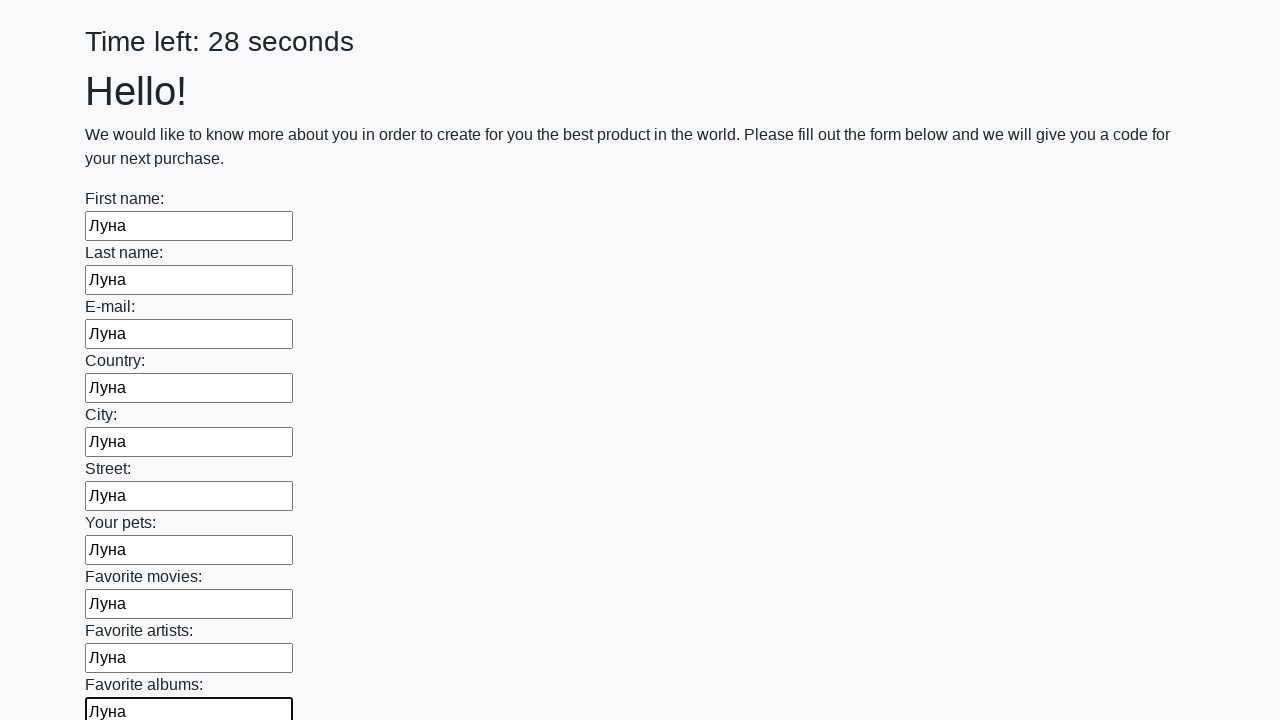

Filled a text input field with 'Луна' on input[type='text'] >> nth=10
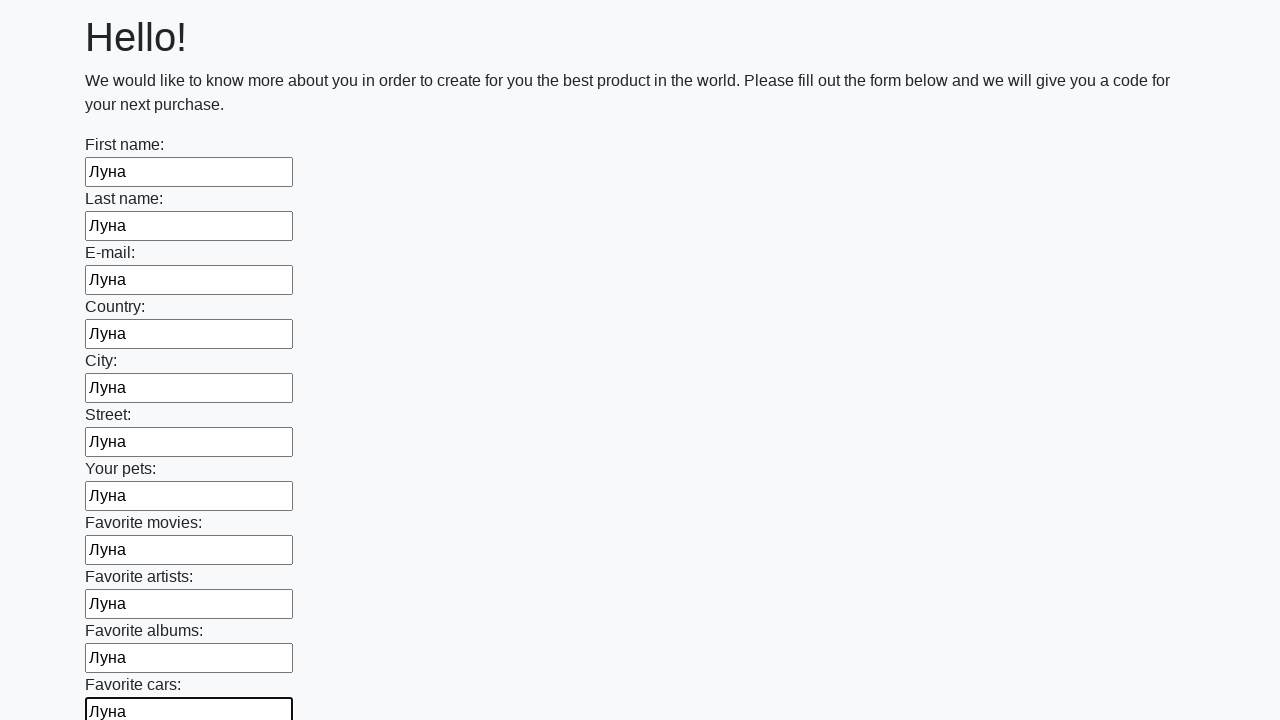

Filled a text input field with 'Луна' on input[type='text'] >> nth=11
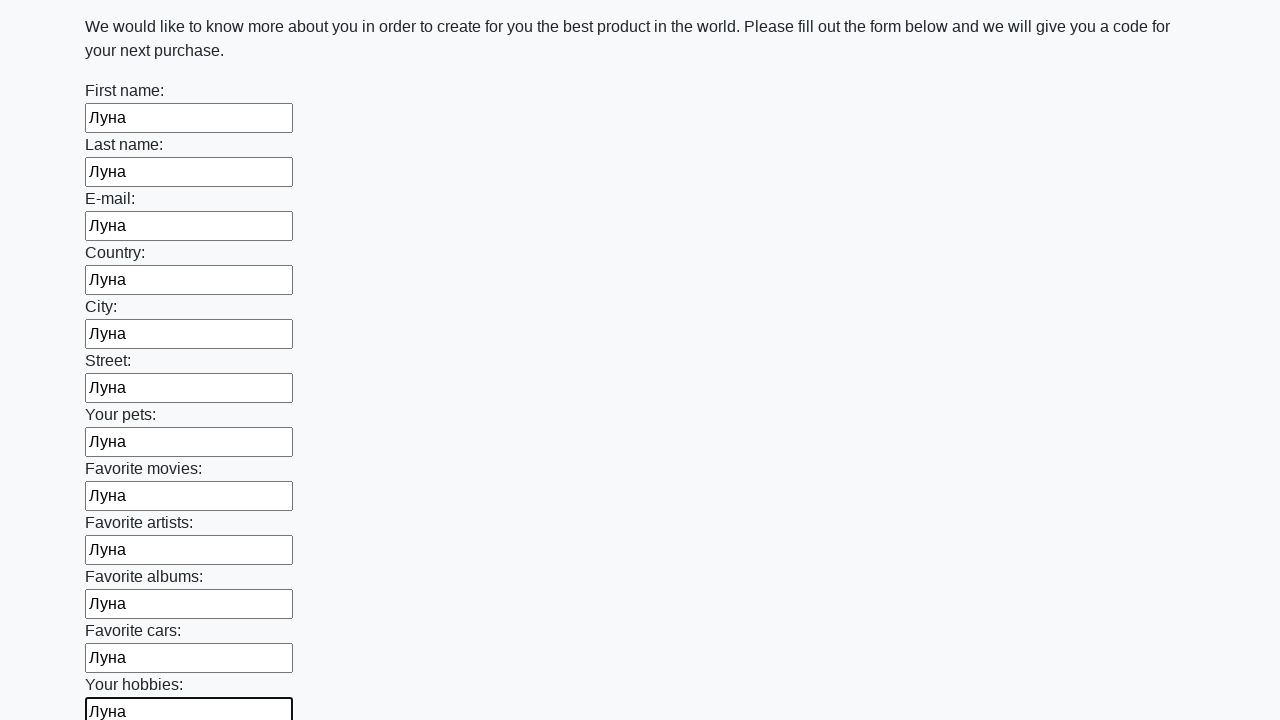

Filled a text input field with 'Луна' on input[type='text'] >> nth=12
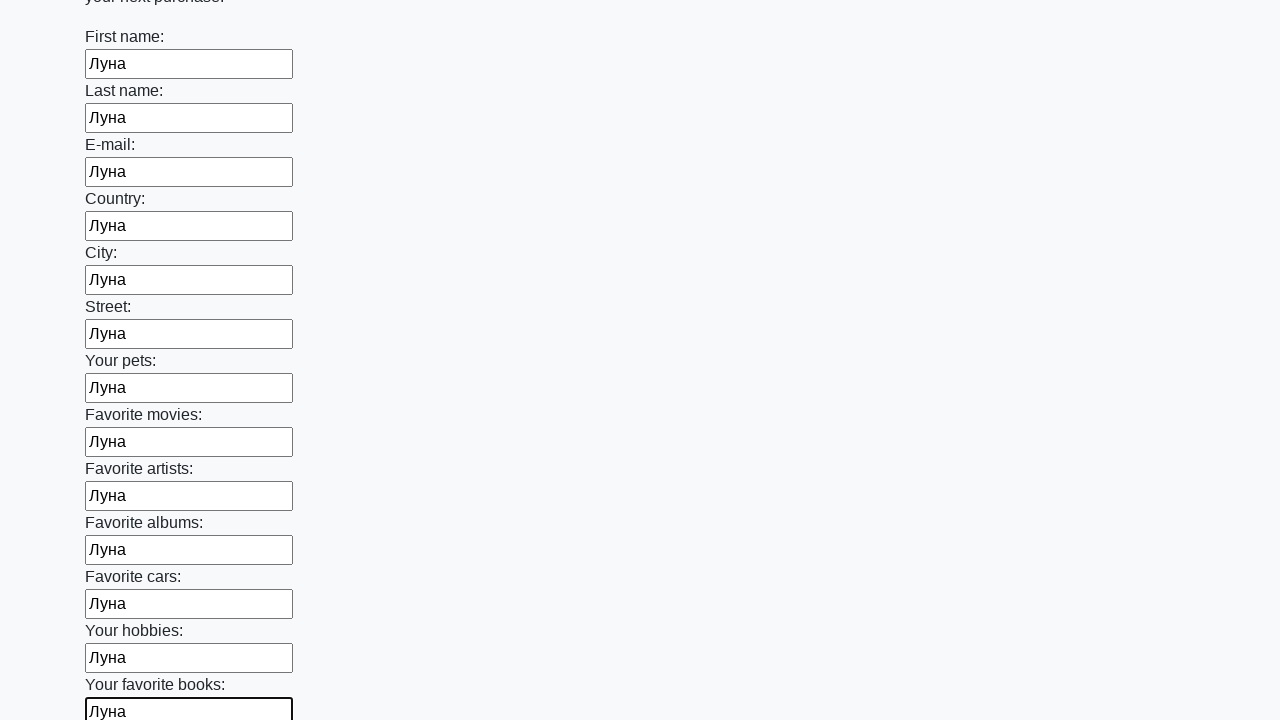

Filled a text input field with 'Луна' on input[type='text'] >> nth=13
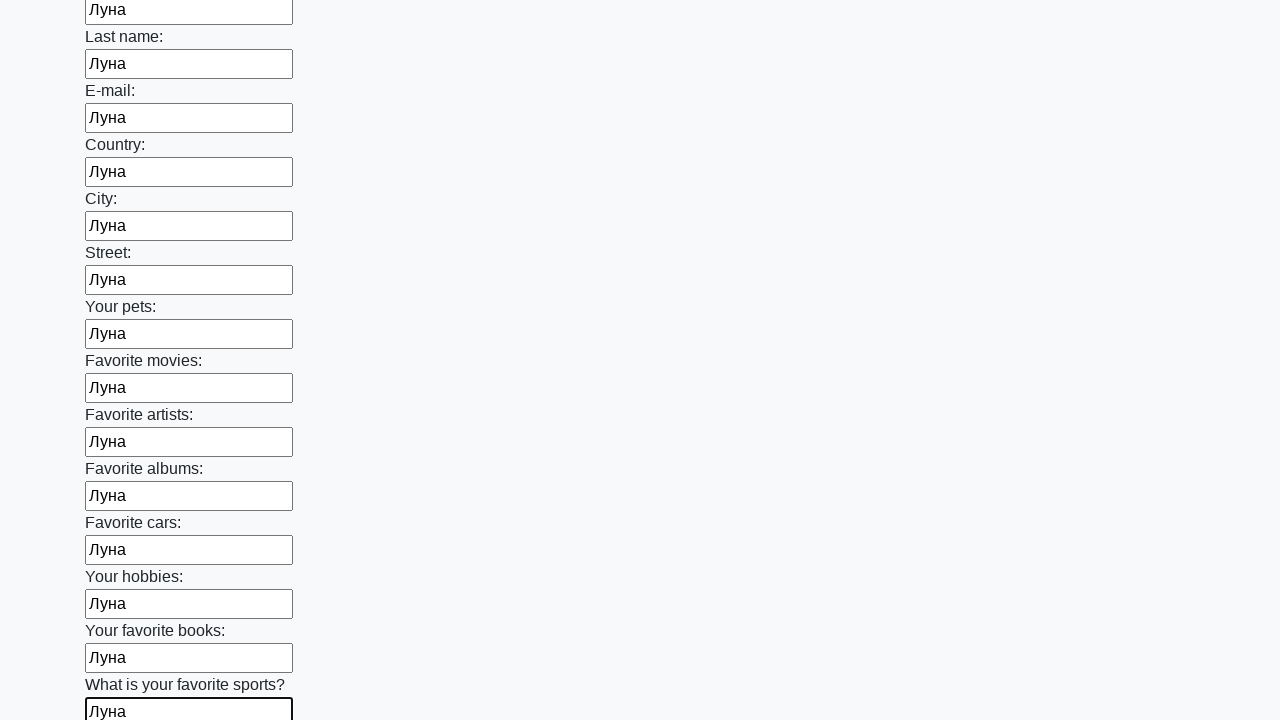

Filled a text input field with 'Луна' on input[type='text'] >> nth=14
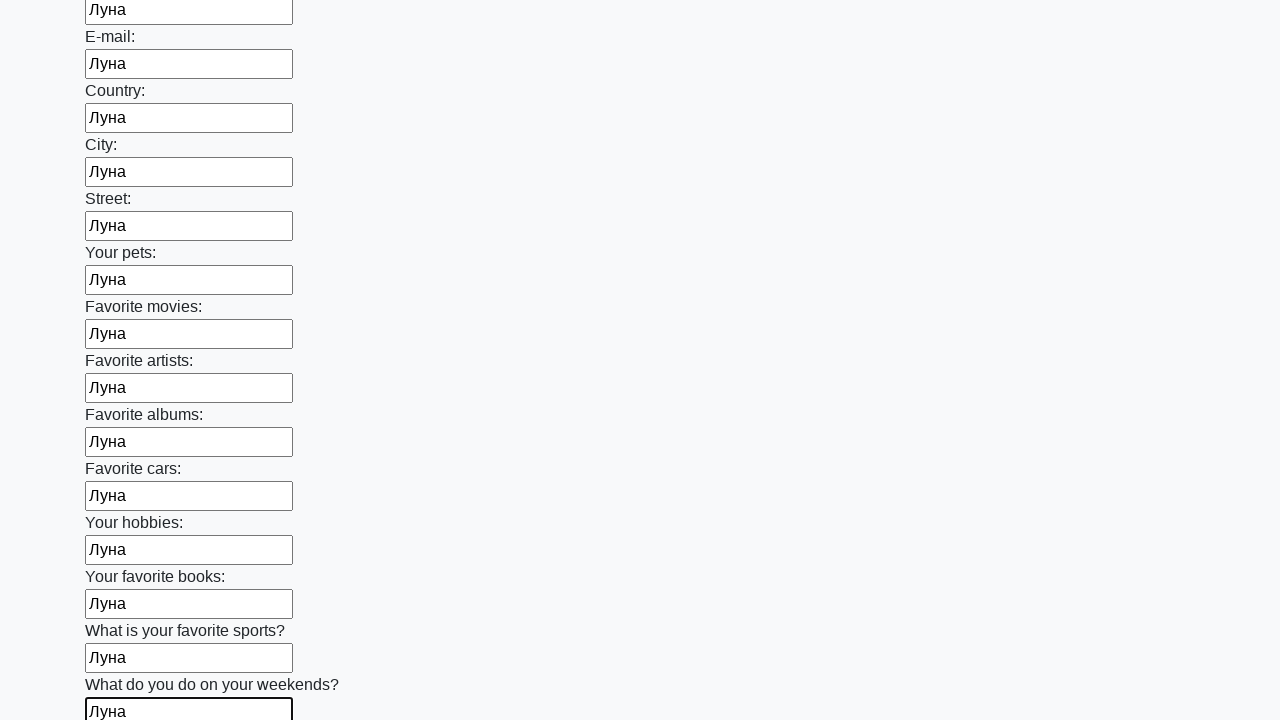

Filled a text input field with 'Луна' on input[type='text'] >> nth=15
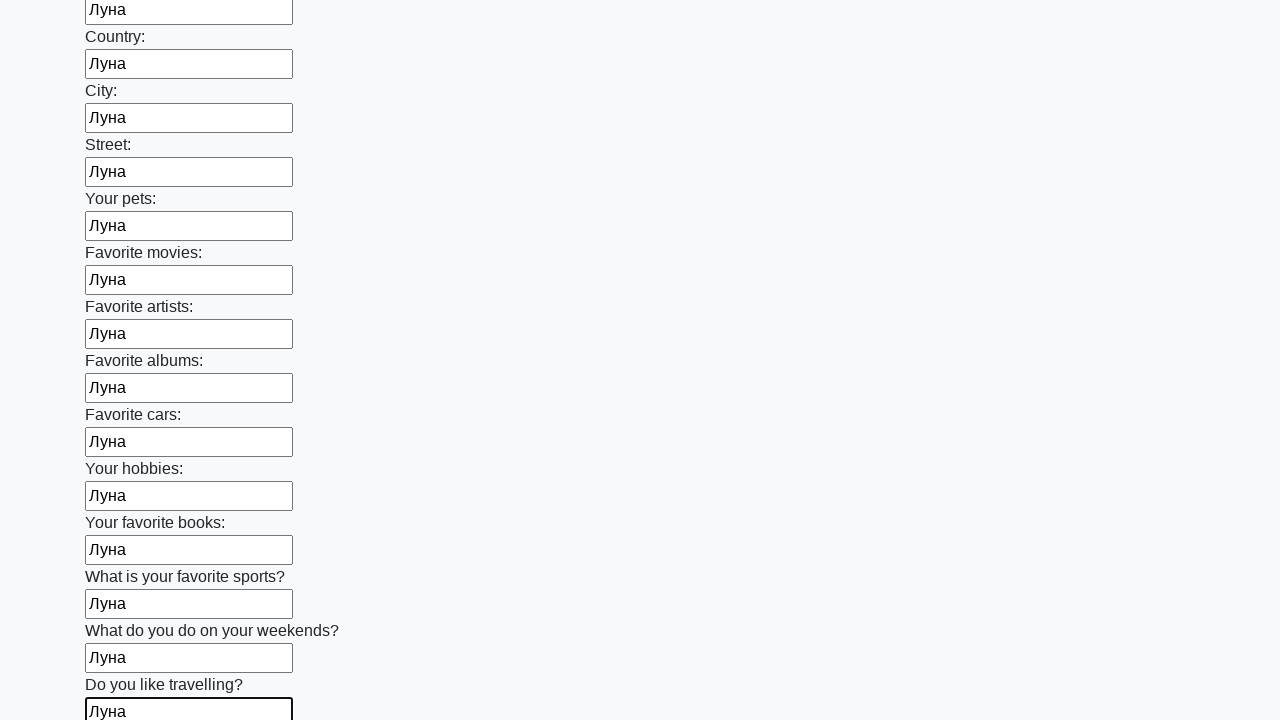

Filled a text input field with 'Луна' on input[type='text'] >> nth=16
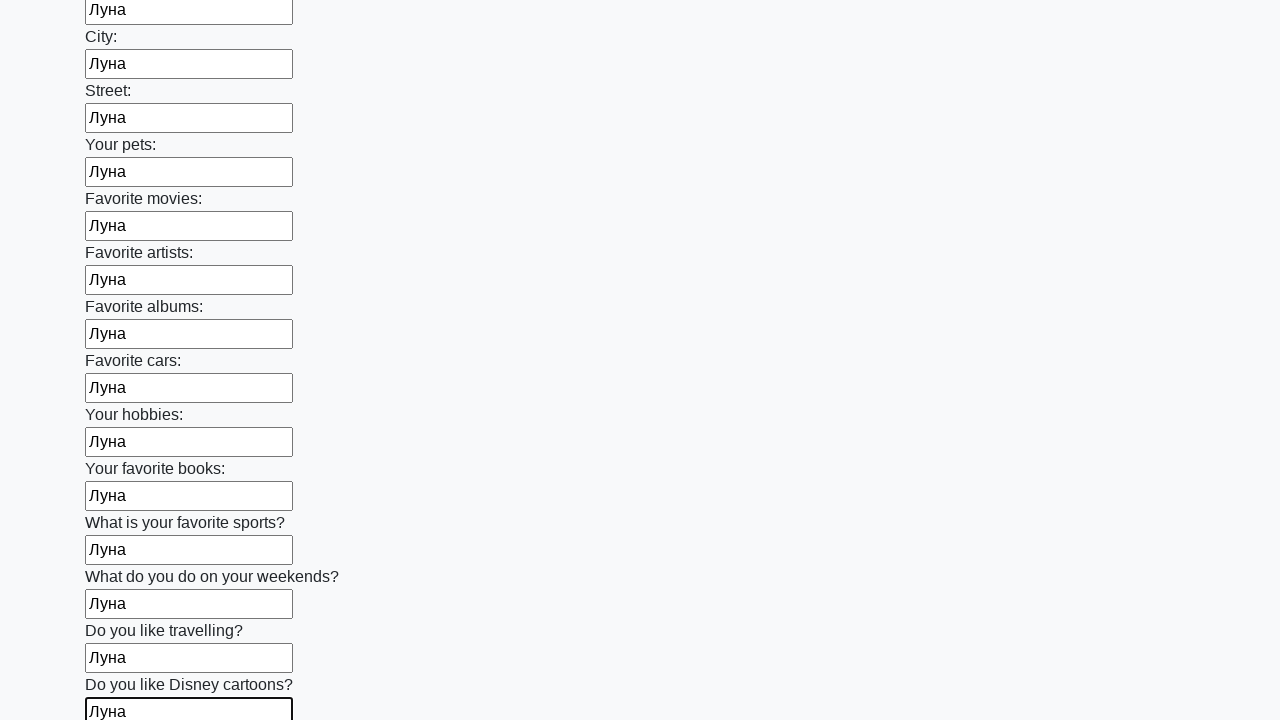

Filled a text input field with 'Луна' on input[type='text'] >> nth=17
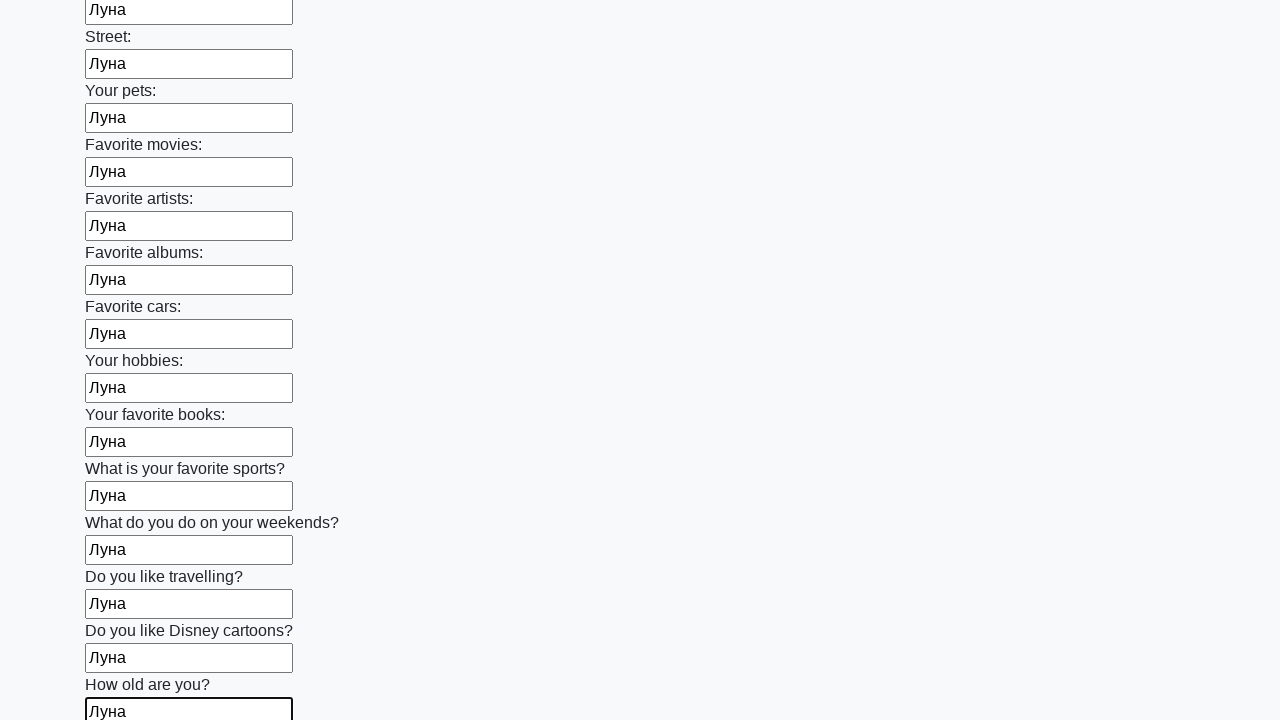

Filled a text input field with 'Луна' on input[type='text'] >> nth=18
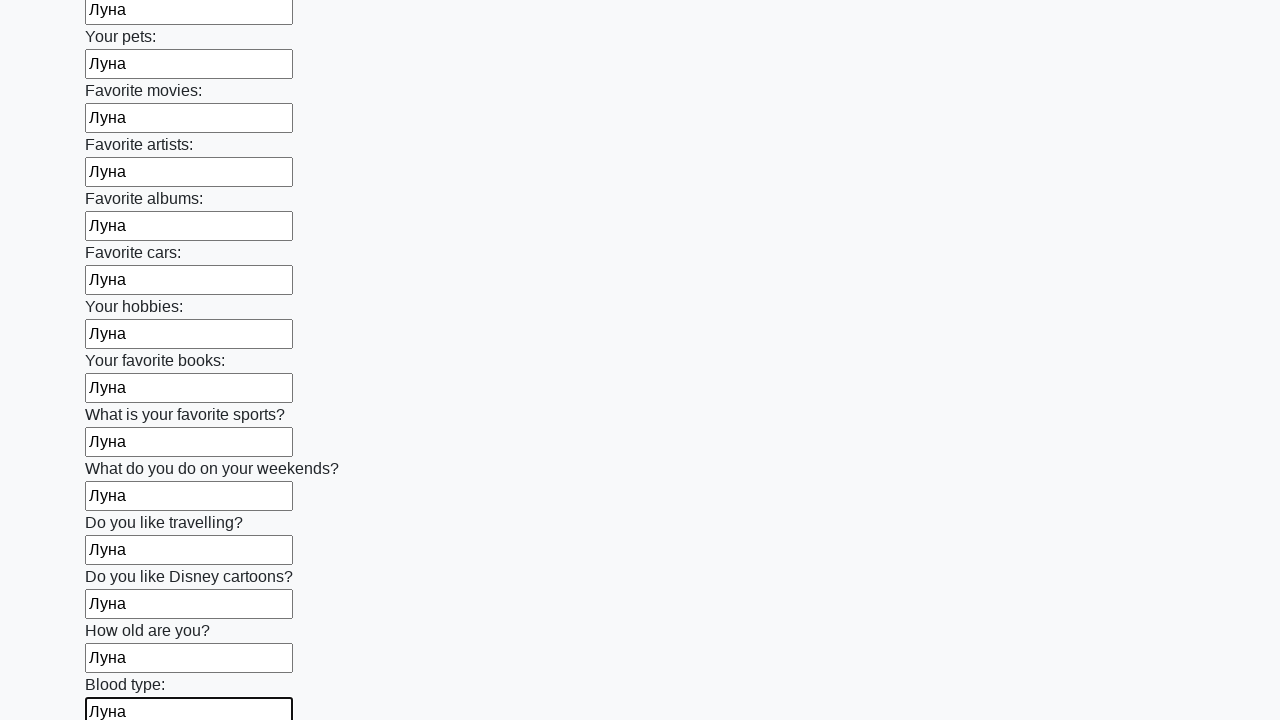

Filled a text input field with 'Луна' on input[type='text'] >> nth=19
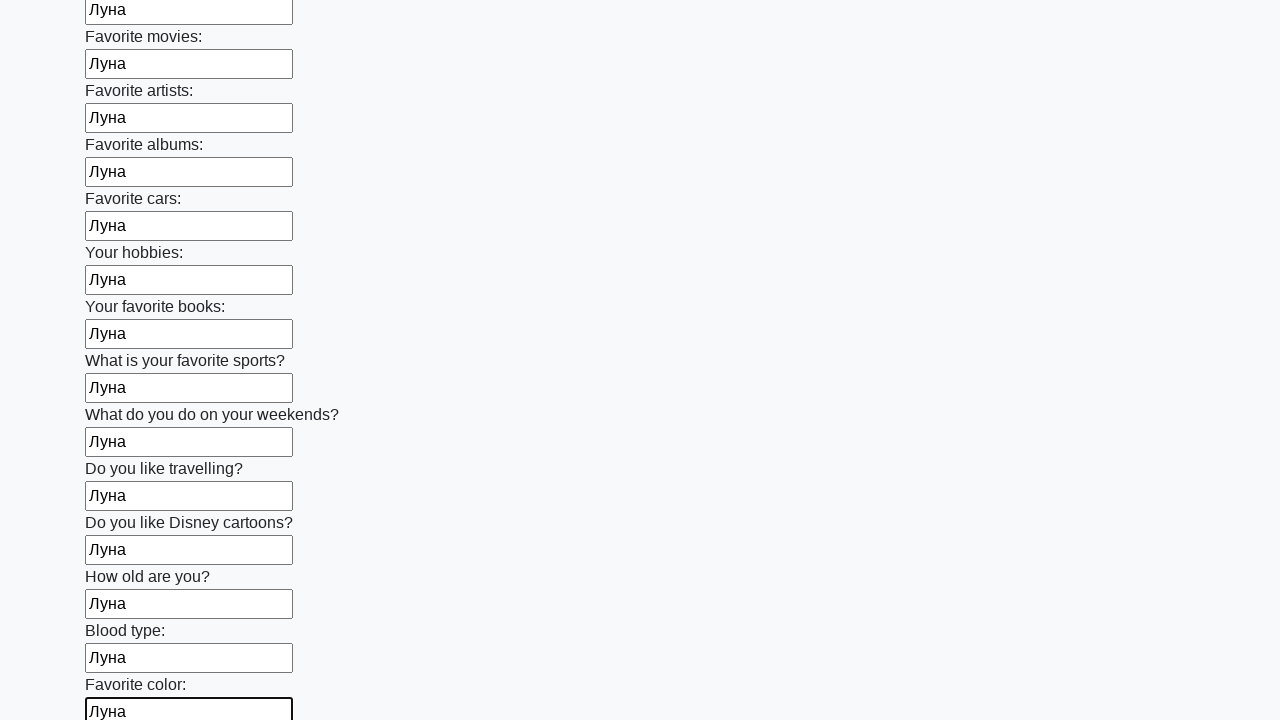

Filled a text input field with 'Луна' on input[type='text'] >> nth=20
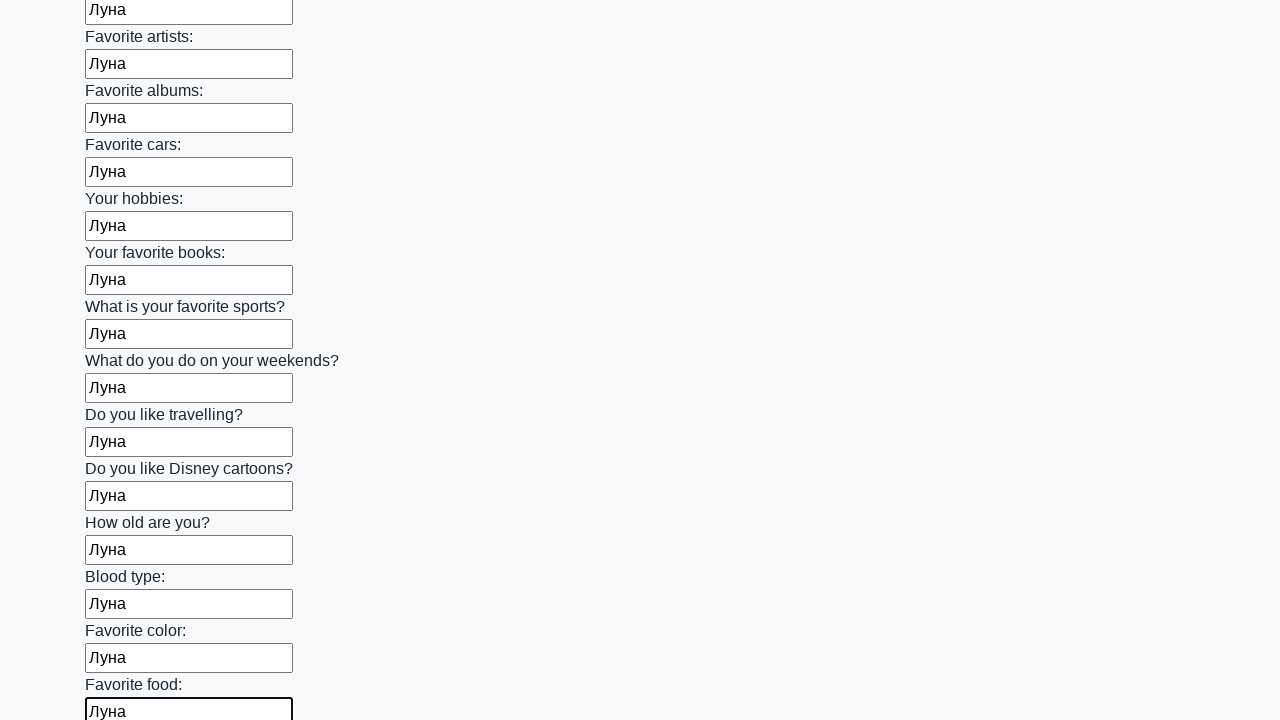

Filled a text input field with 'Луна' on input[type='text'] >> nth=21
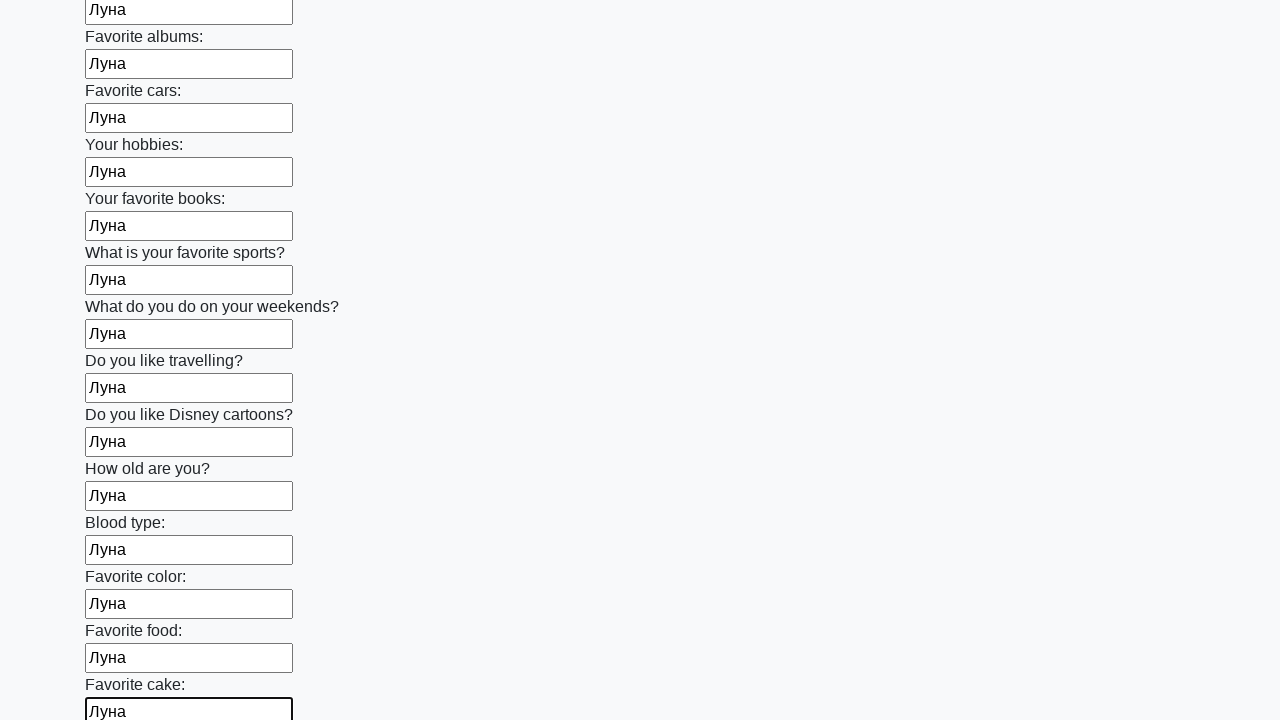

Filled a text input field with 'Луна' on input[type='text'] >> nth=22
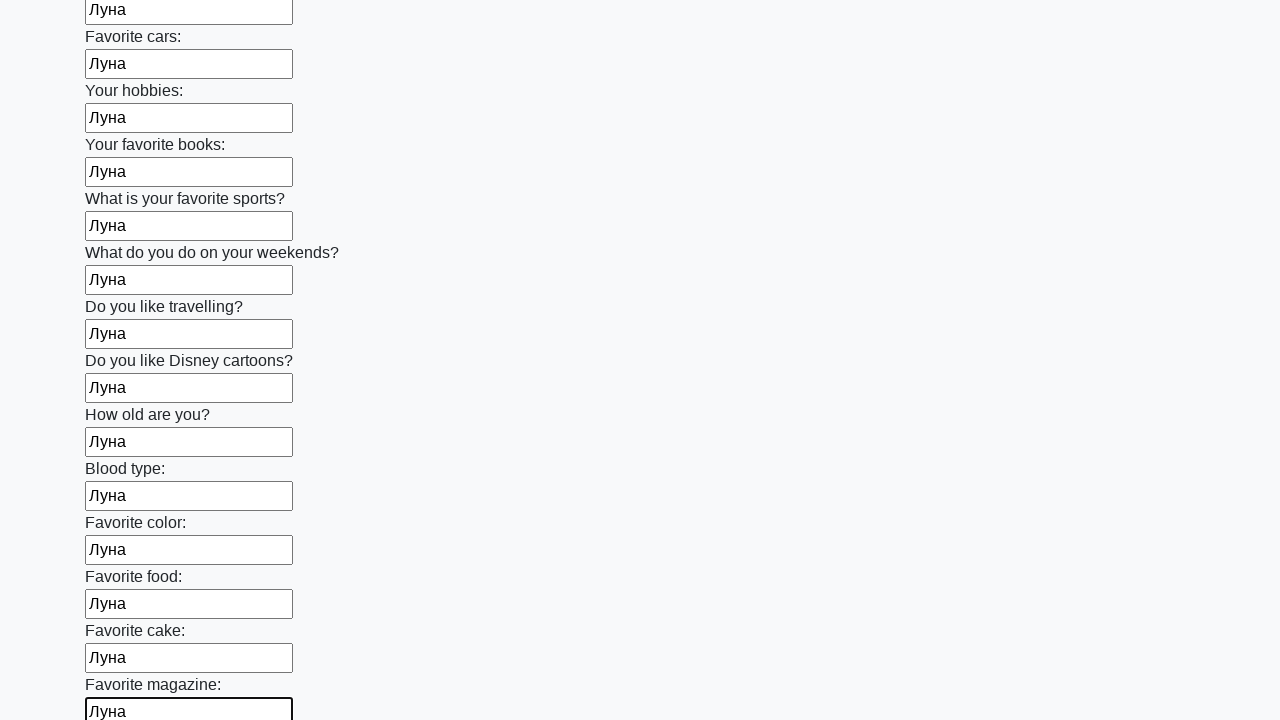

Filled a text input field with 'Луна' on input[type='text'] >> nth=23
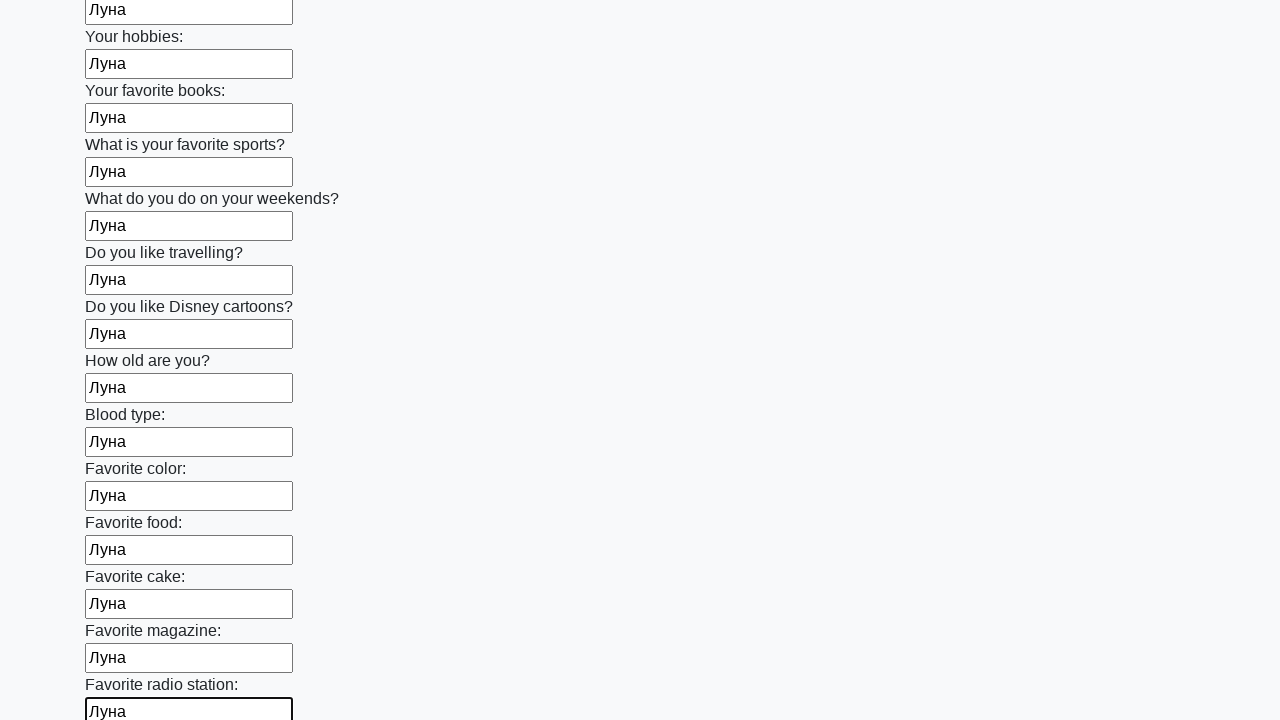

Filled a text input field with 'Луна' on input[type='text'] >> nth=24
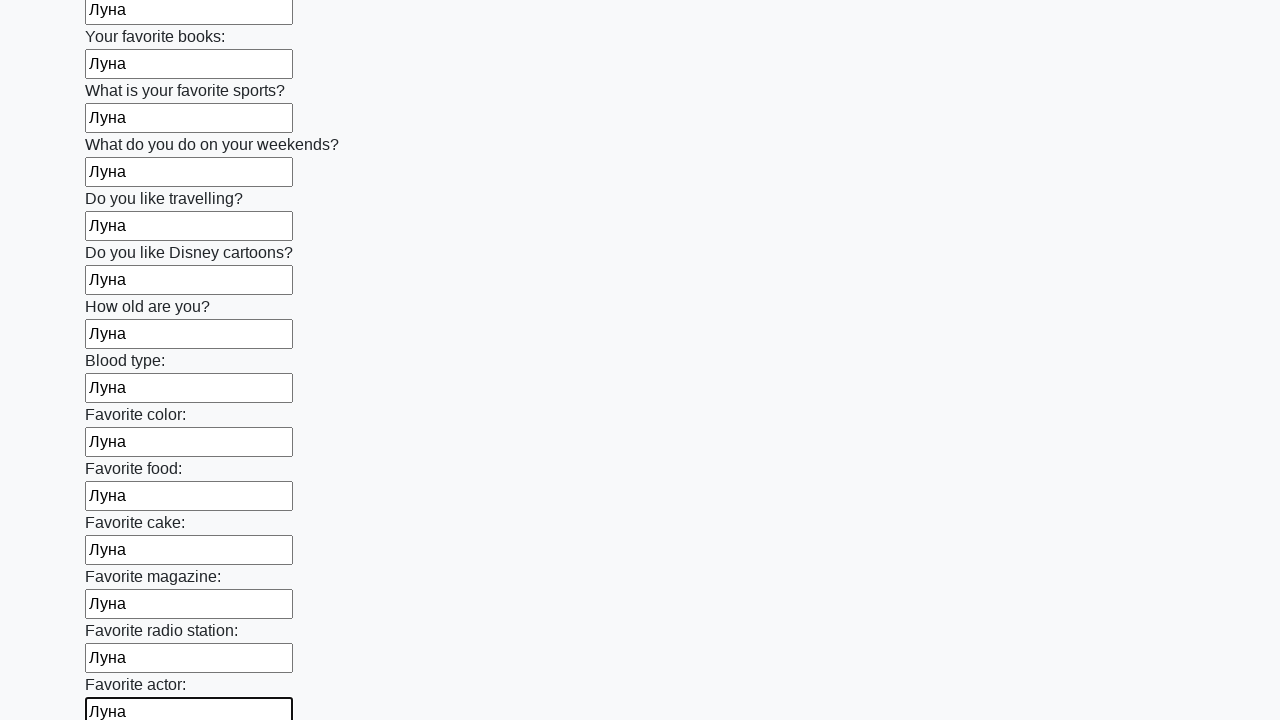

Filled a text input field with 'Луна' on input[type='text'] >> nth=25
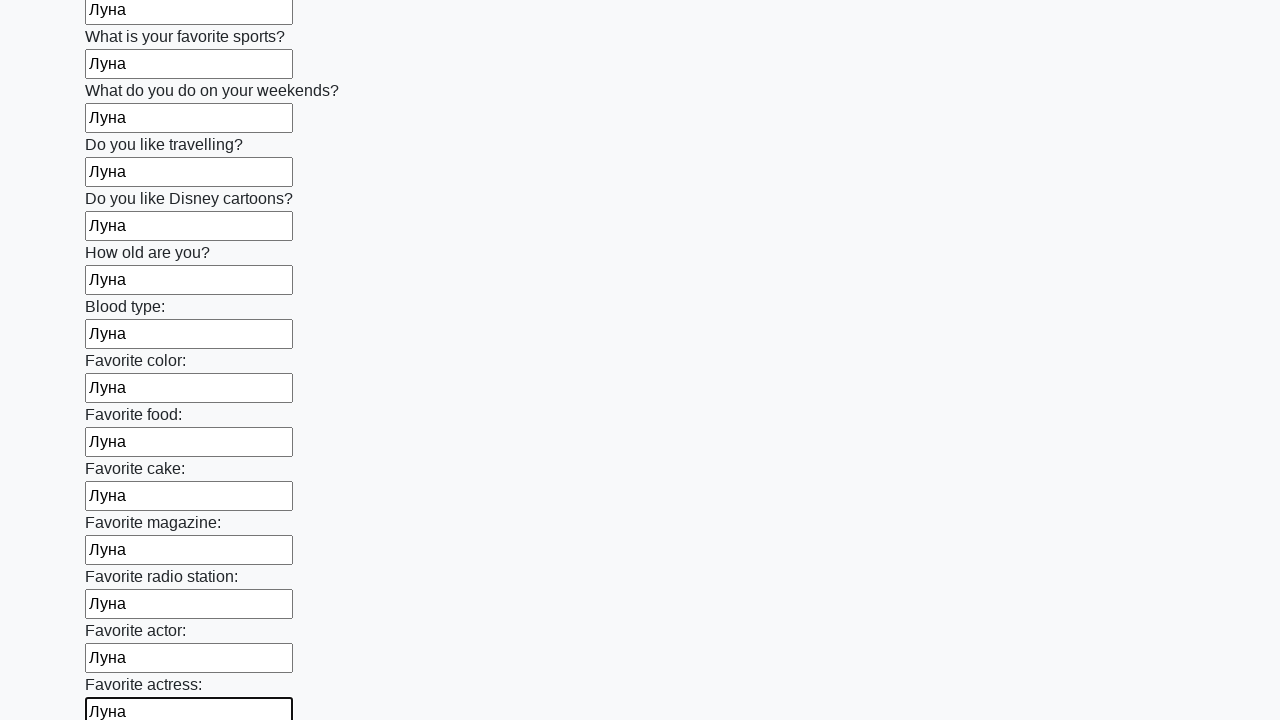

Filled a text input field with 'Луна' on input[type='text'] >> nth=26
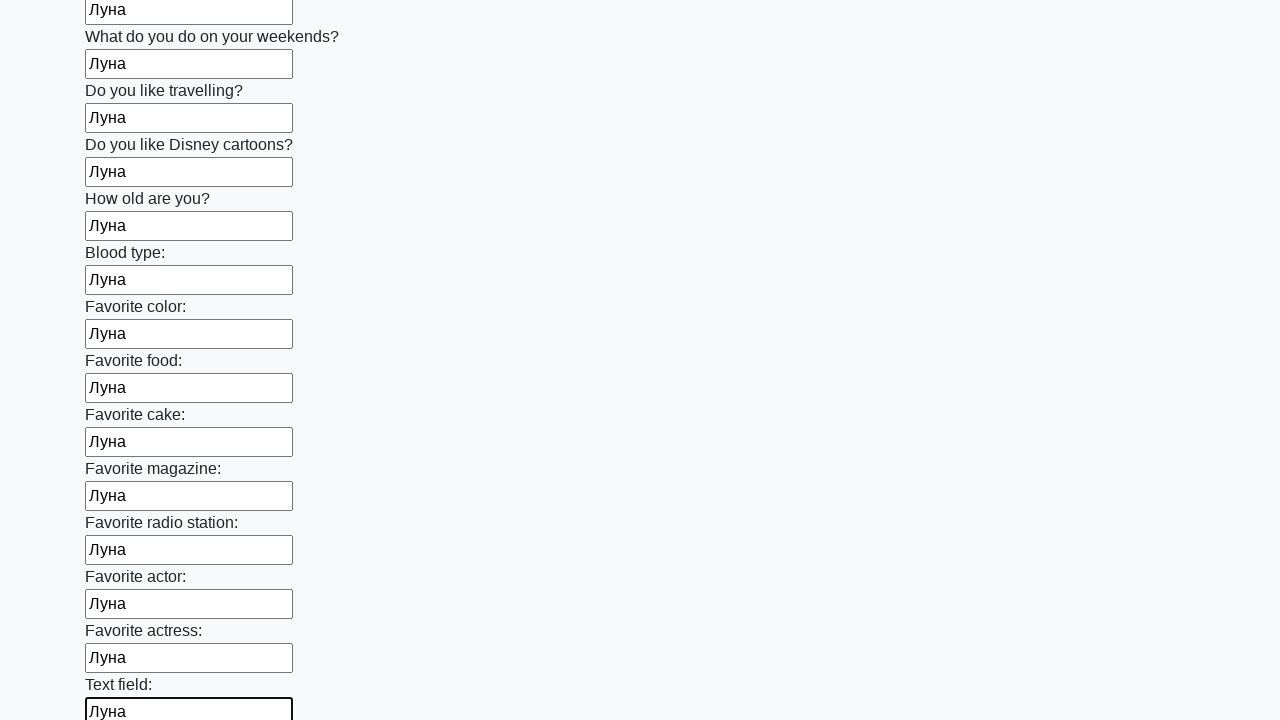

Filled a text input field with 'Луна' on input[type='text'] >> nth=27
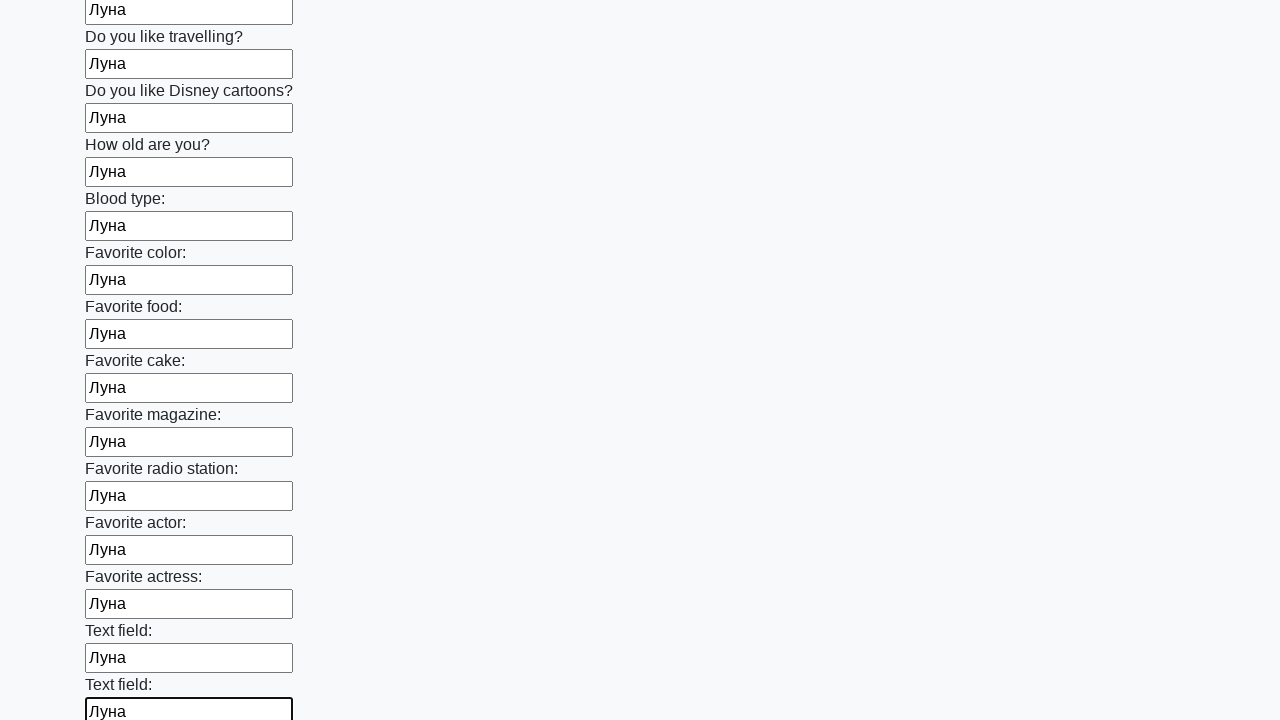

Filled a text input field with 'Луна' on input[type='text'] >> nth=28
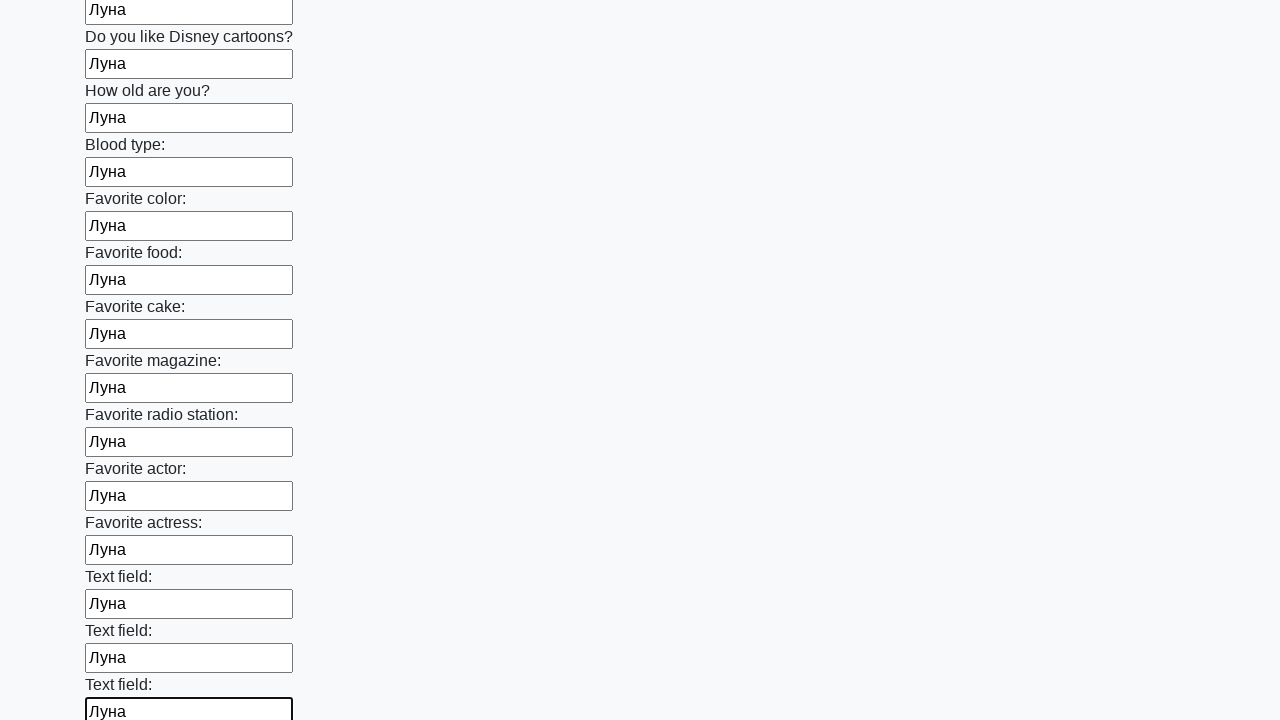

Filled a text input field with 'Луна' on input[type='text'] >> nth=29
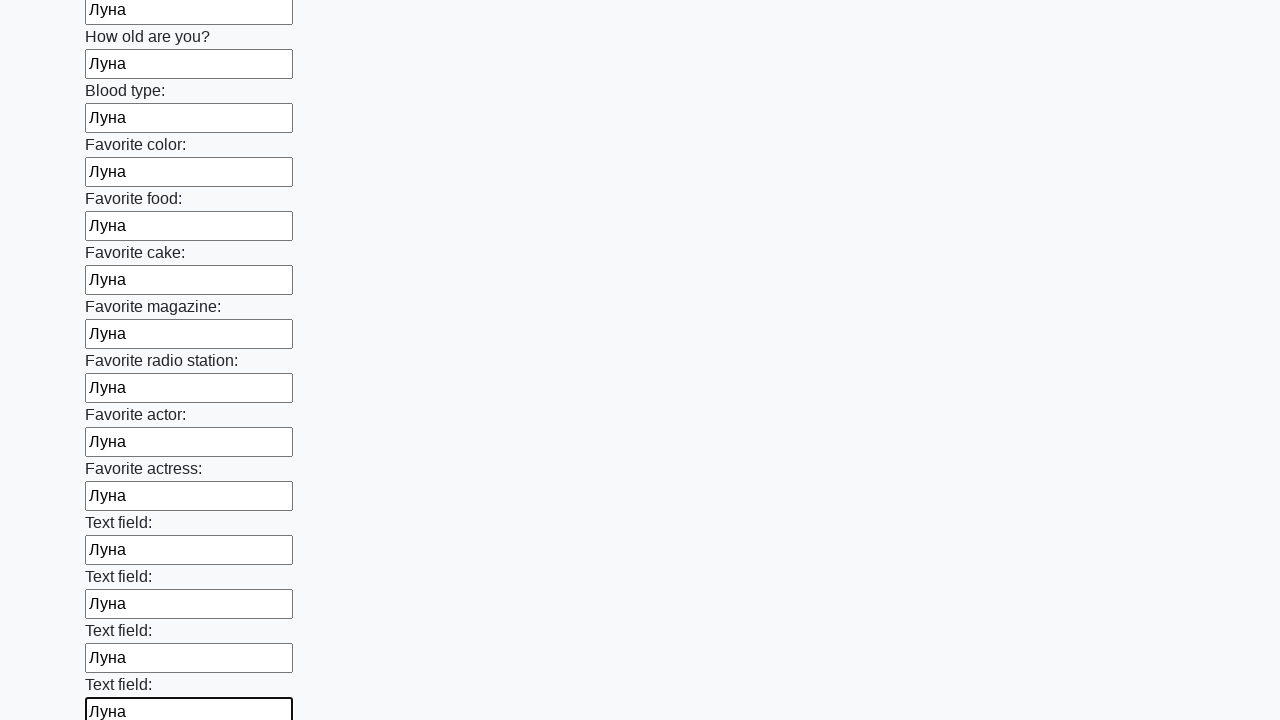

Filled a text input field with 'Луна' on input[type='text'] >> nth=30
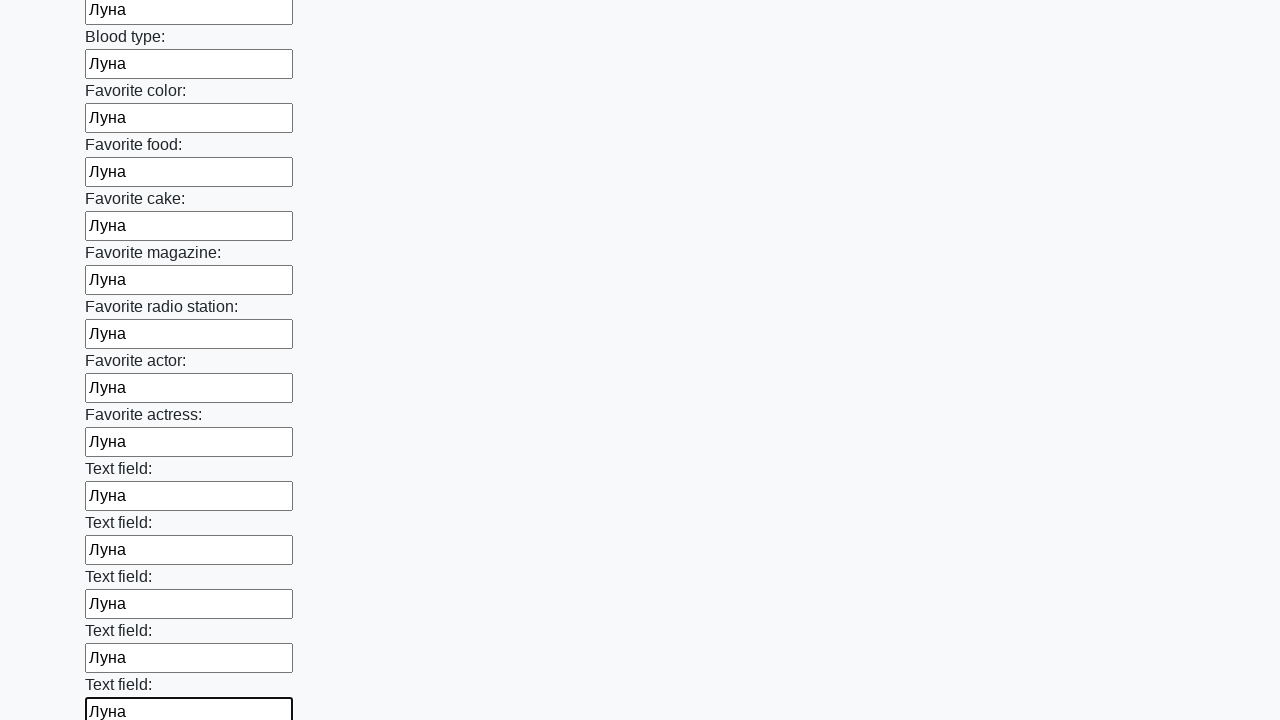

Filled a text input field with 'Луна' on input[type='text'] >> nth=31
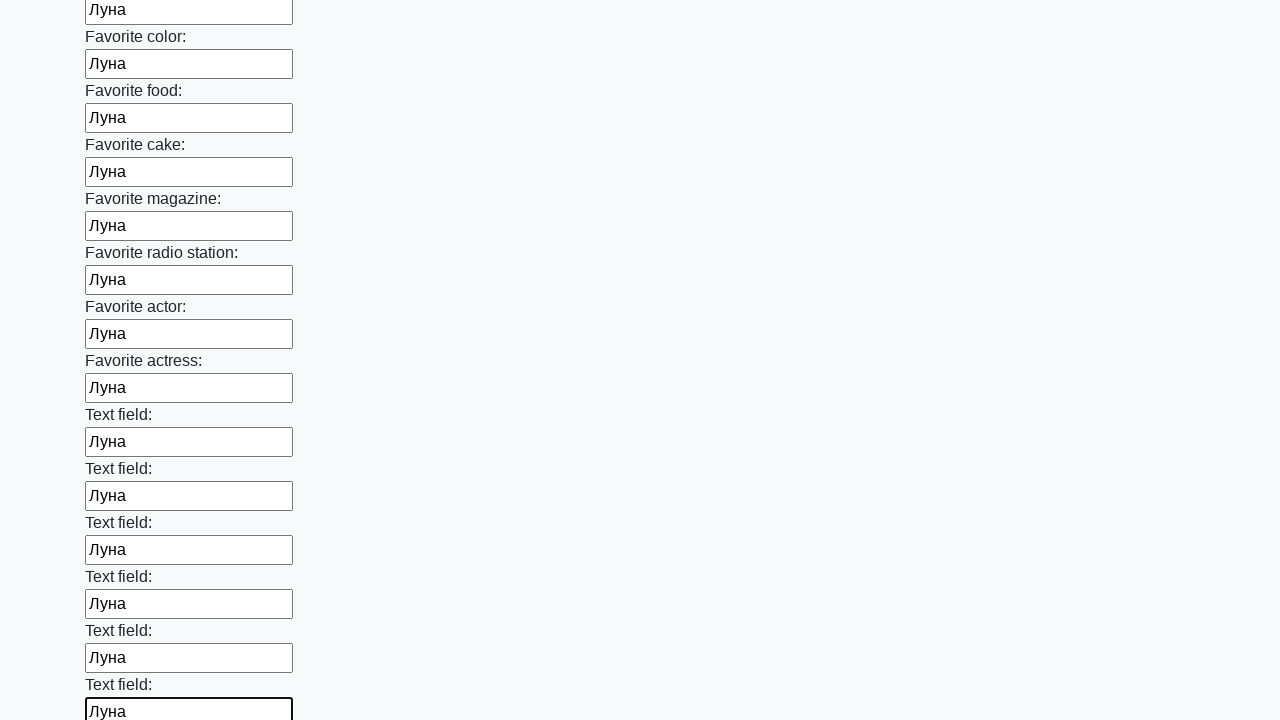

Filled a text input field with 'Луна' on input[type='text'] >> nth=32
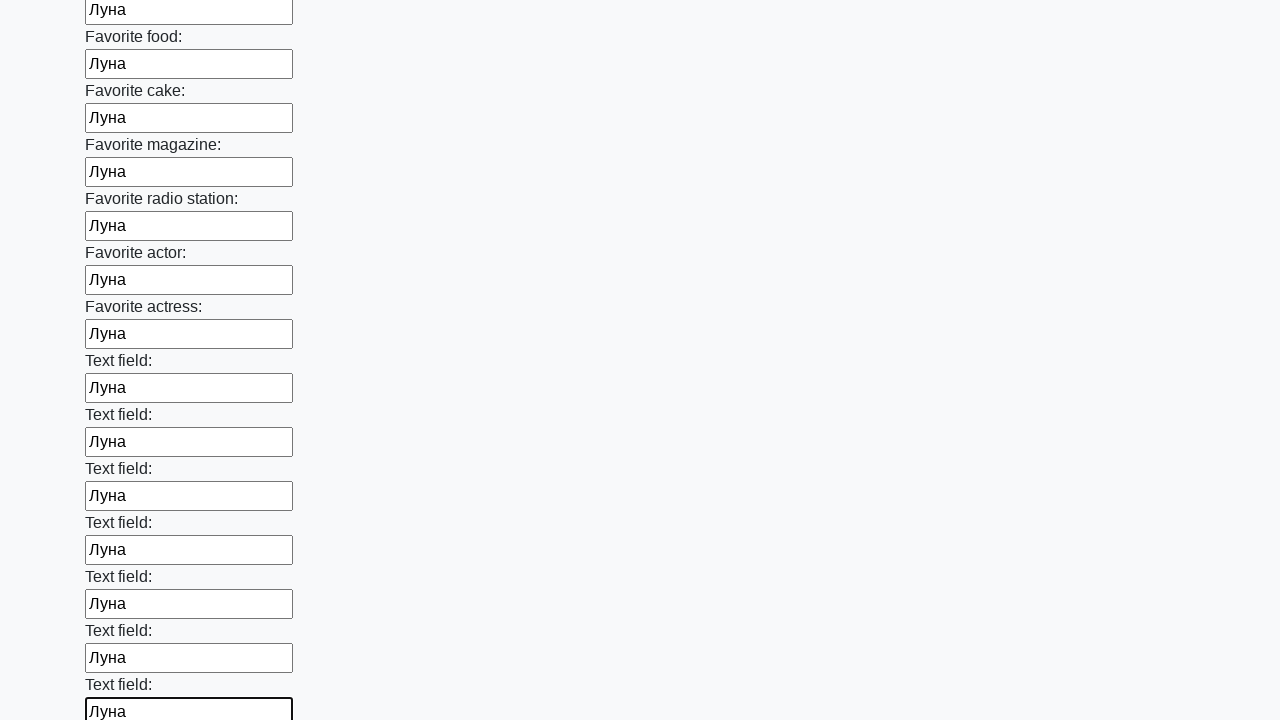

Filled a text input field with 'Луна' on input[type='text'] >> nth=33
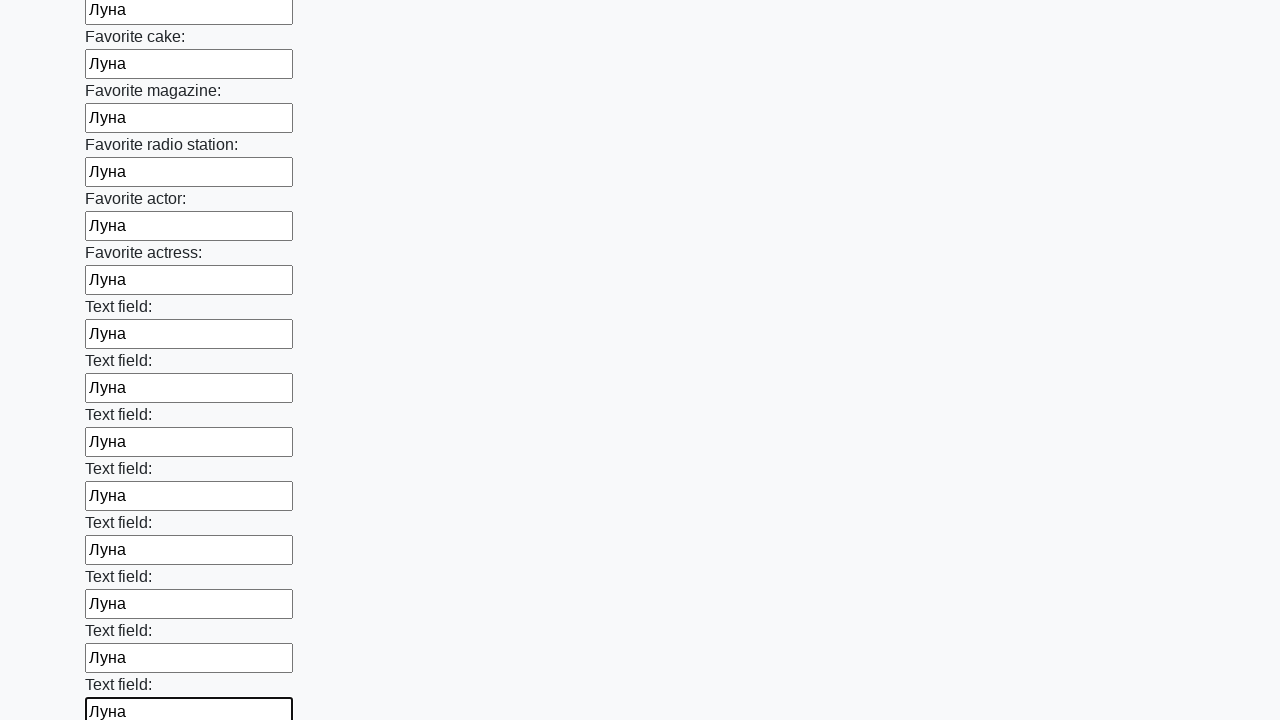

Filled a text input field with 'Луна' on input[type='text'] >> nth=34
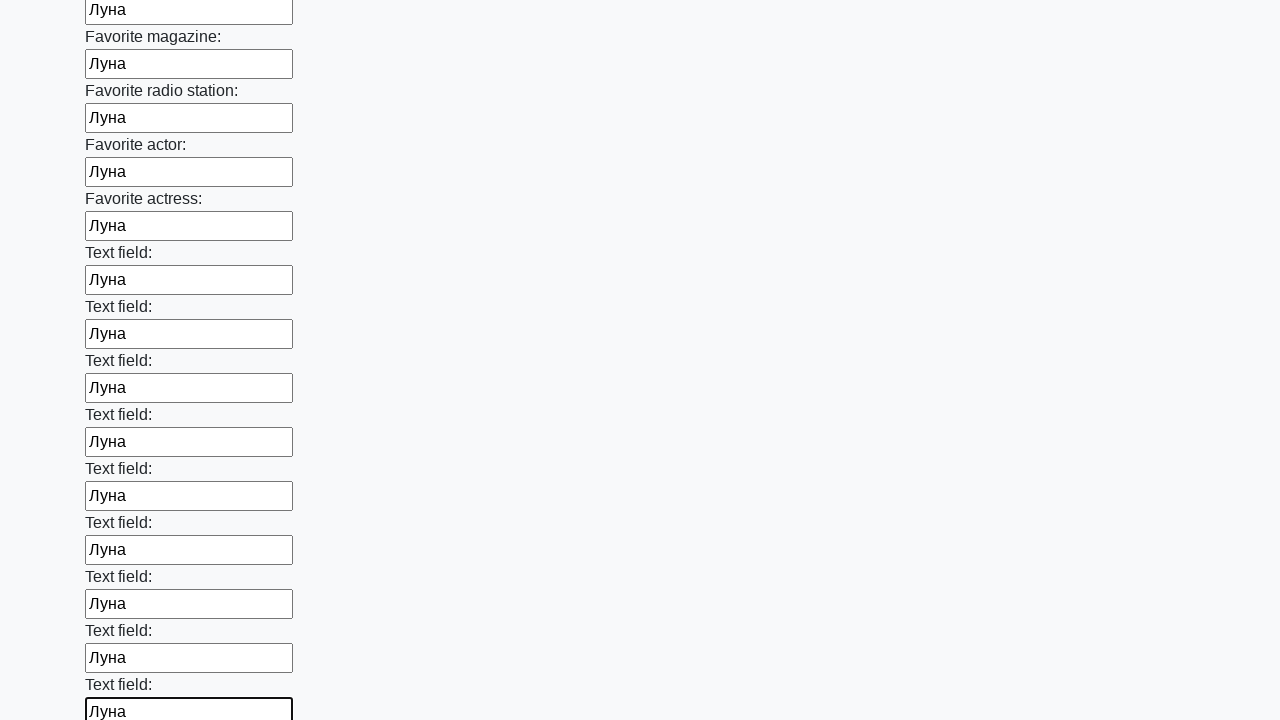

Filled a text input field with 'Луна' on input[type='text'] >> nth=35
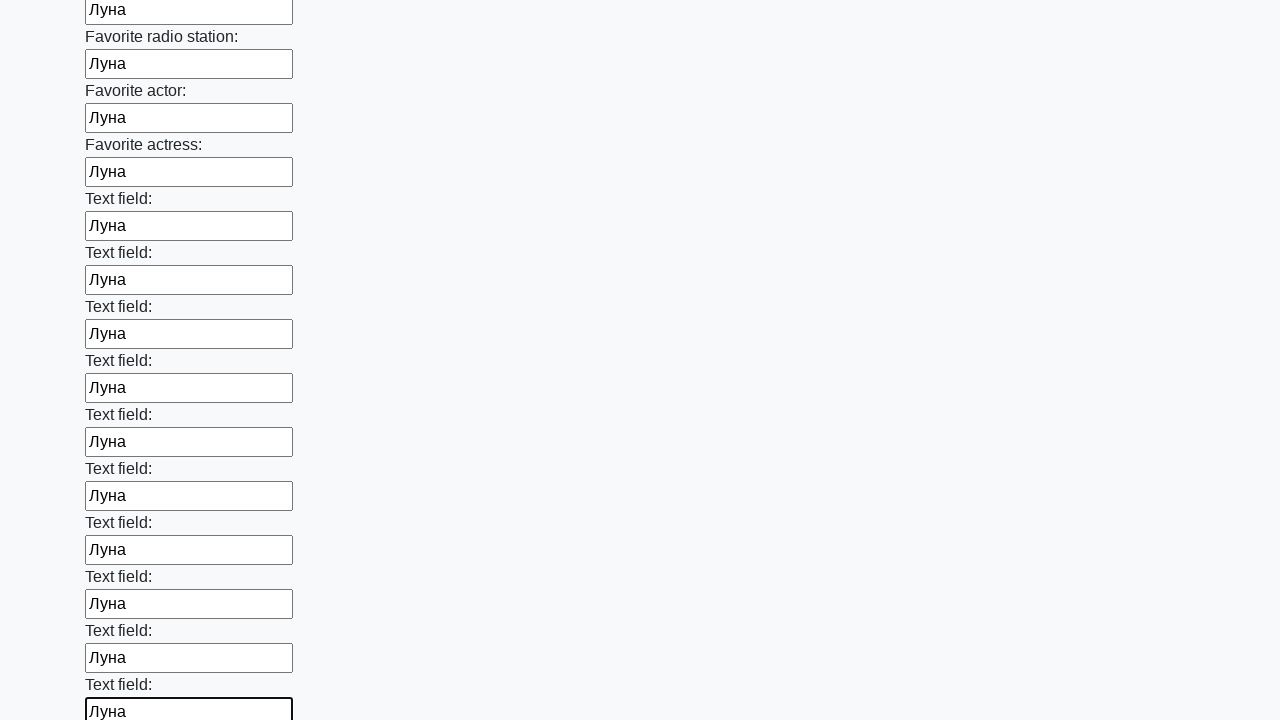

Filled a text input field with 'Луна' on input[type='text'] >> nth=36
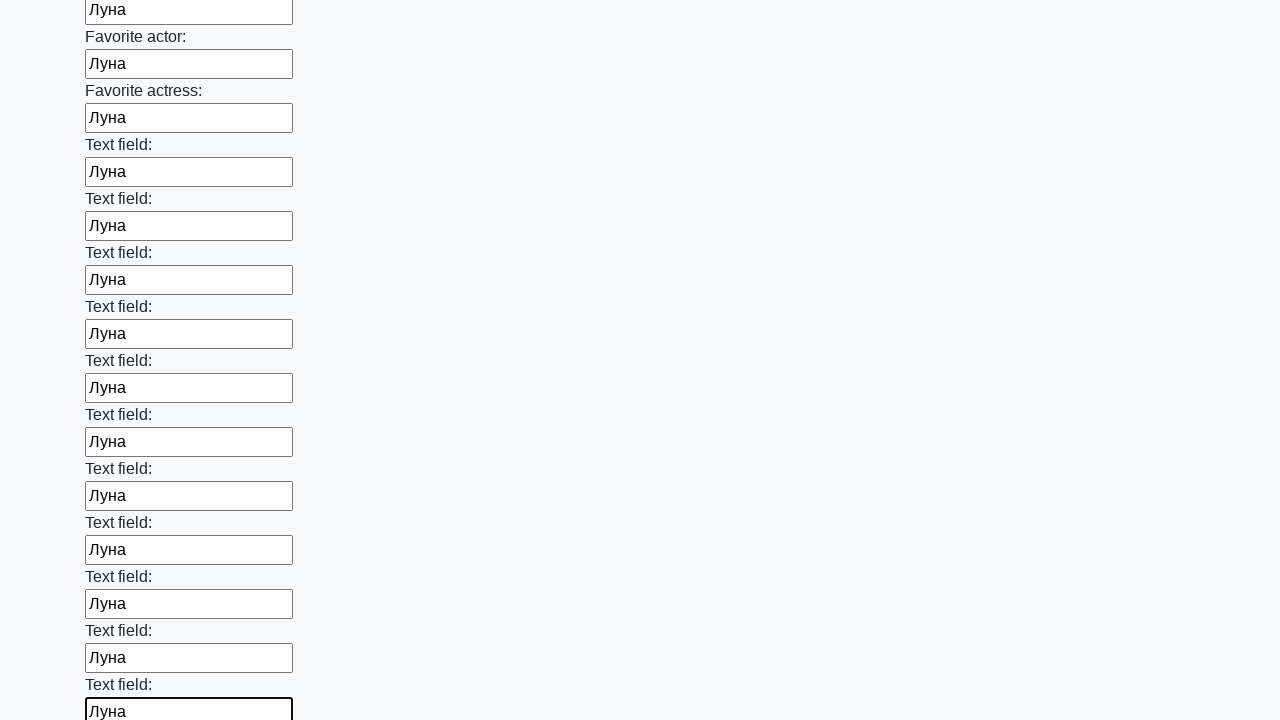

Filled a text input field with 'Луна' on input[type='text'] >> nth=37
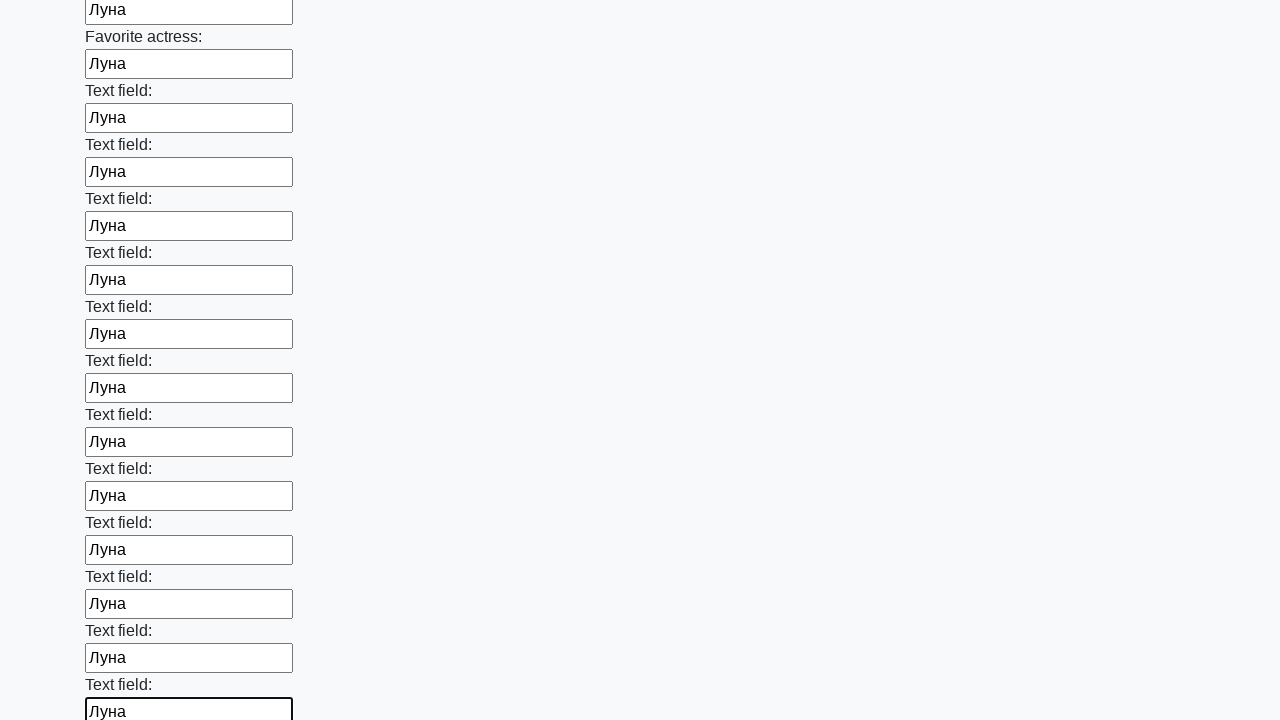

Filled a text input field with 'Луна' on input[type='text'] >> nth=38
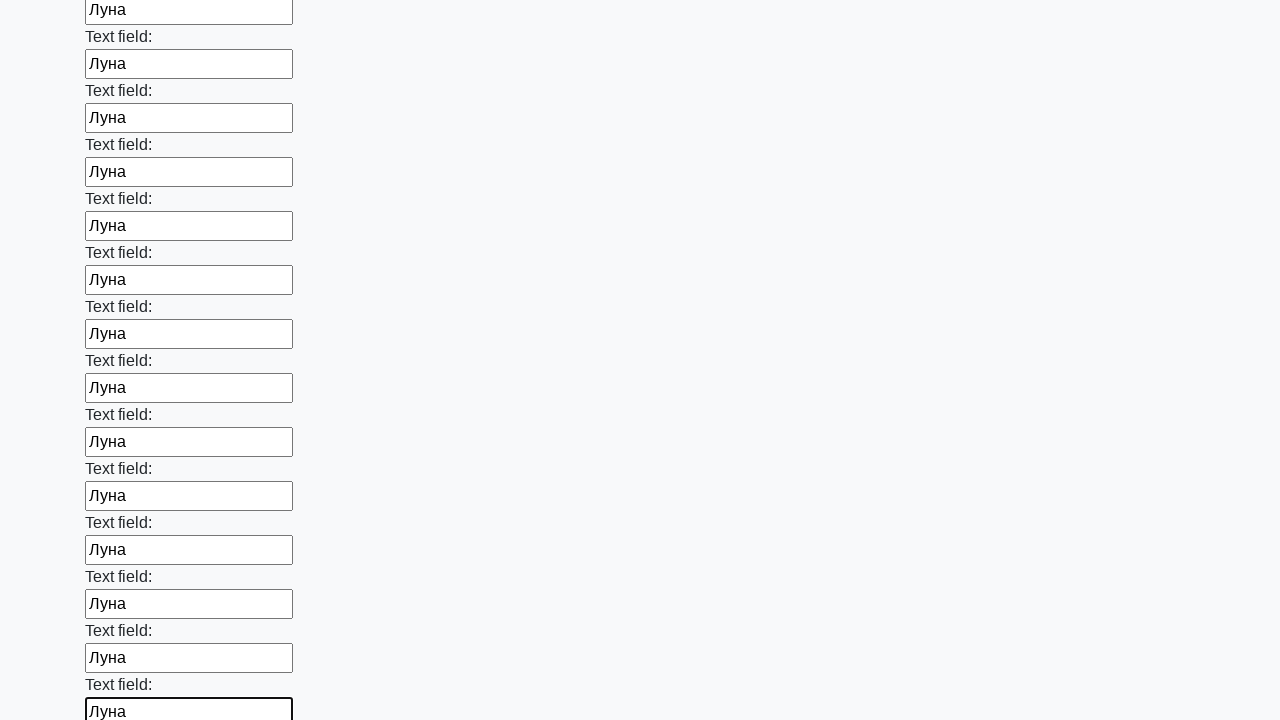

Filled a text input field with 'Луна' on input[type='text'] >> nth=39
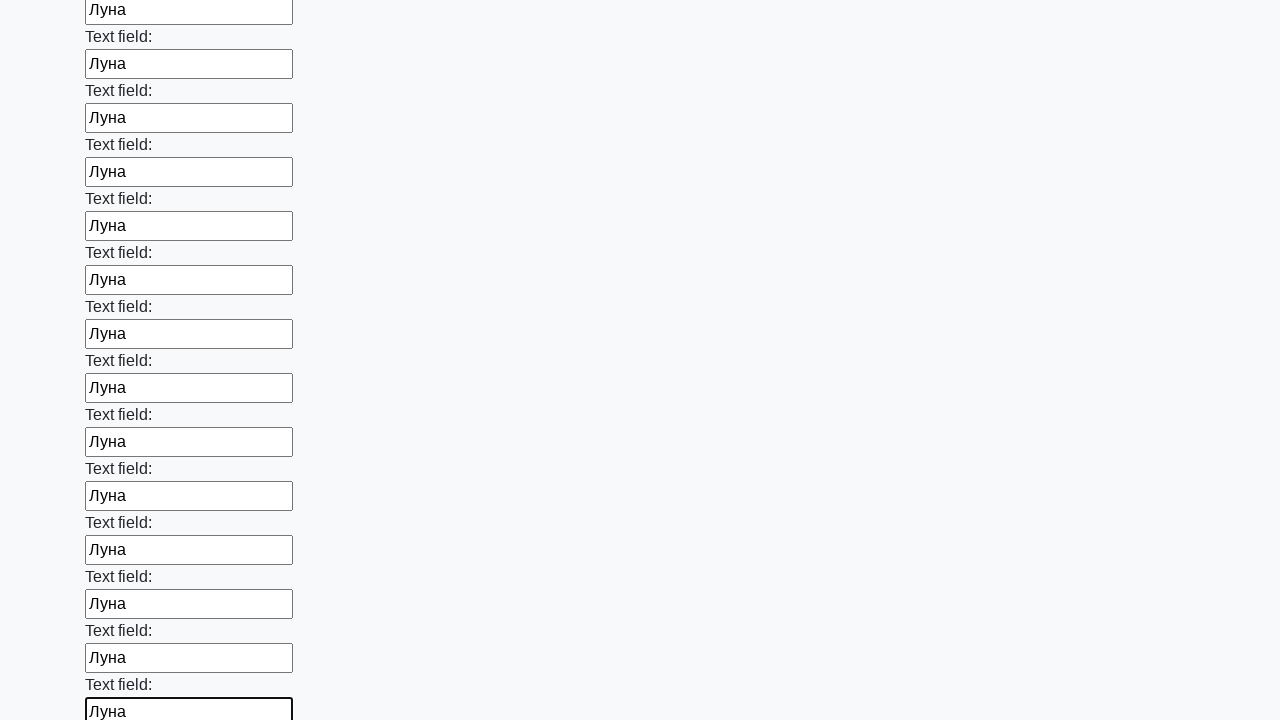

Filled a text input field with 'Луна' on input[type='text'] >> nth=40
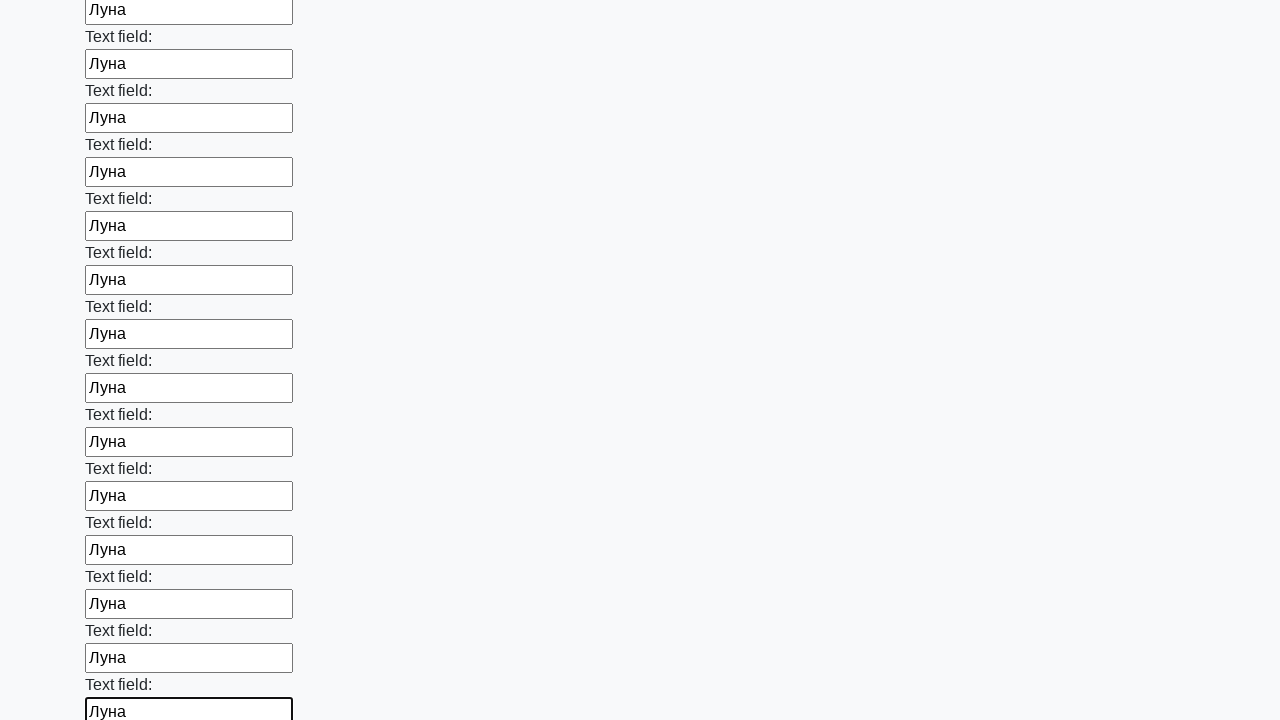

Filled a text input field with 'Луна' on input[type='text'] >> nth=41
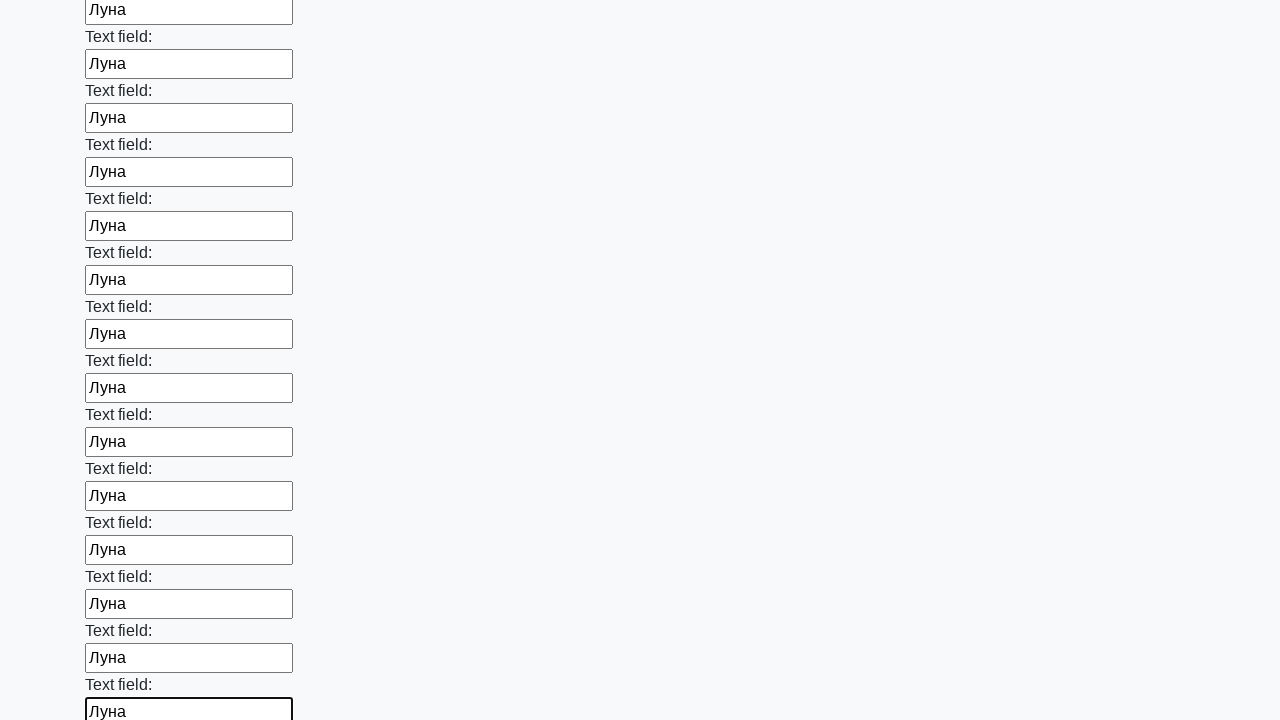

Filled a text input field with 'Луна' on input[type='text'] >> nth=42
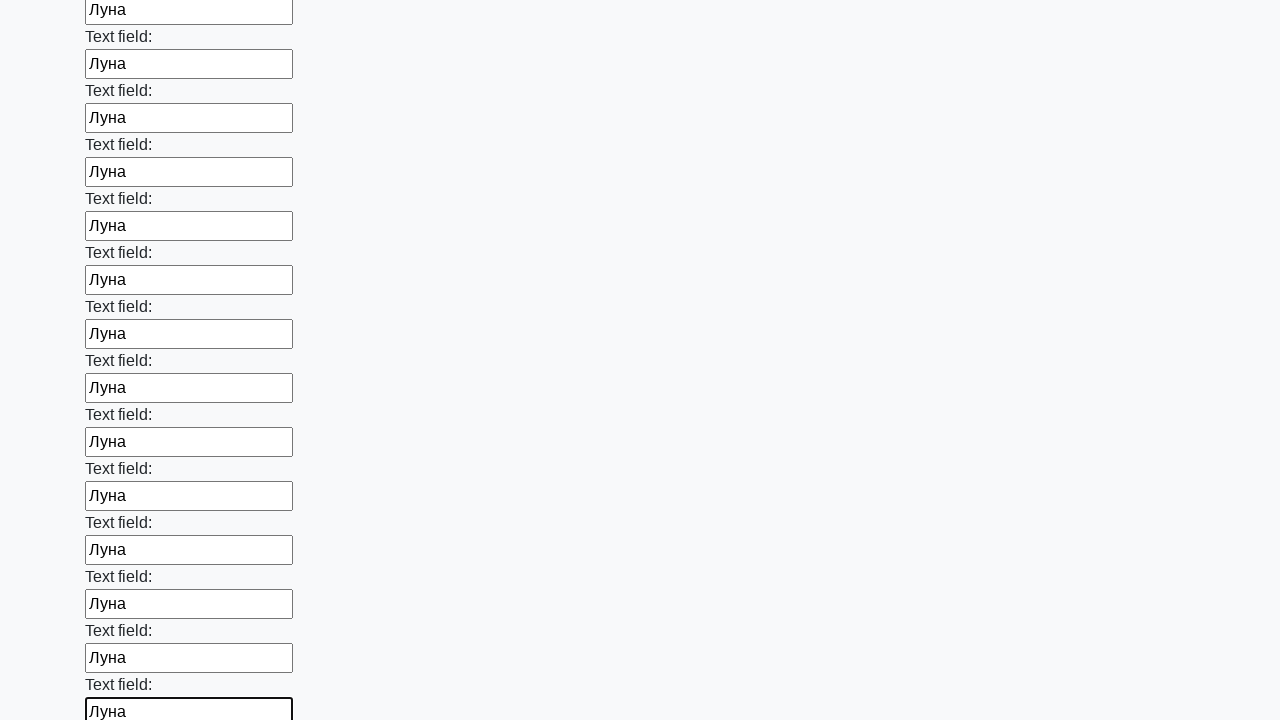

Filled a text input field with 'Луна' on input[type='text'] >> nth=43
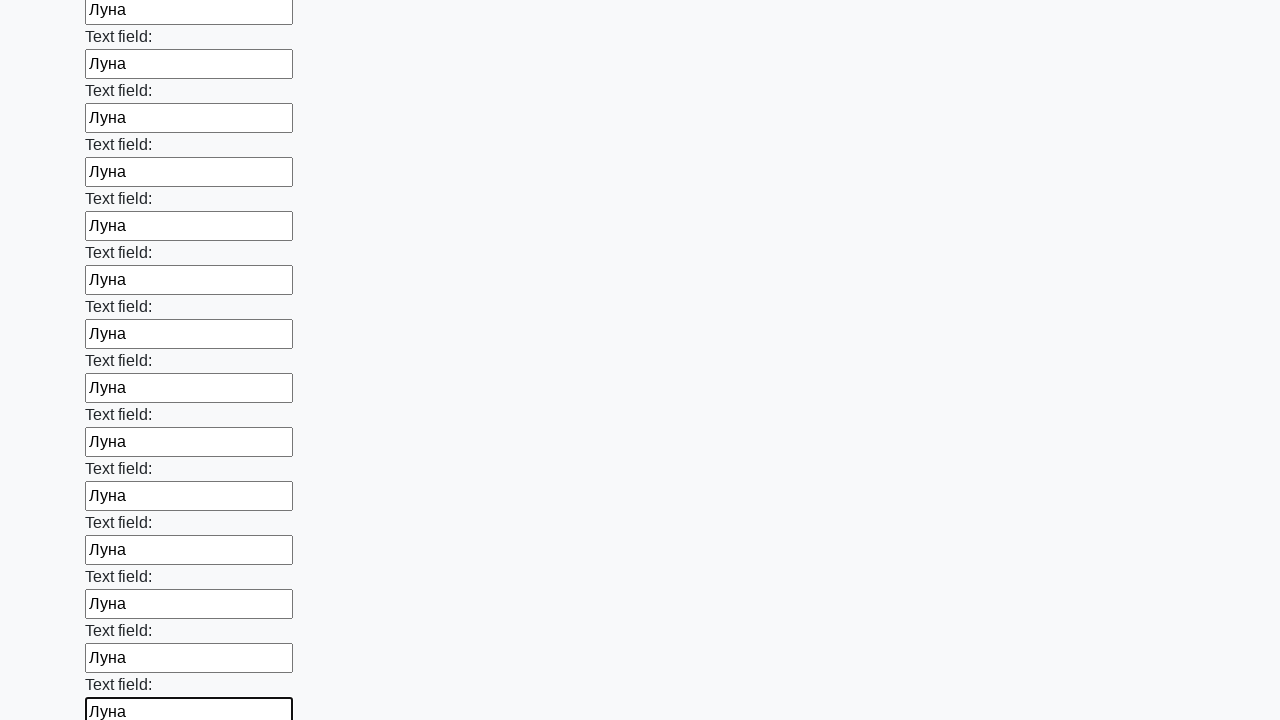

Filled a text input field with 'Луна' on input[type='text'] >> nth=44
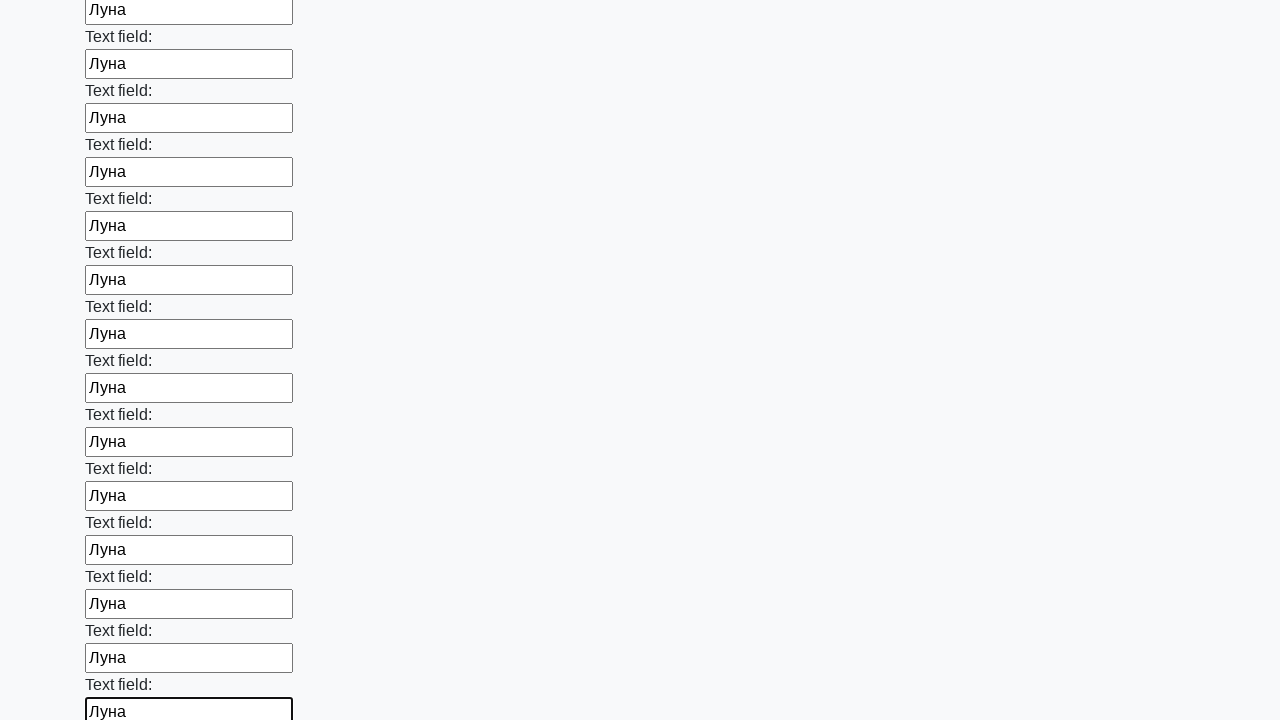

Filled a text input field with 'Луна' on input[type='text'] >> nth=45
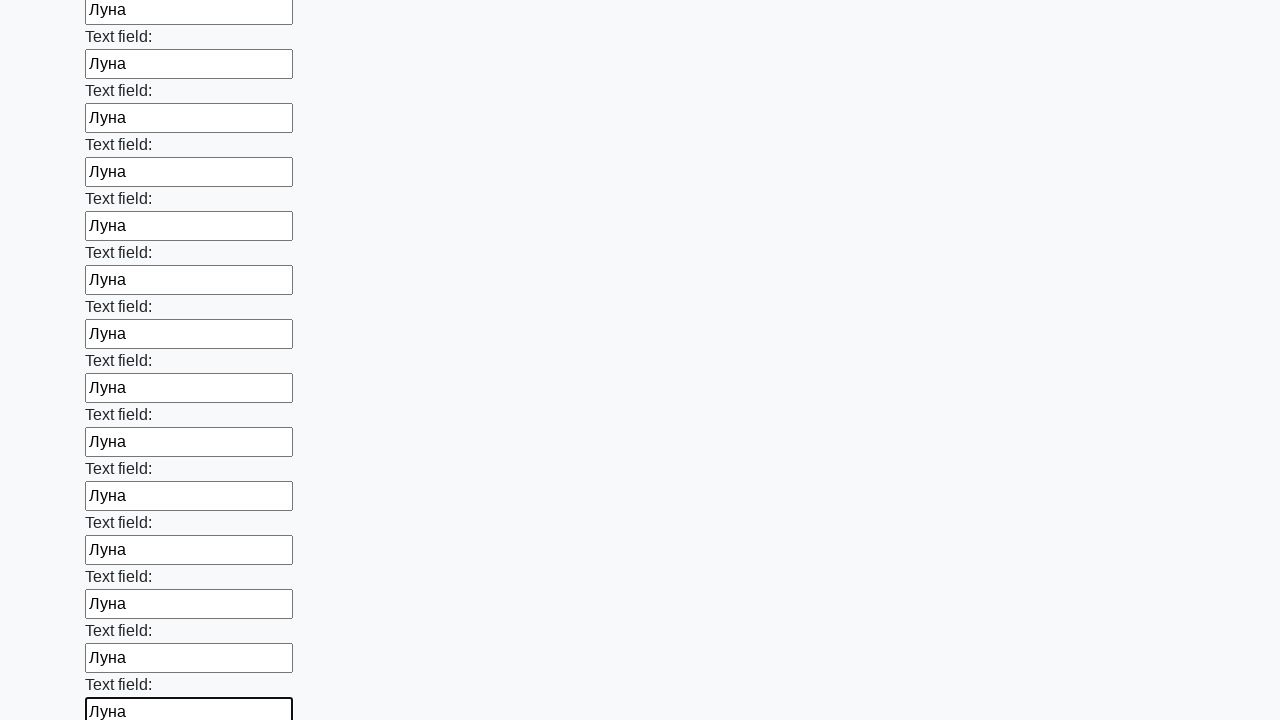

Filled a text input field with 'Луна' on input[type='text'] >> nth=46
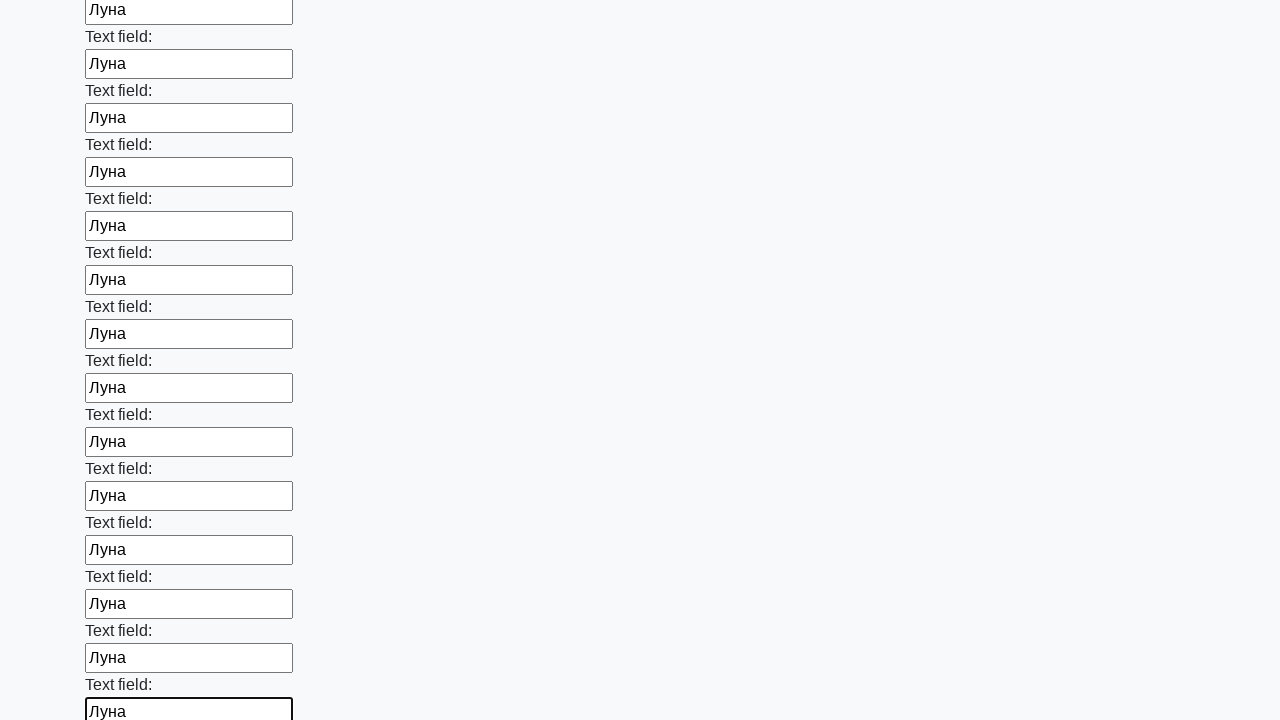

Filled a text input field with 'Луна' on input[type='text'] >> nth=47
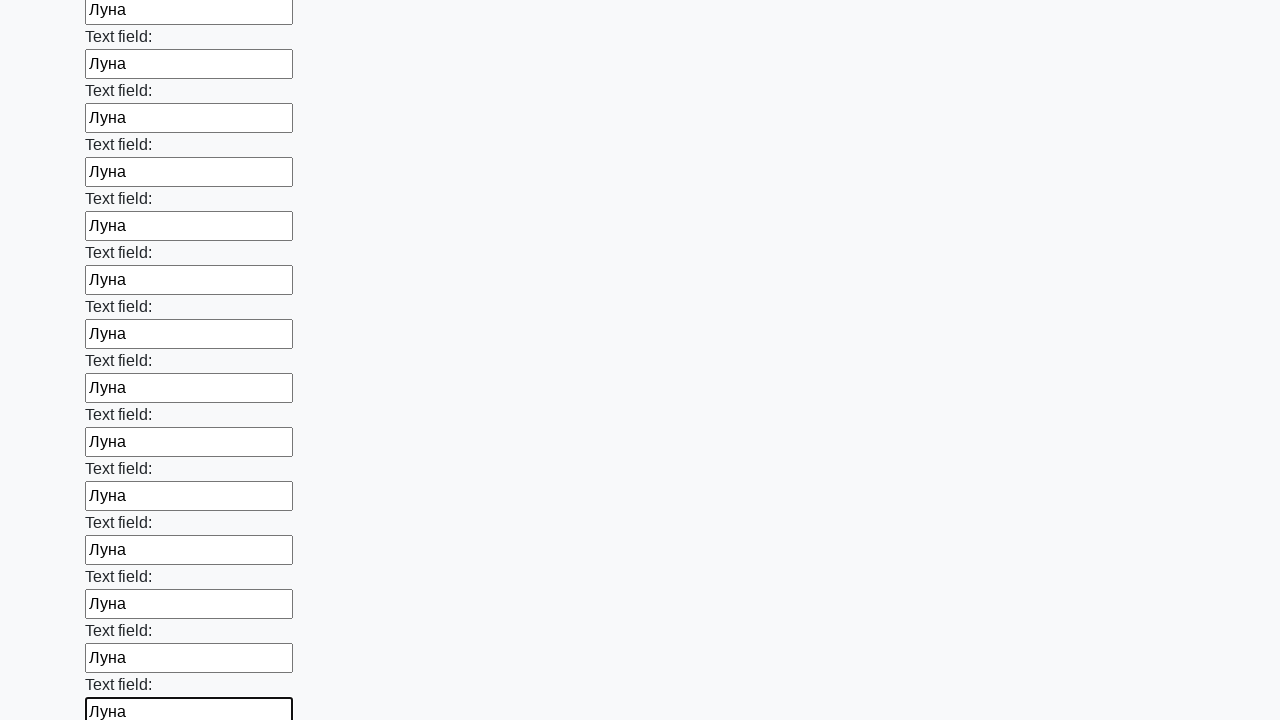

Filled a text input field with 'Луна' on input[type='text'] >> nth=48
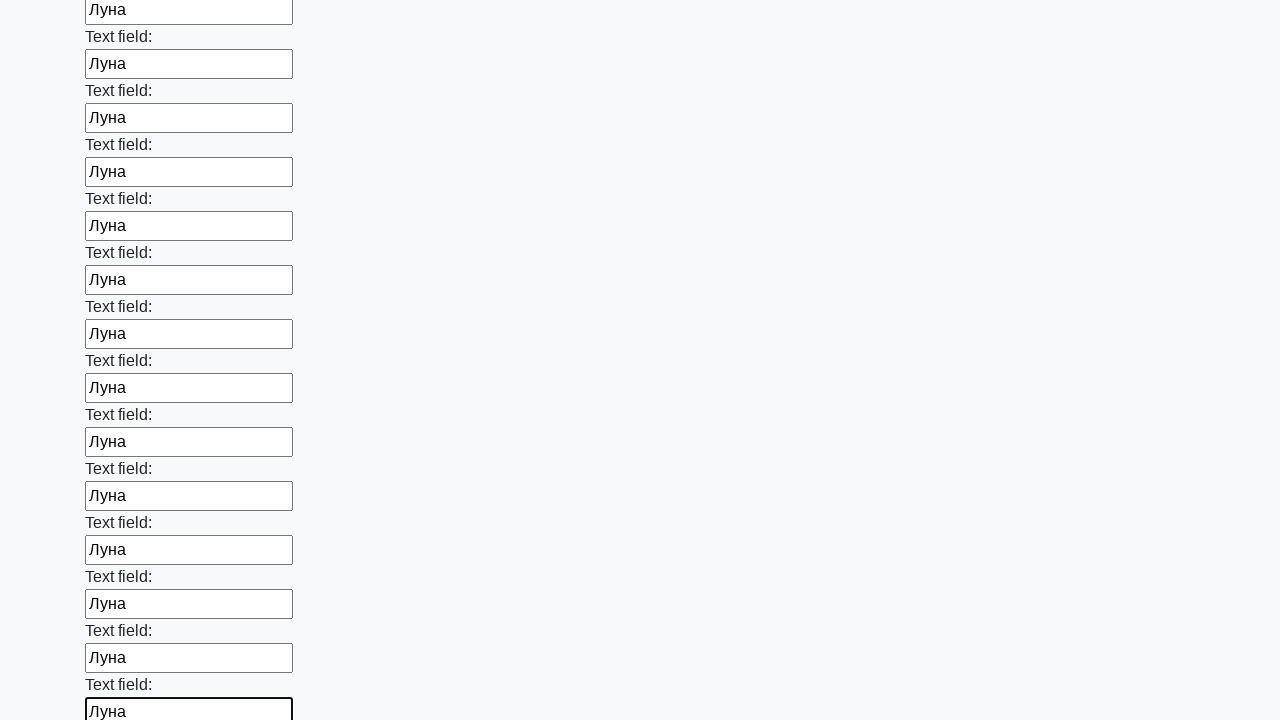

Filled a text input field with 'Луна' on input[type='text'] >> nth=49
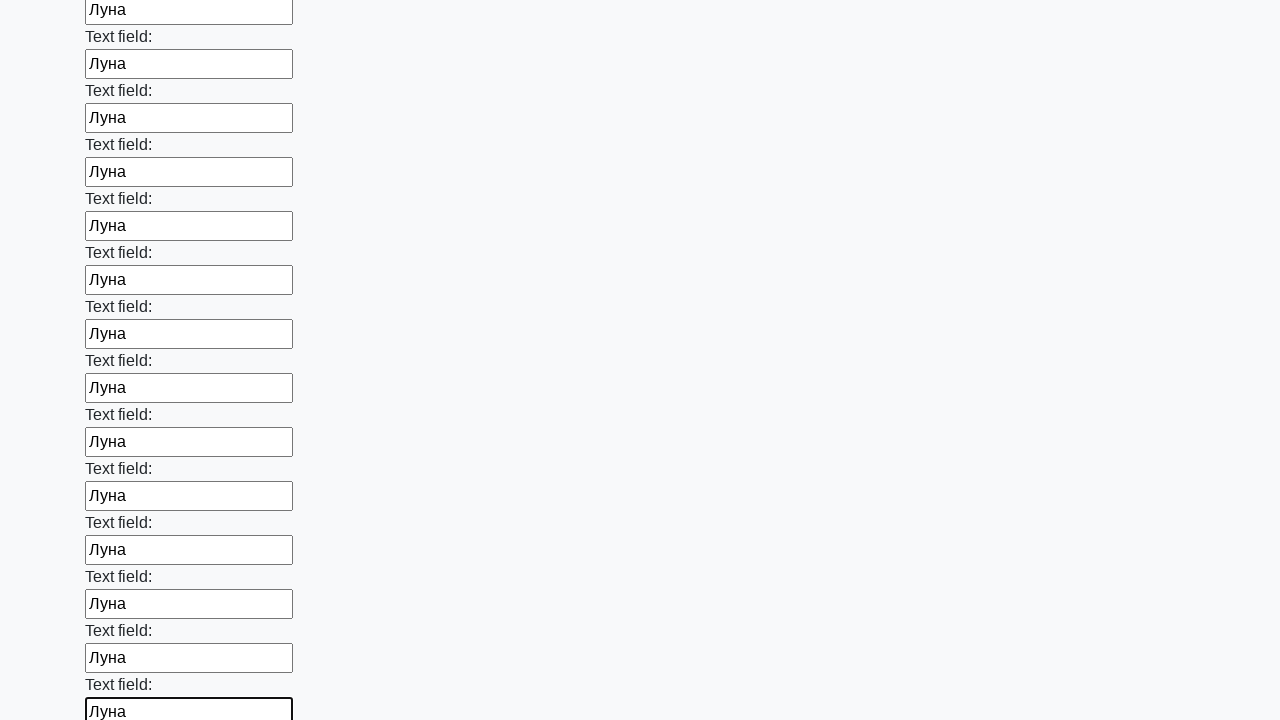

Filled a text input field with 'Луна' on input[type='text'] >> nth=50
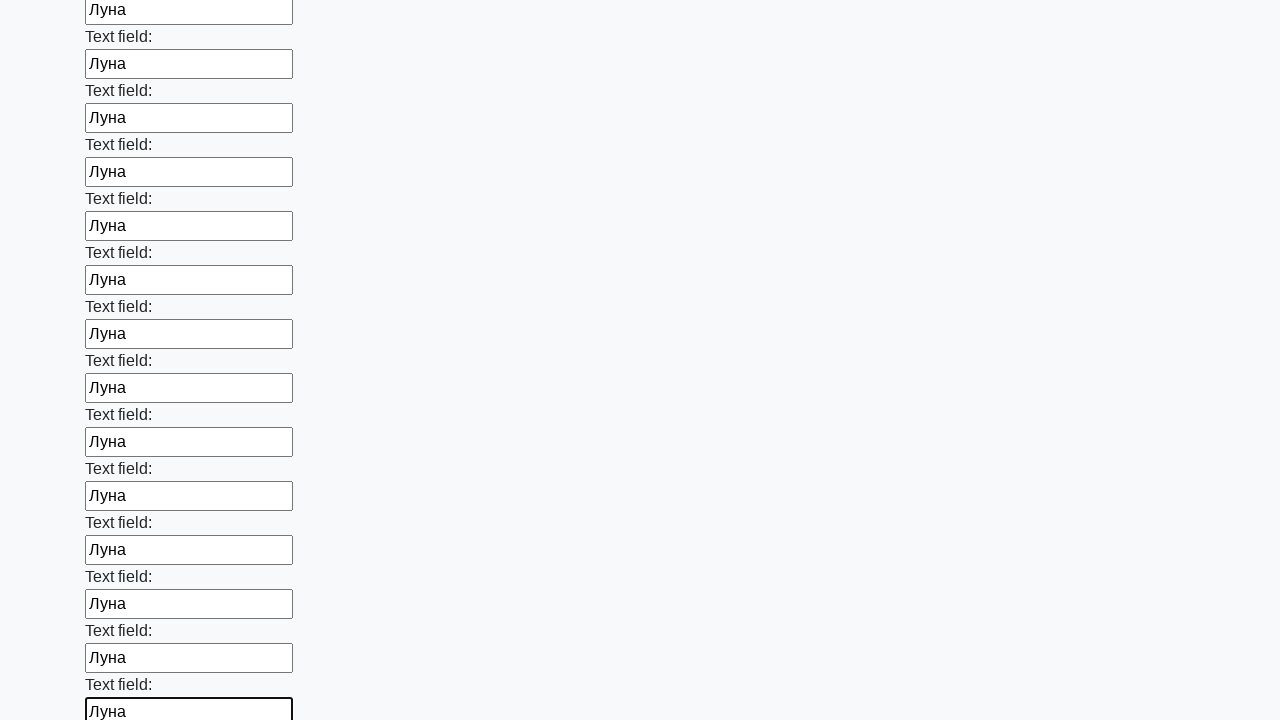

Filled a text input field with 'Луна' on input[type='text'] >> nth=51
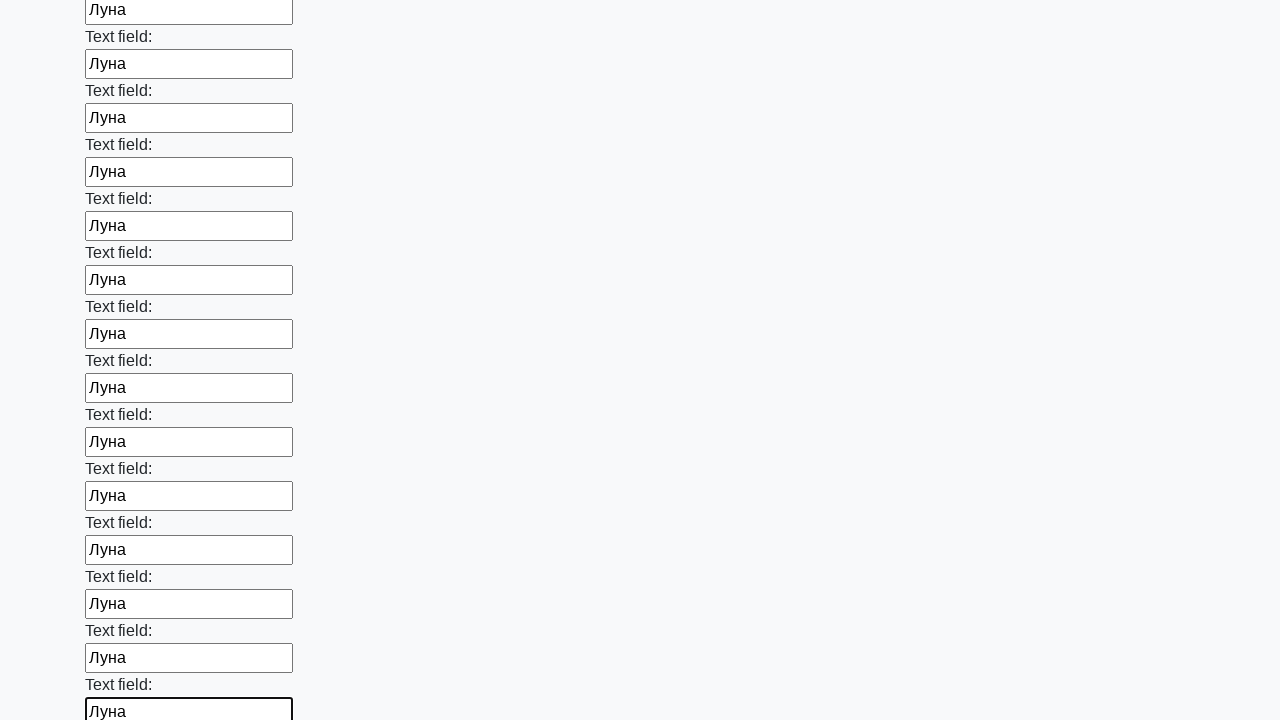

Filled a text input field with 'Луна' on input[type='text'] >> nth=52
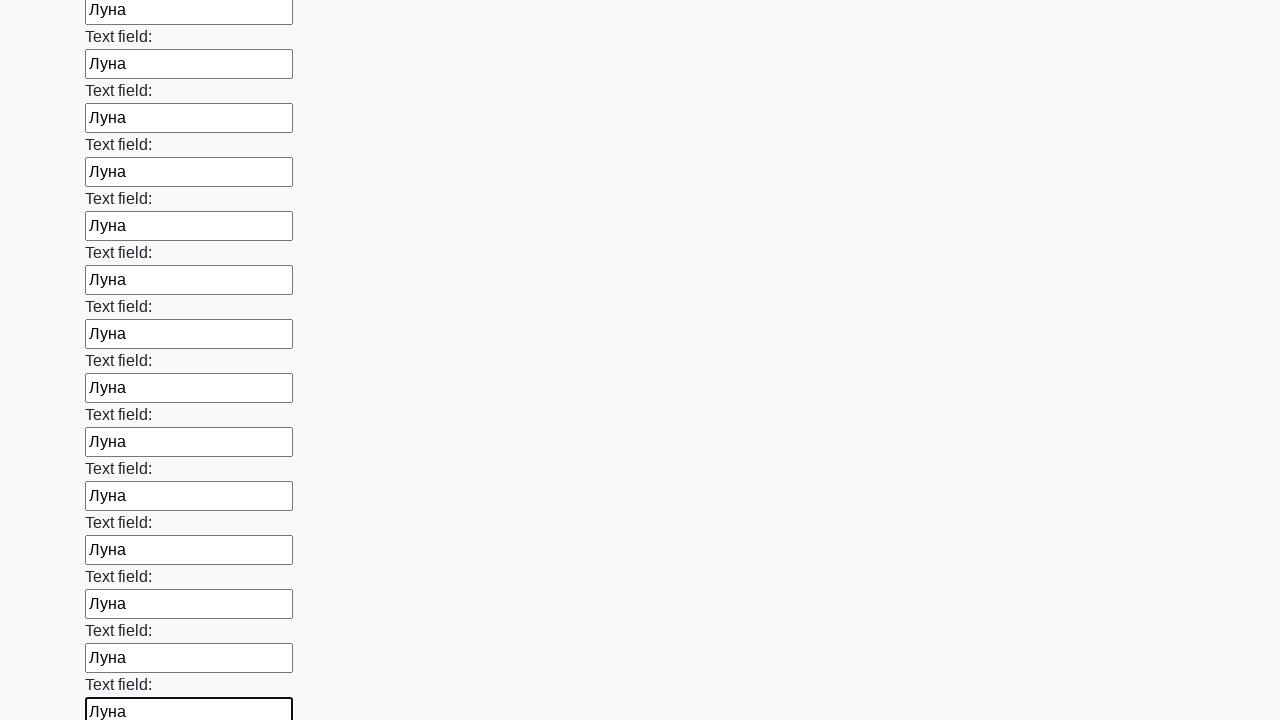

Filled a text input field with 'Луна' on input[type='text'] >> nth=53
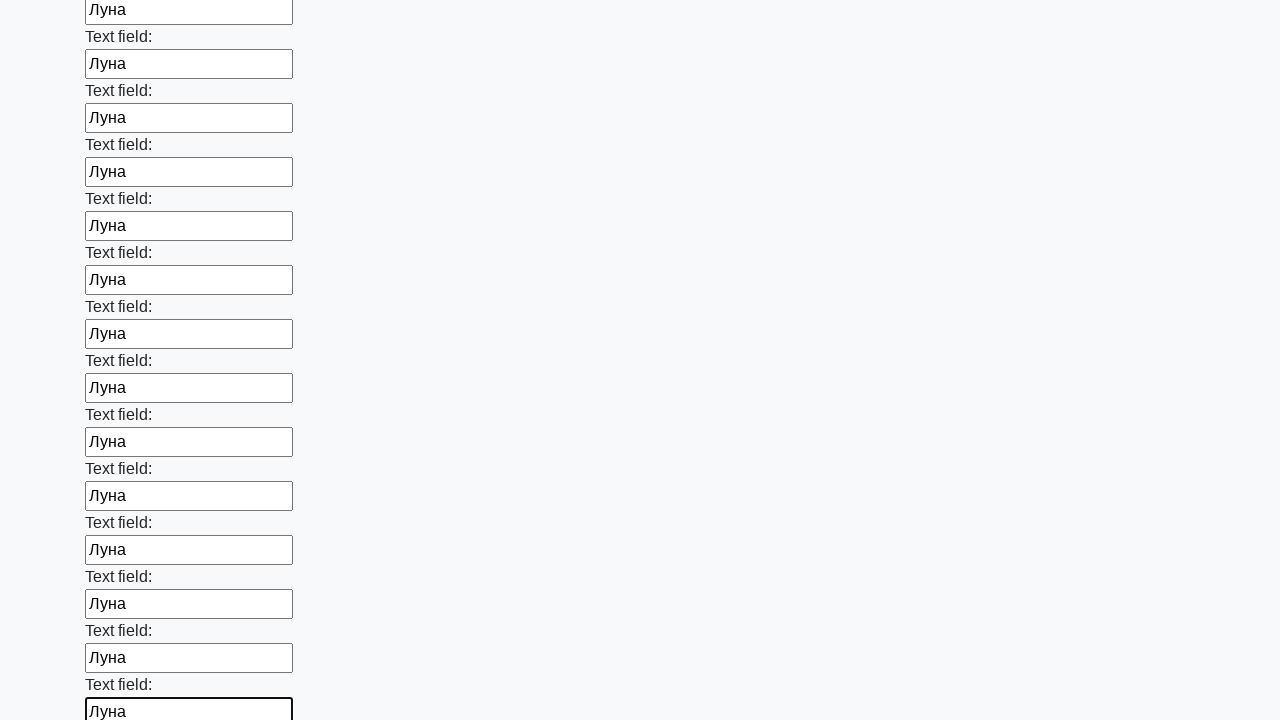

Filled a text input field with 'Луна' on input[type='text'] >> nth=54
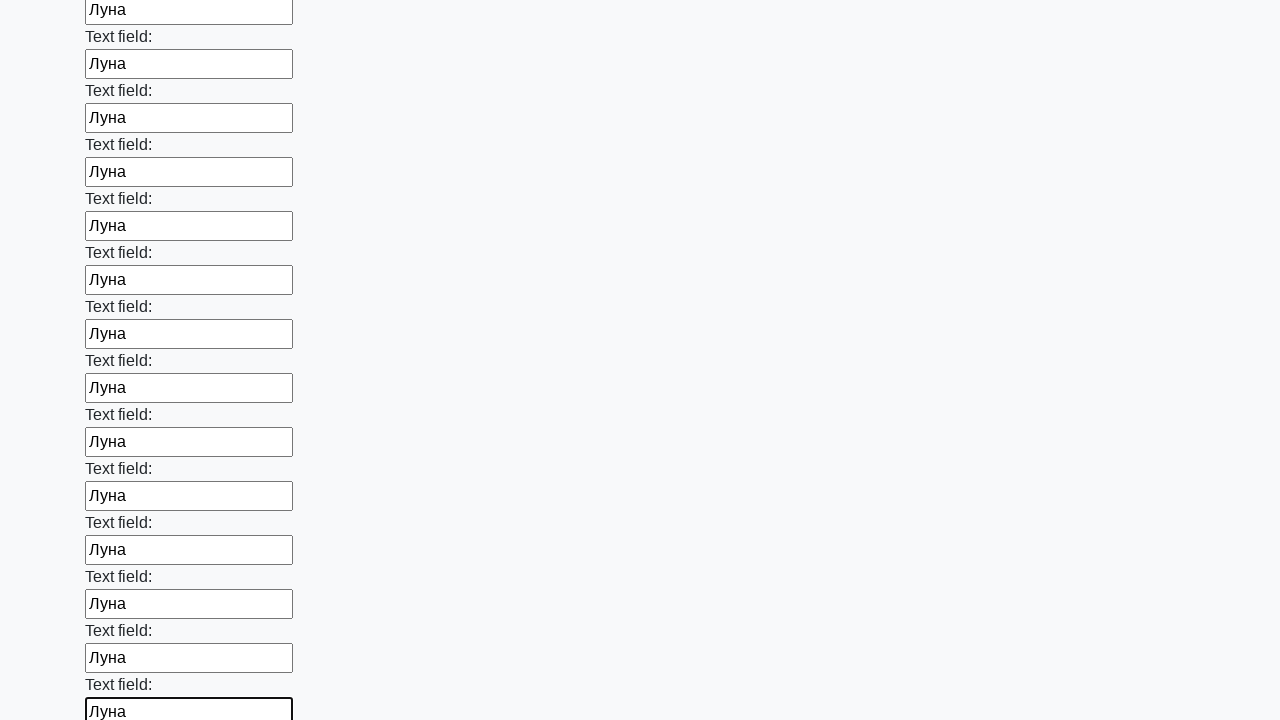

Filled a text input field with 'Луна' on input[type='text'] >> nth=55
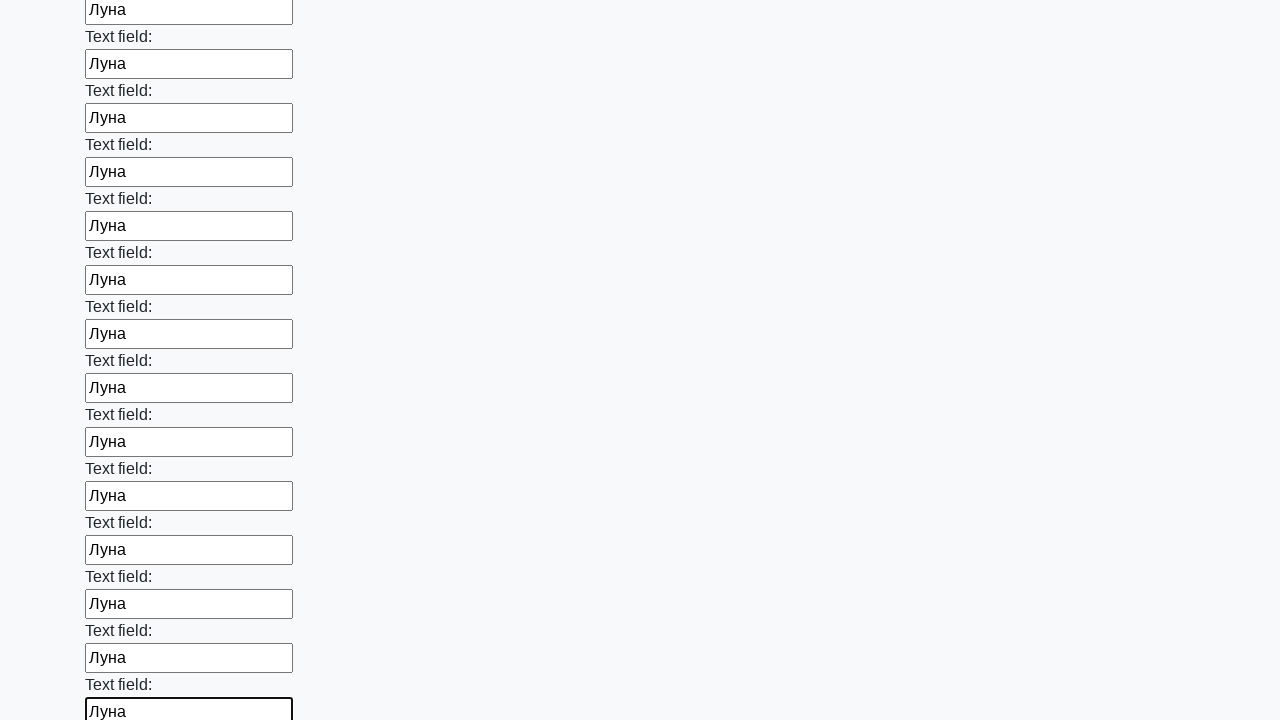

Filled a text input field with 'Луна' on input[type='text'] >> nth=56
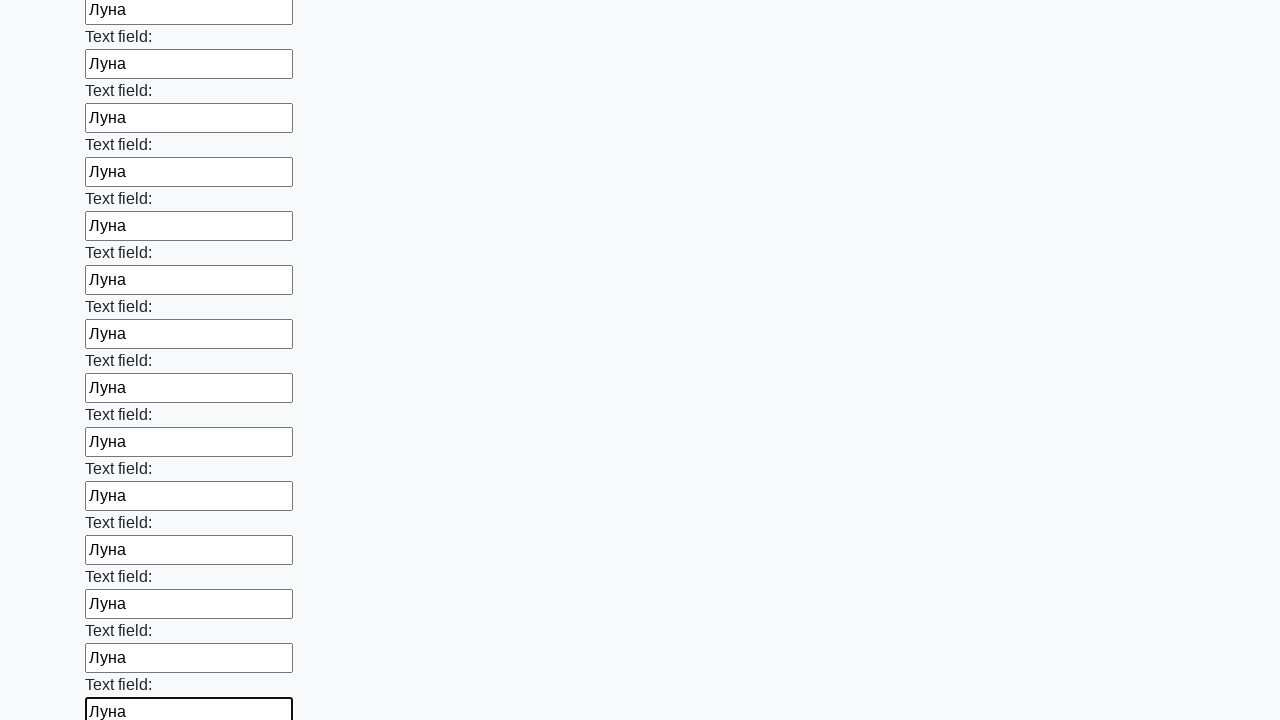

Filled a text input field with 'Луна' on input[type='text'] >> nth=57
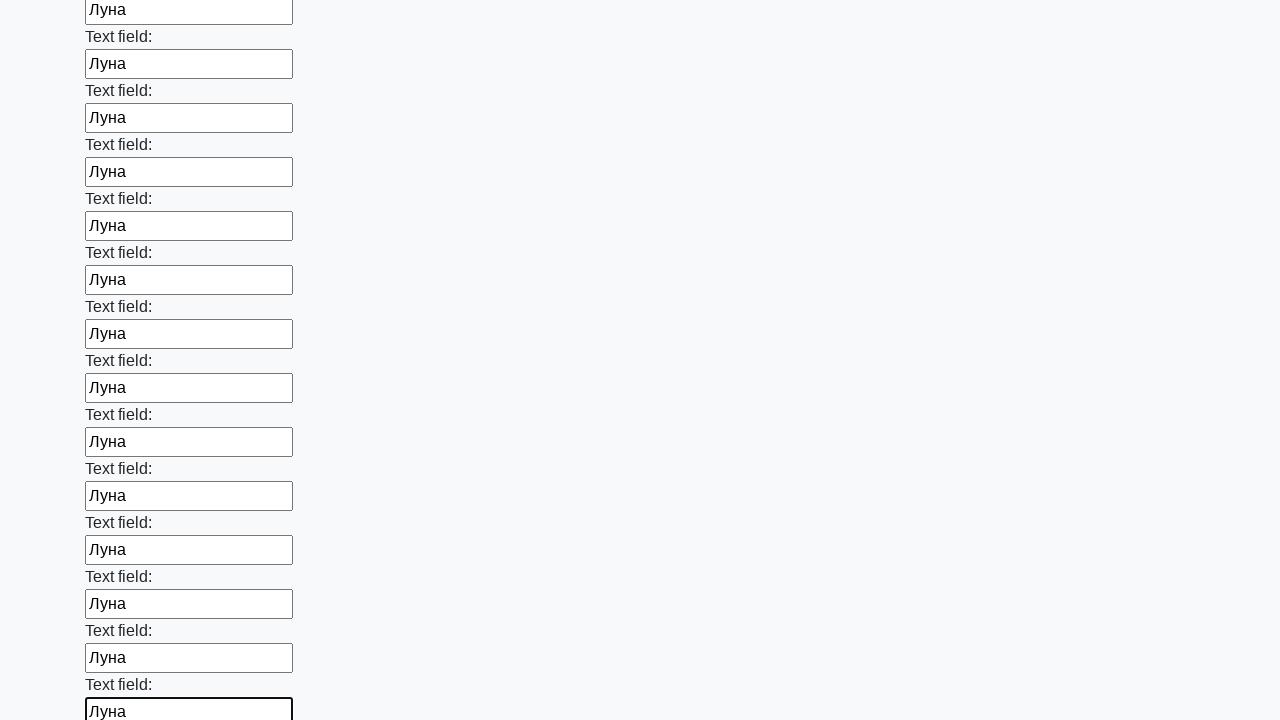

Filled a text input field with 'Луна' on input[type='text'] >> nth=58
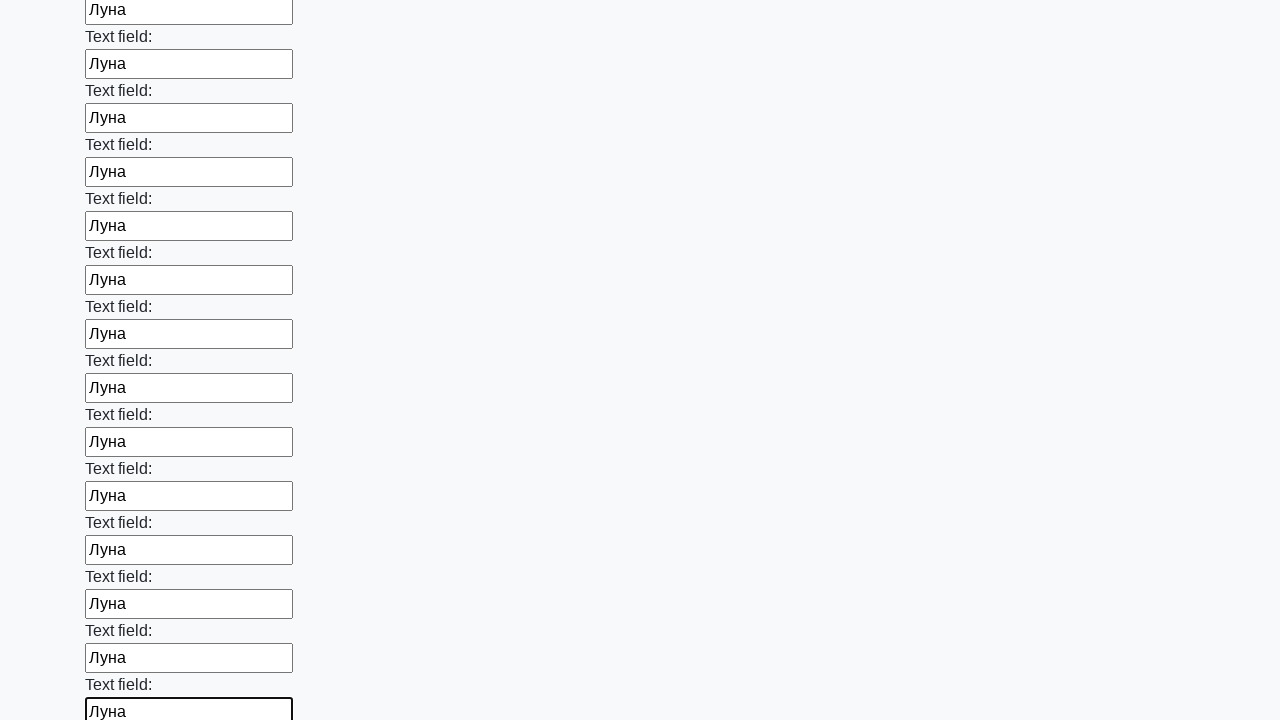

Filled a text input field with 'Луна' on input[type='text'] >> nth=59
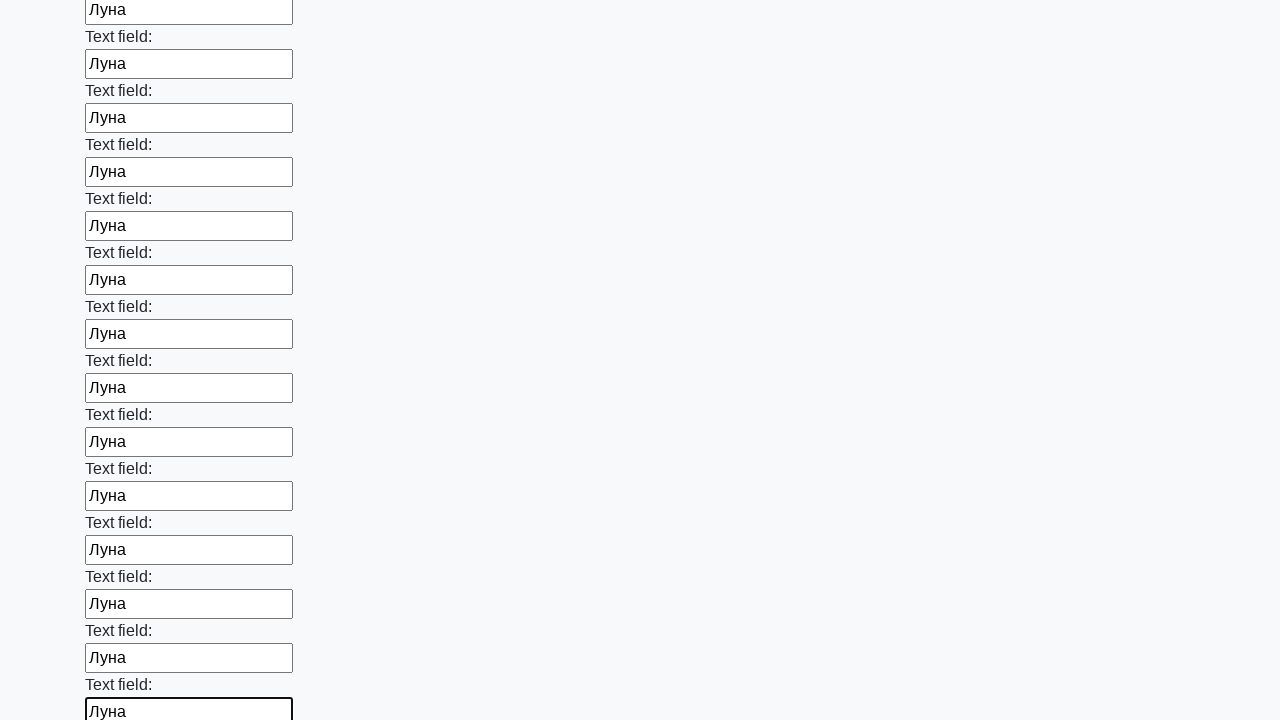

Filled a text input field with 'Луна' on input[type='text'] >> nth=60
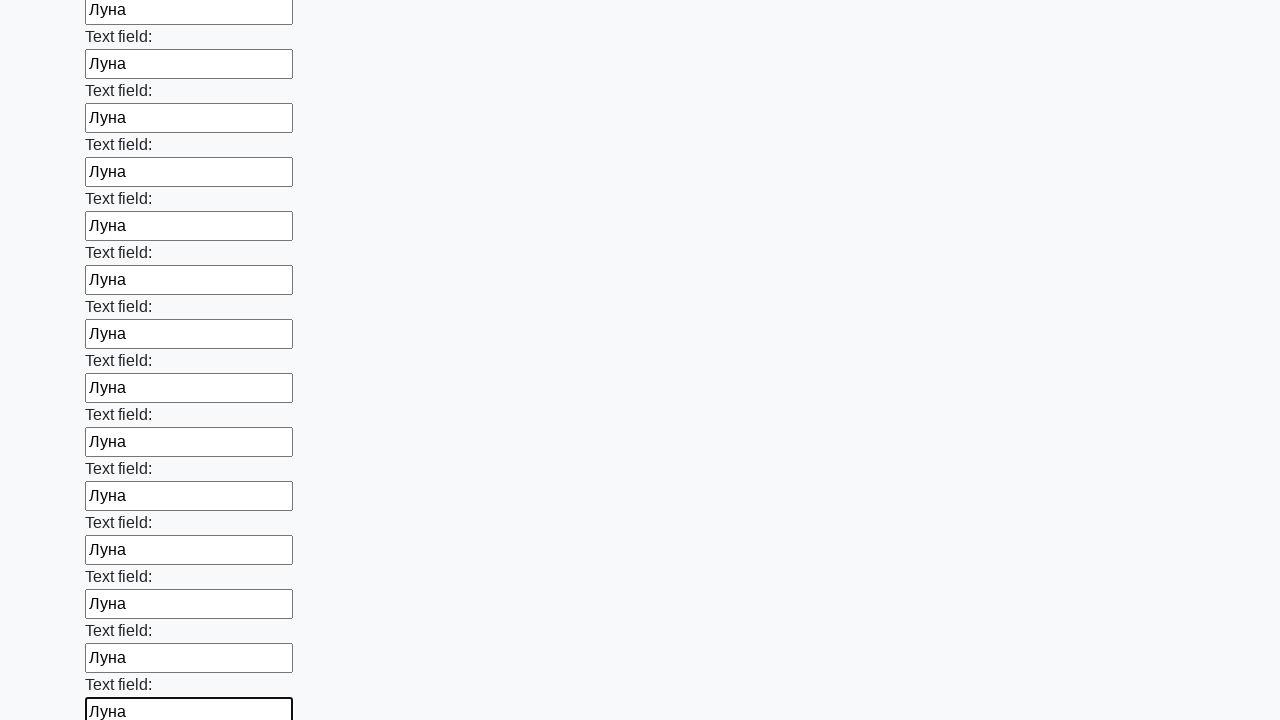

Filled a text input field with 'Луна' on input[type='text'] >> nth=61
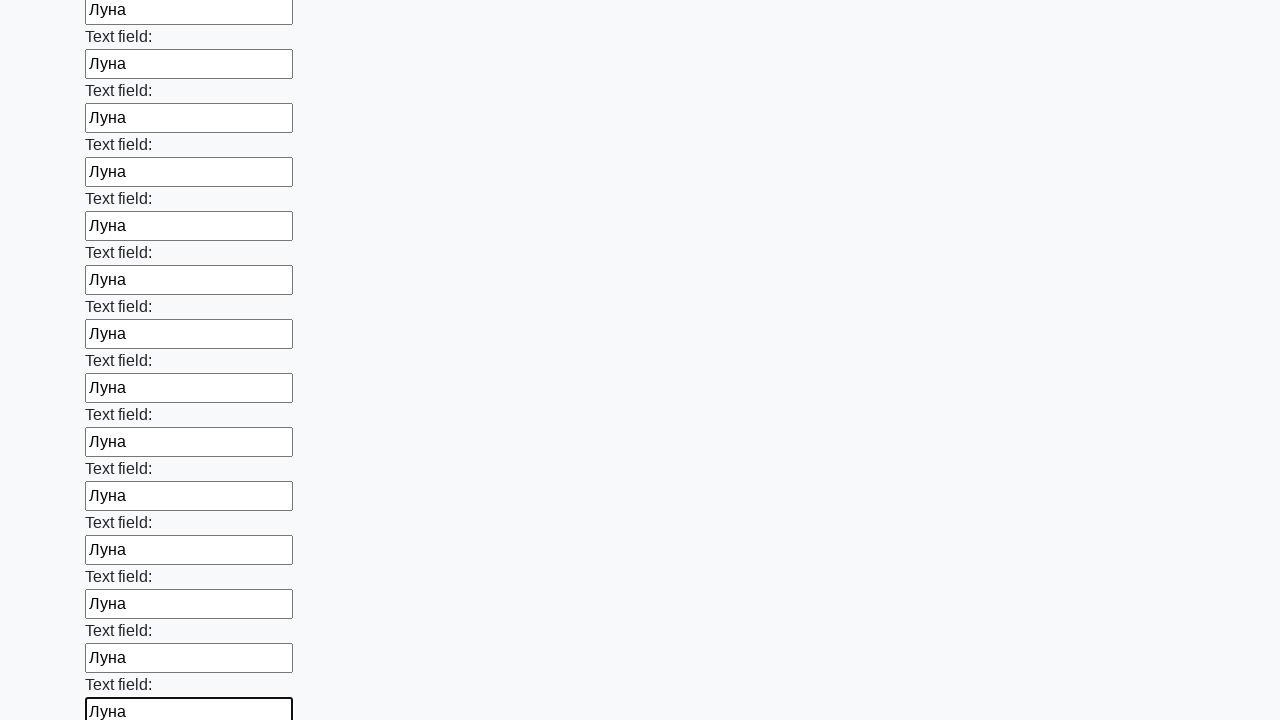

Filled a text input field with 'Луна' on input[type='text'] >> nth=62
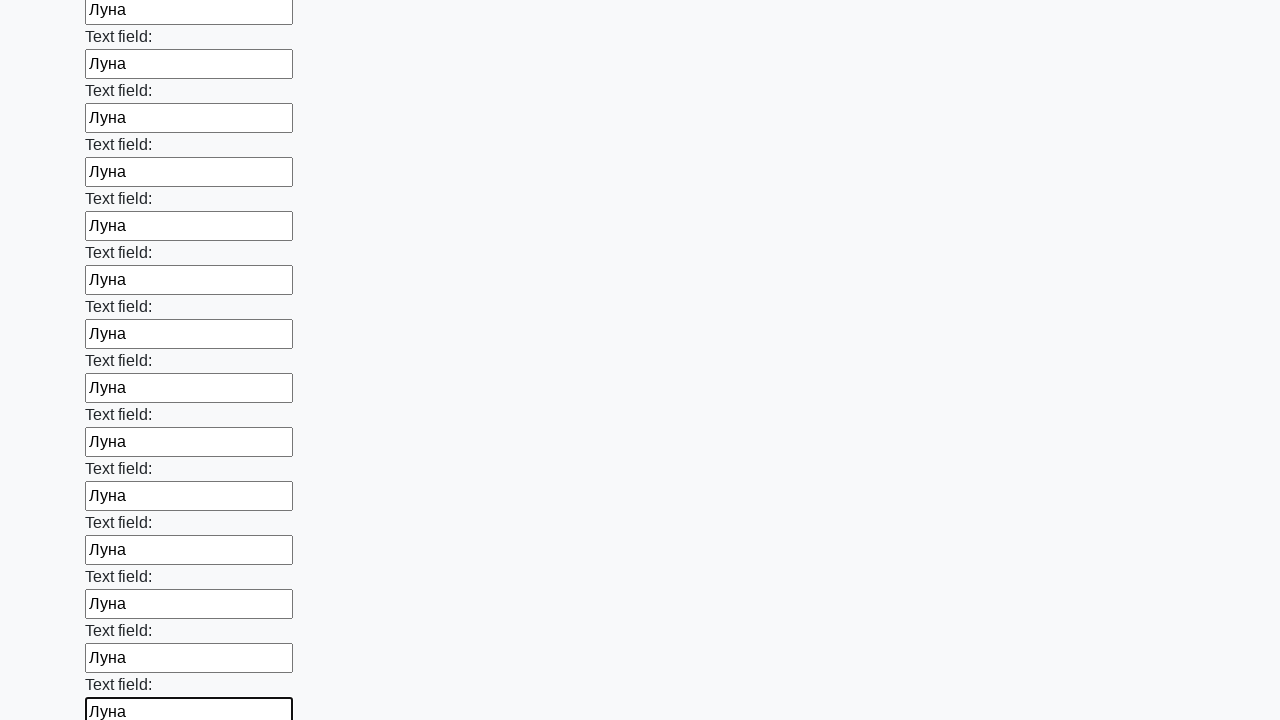

Filled a text input field with 'Луна' on input[type='text'] >> nth=63
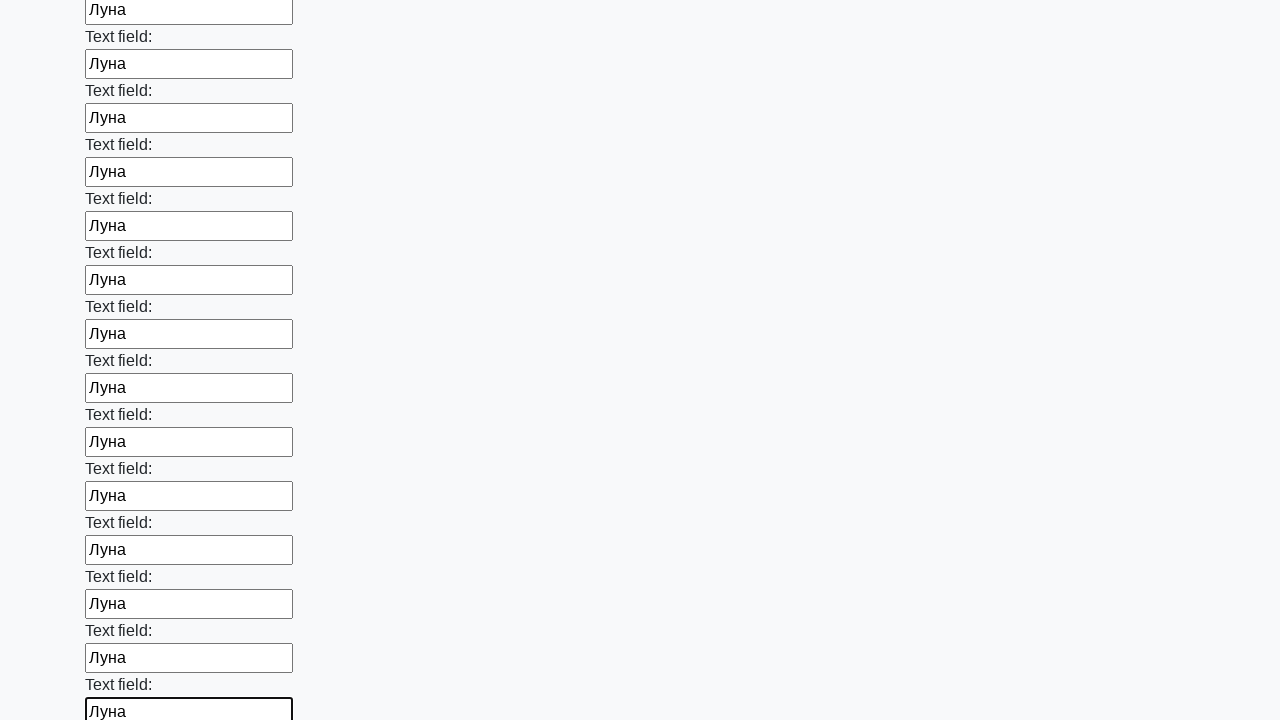

Filled a text input field with 'Луна' on input[type='text'] >> nth=64
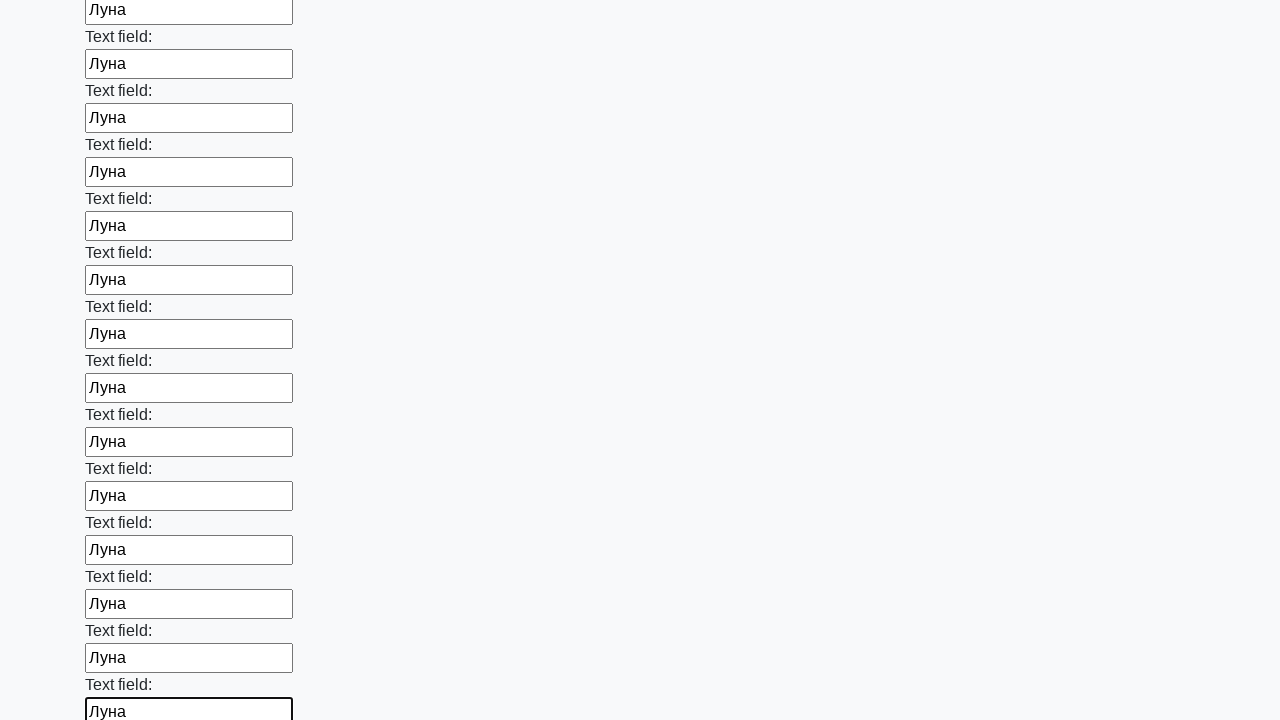

Filled a text input field with 'Луна' on input[type='text'] >> nth=65
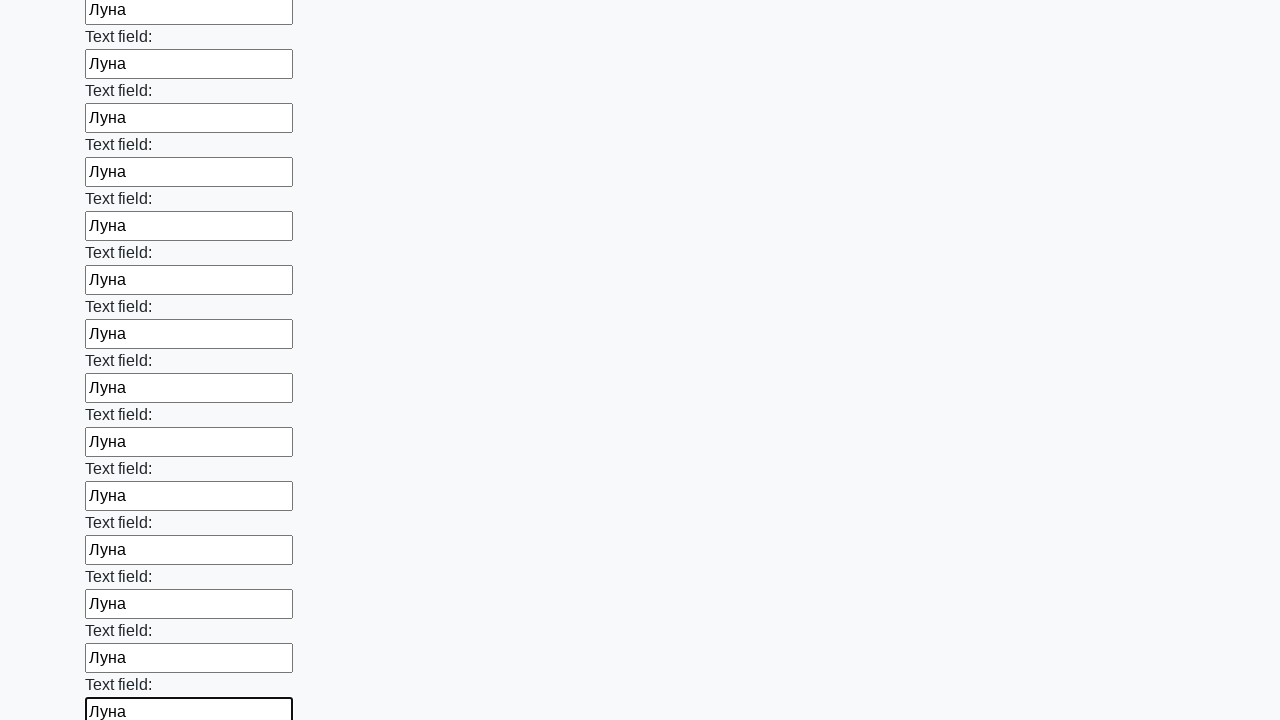

Filled a text input field with 'Луна' on input[type='text'] >> nth=66
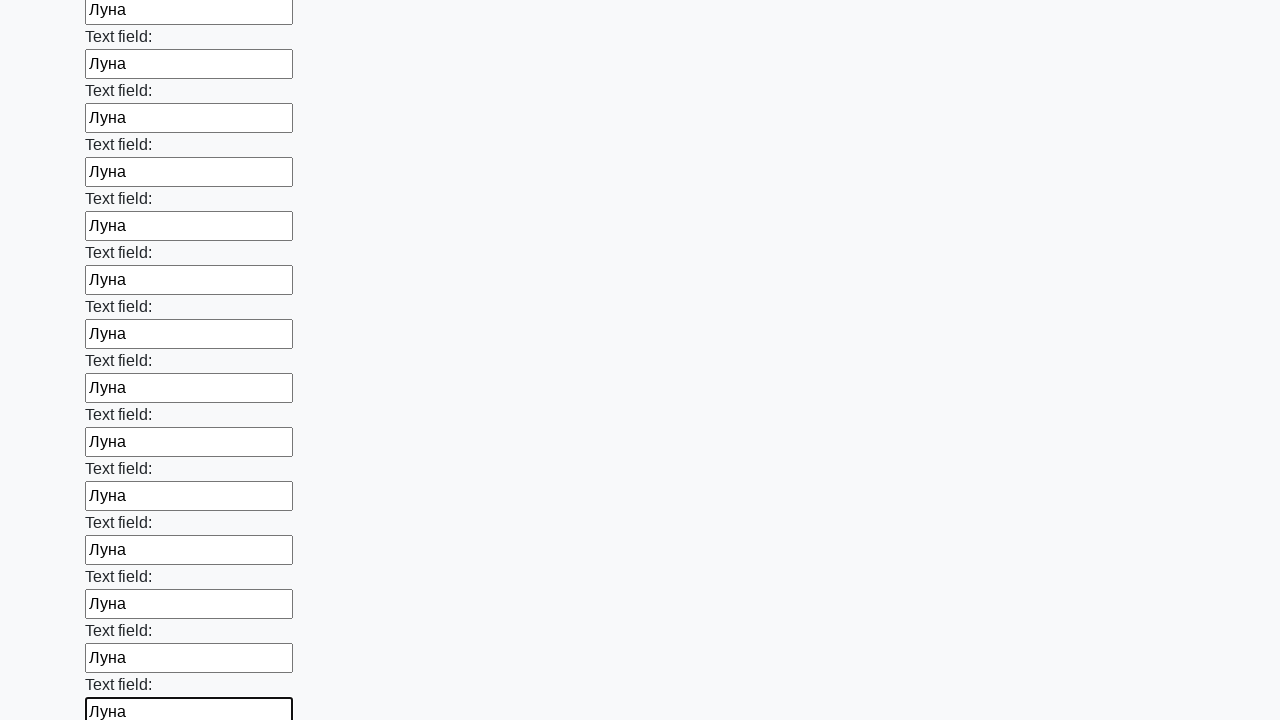

Filled a text input field with 'Луна' on input[type='text'] >> nth=67
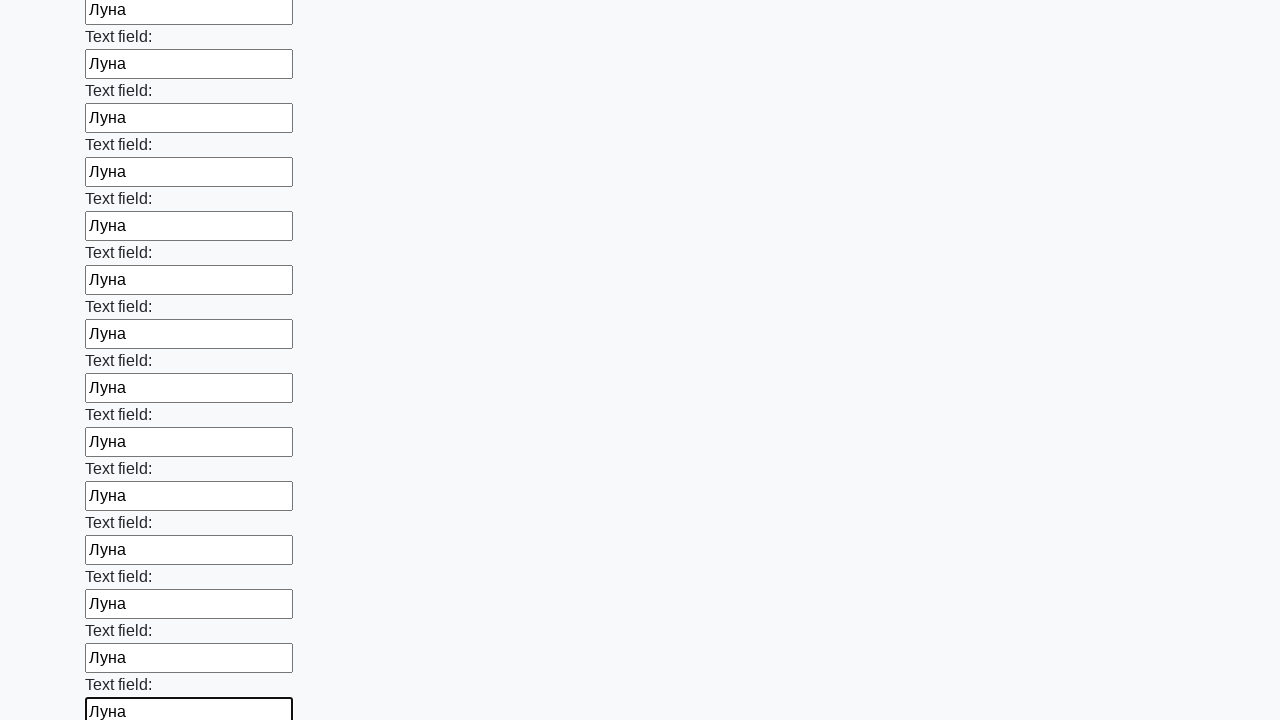

Filled a text input field with 'Луна' on input[type='text'] >> nth=68
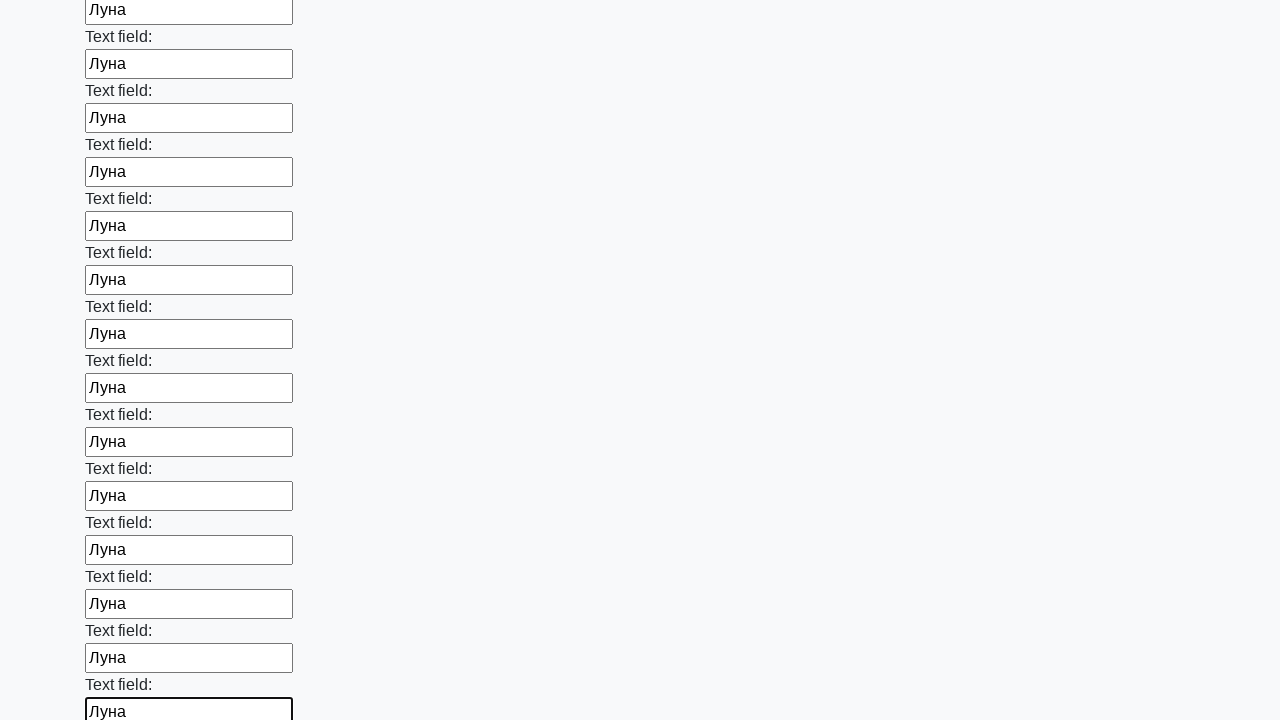

Filled a text input field with 'Луна' on input[type='text'] >> nth=69
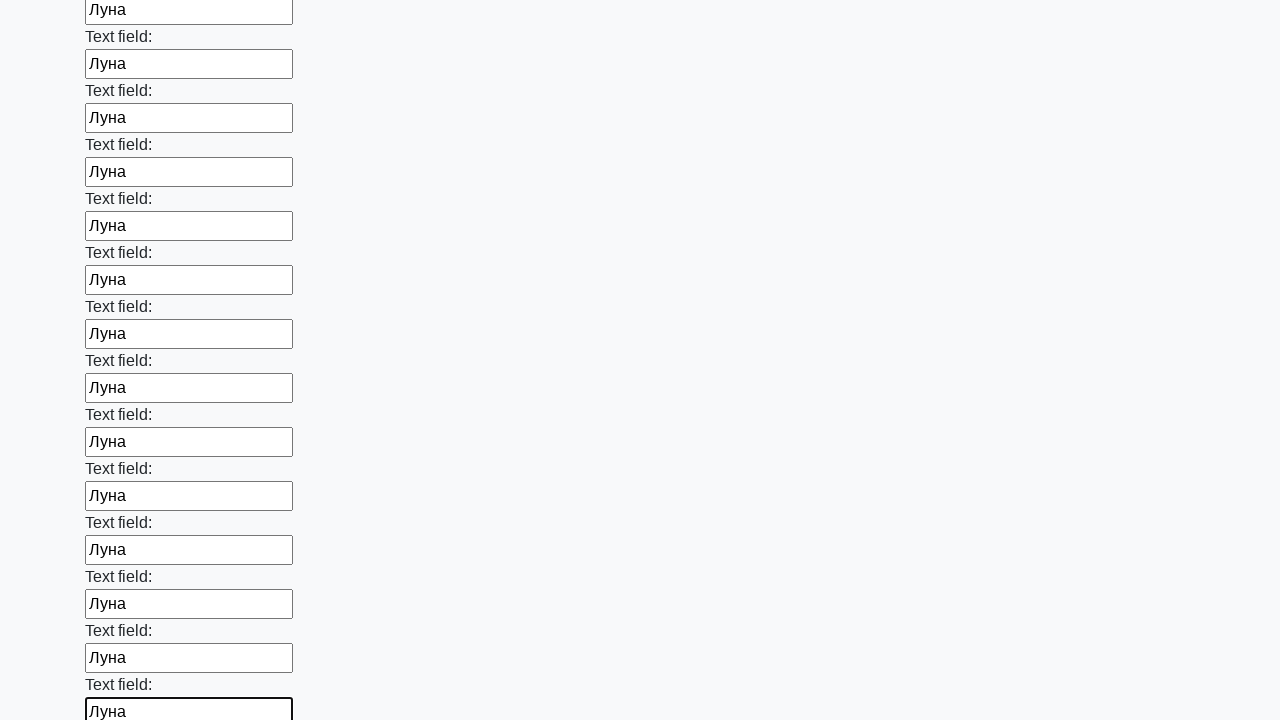

Filled a text input field with 'Луна' on input[type='text'] >> nth=70
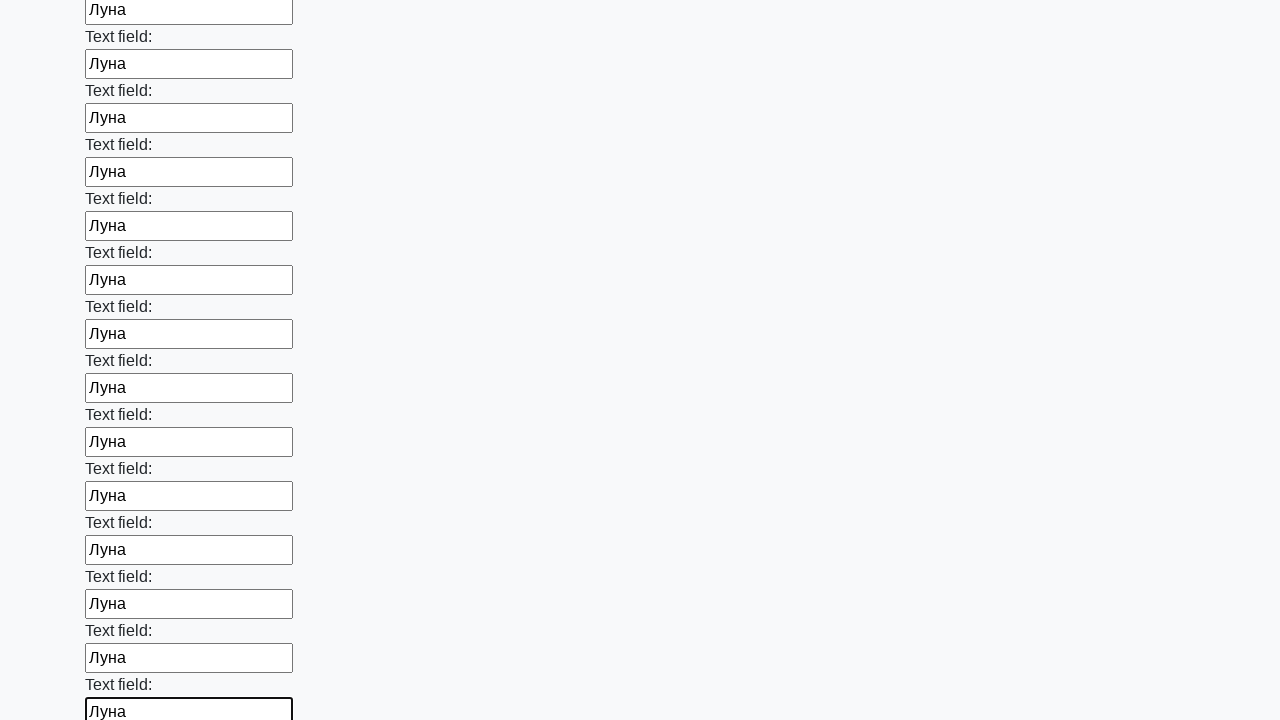

Filled a text input field with 'Луна' on input[type='text'] >> nth=71
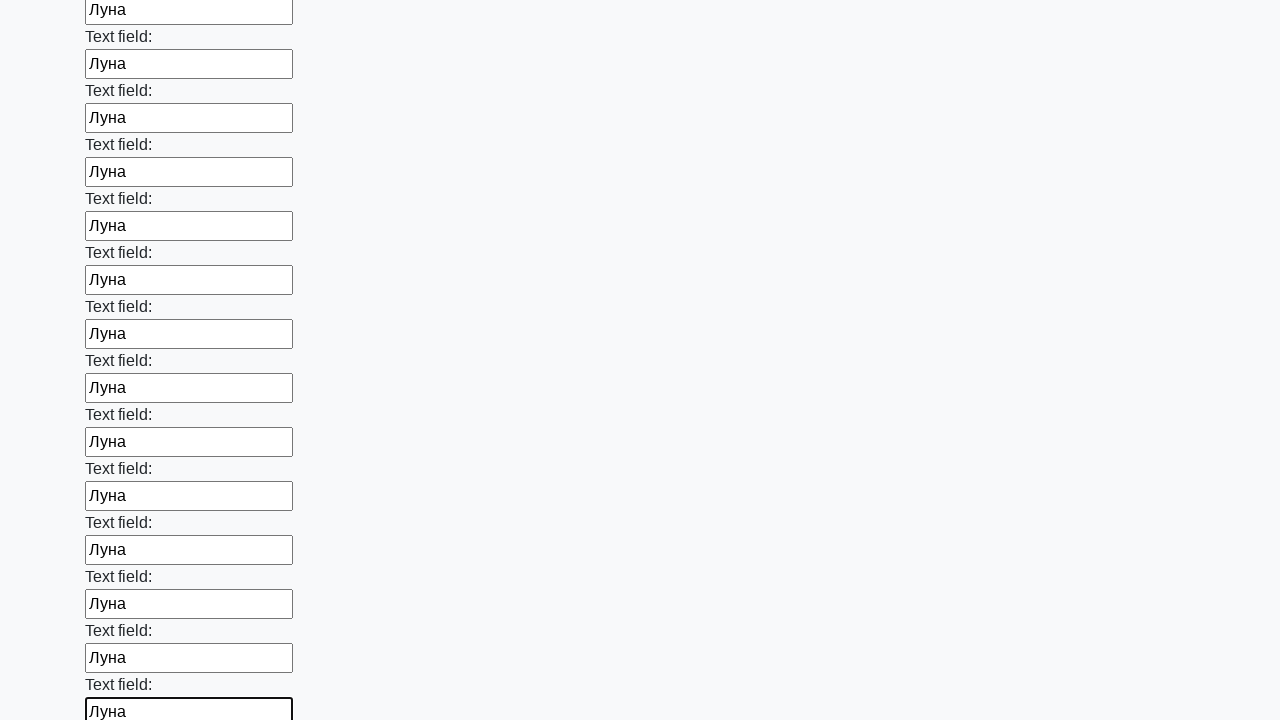

Filled a text input field with 'Луна' on input[type='text'] >> nth=72
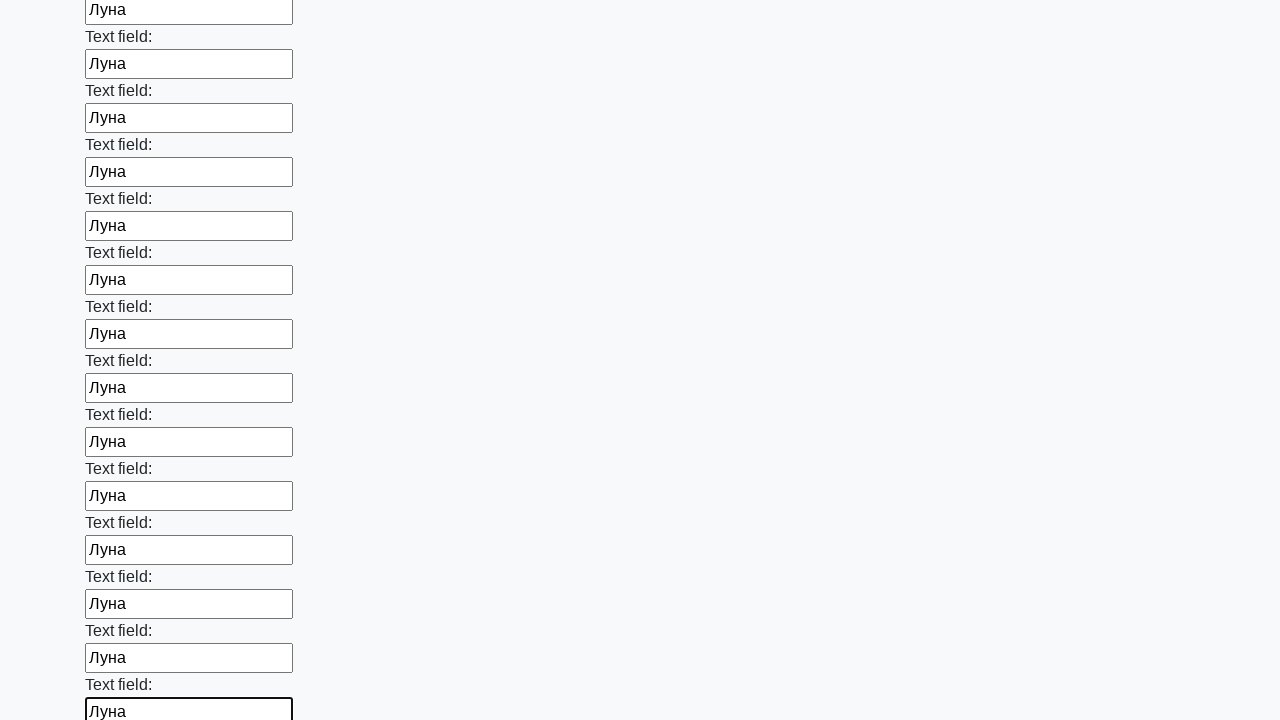

Filled a text input field with 'Луна' on input[type='text'] >> nth=73
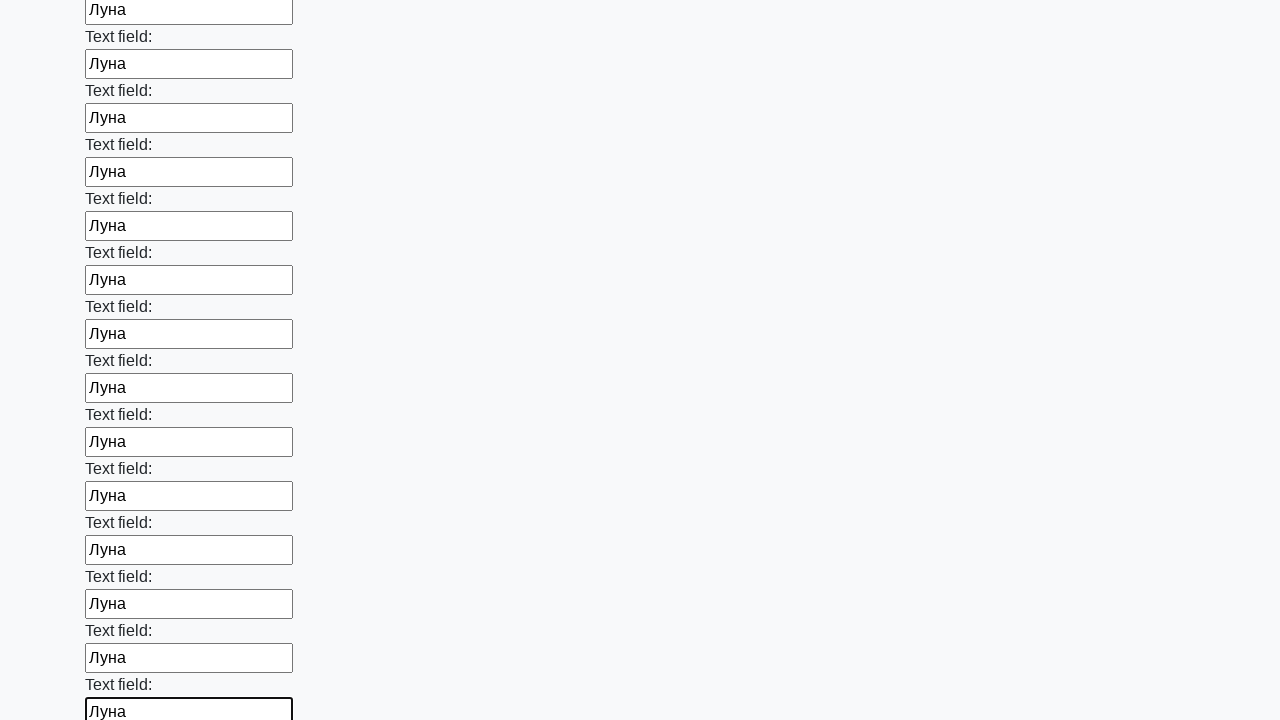

Filled a text input field with 'Луна' on input[type='text'] >> nth=74
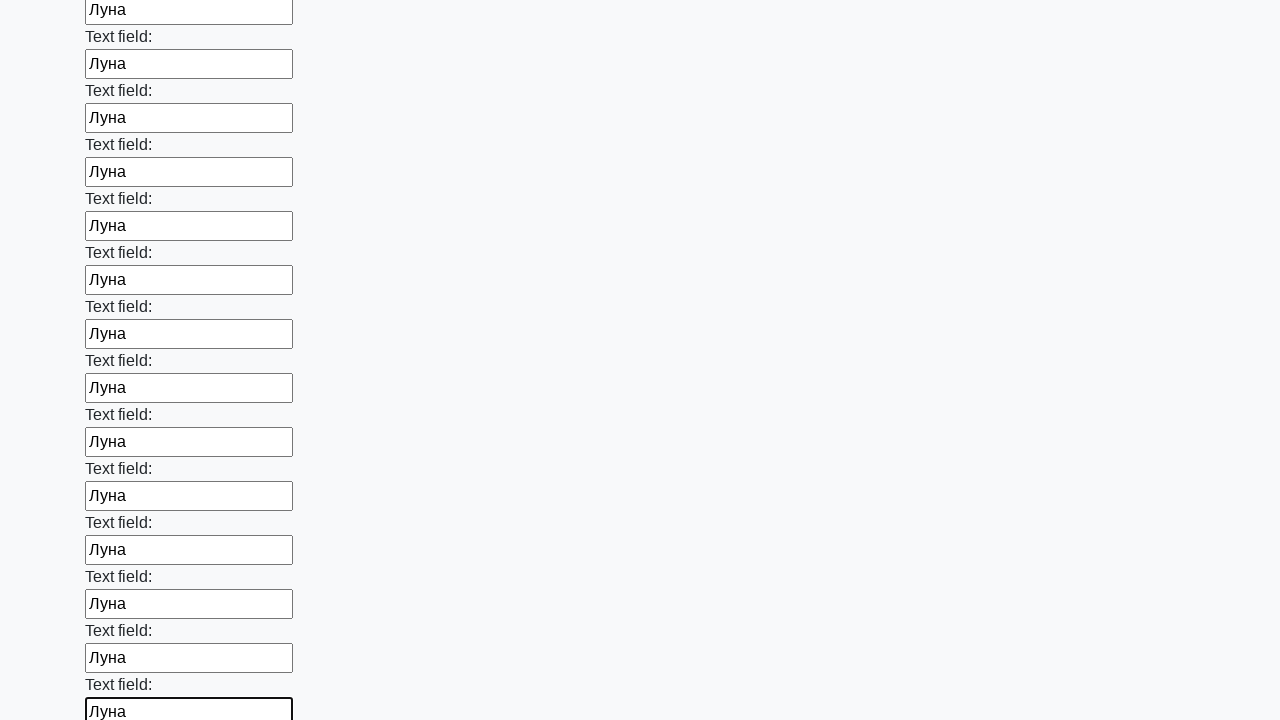

Filled a text input field with 'Луна' on input[type='text'] >> nth=75
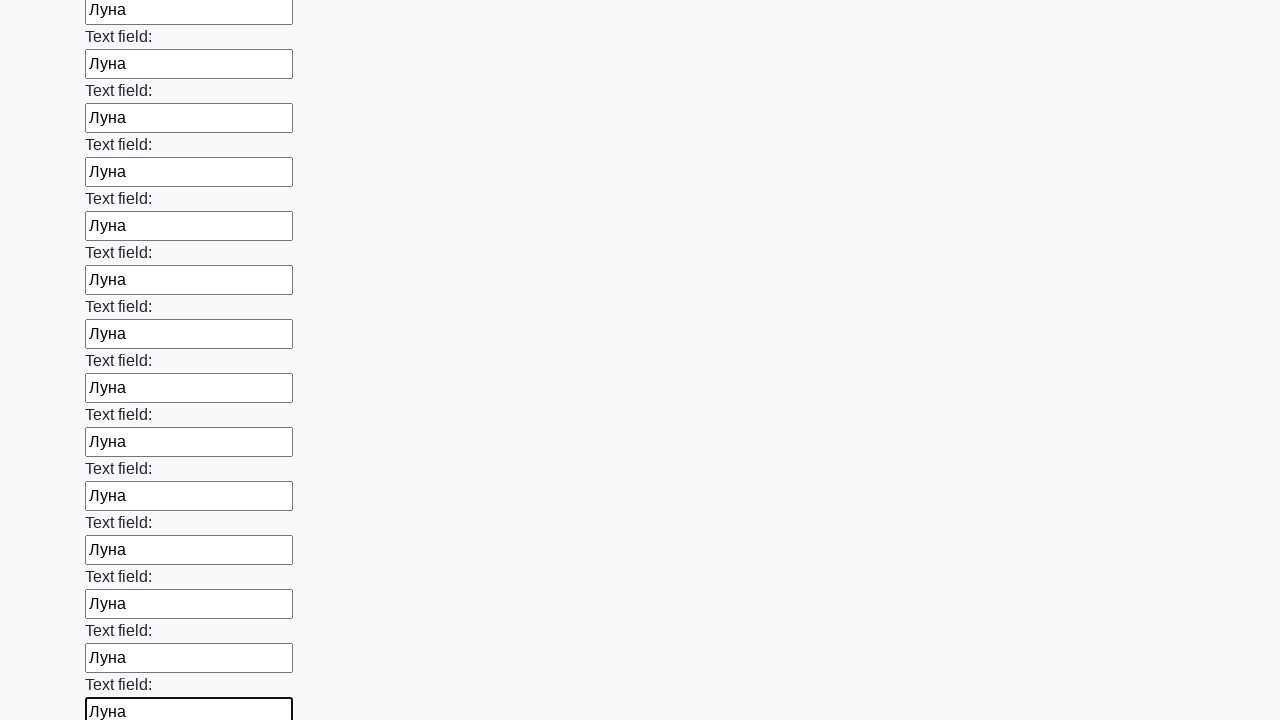

Filled a text input field with 'Луна' on input[type='text'] >> nth=76
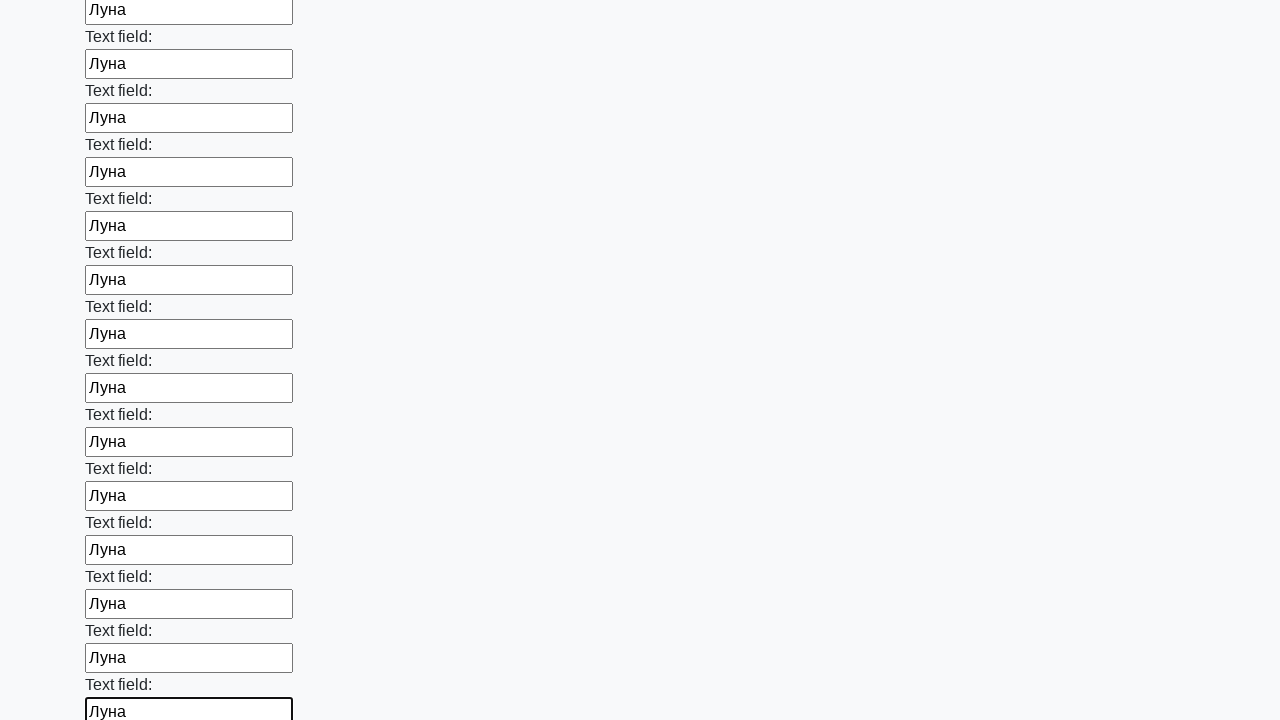

Filled a text input field with 'Луна' on input[type='text'] >> nth=77
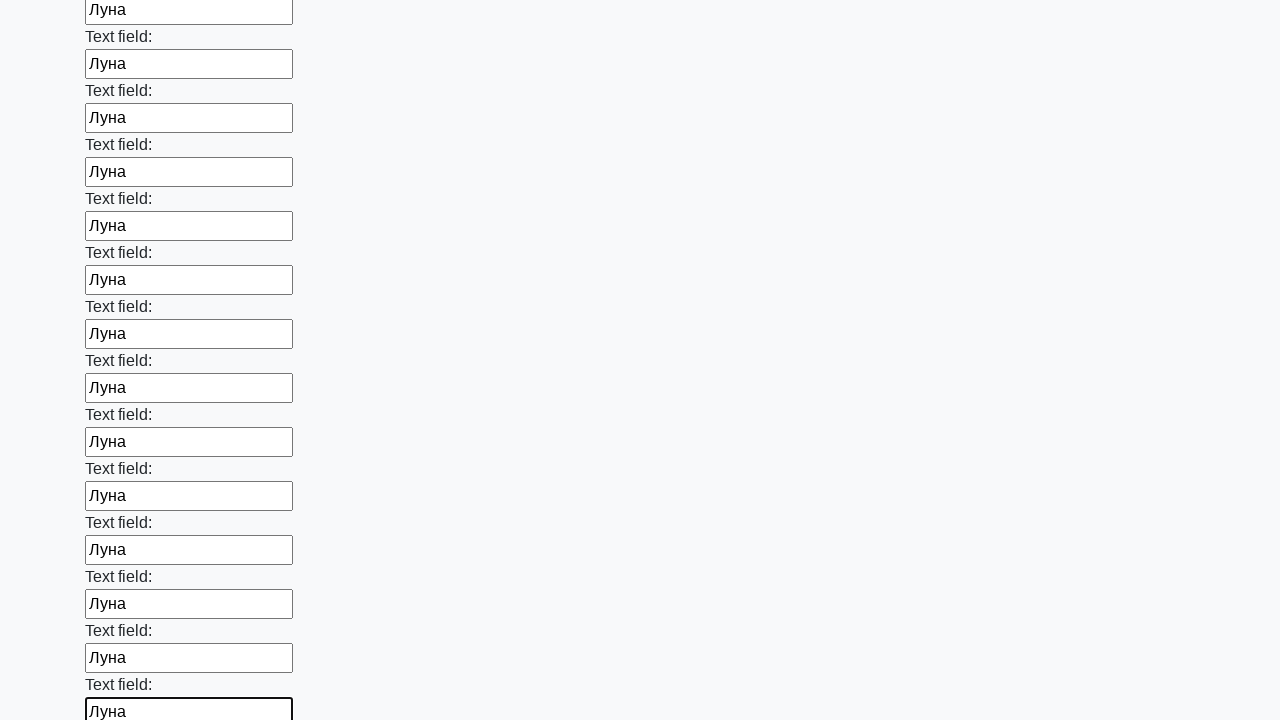

Filled a text input field with 'Луна' on input[type='text'] >> nth=78
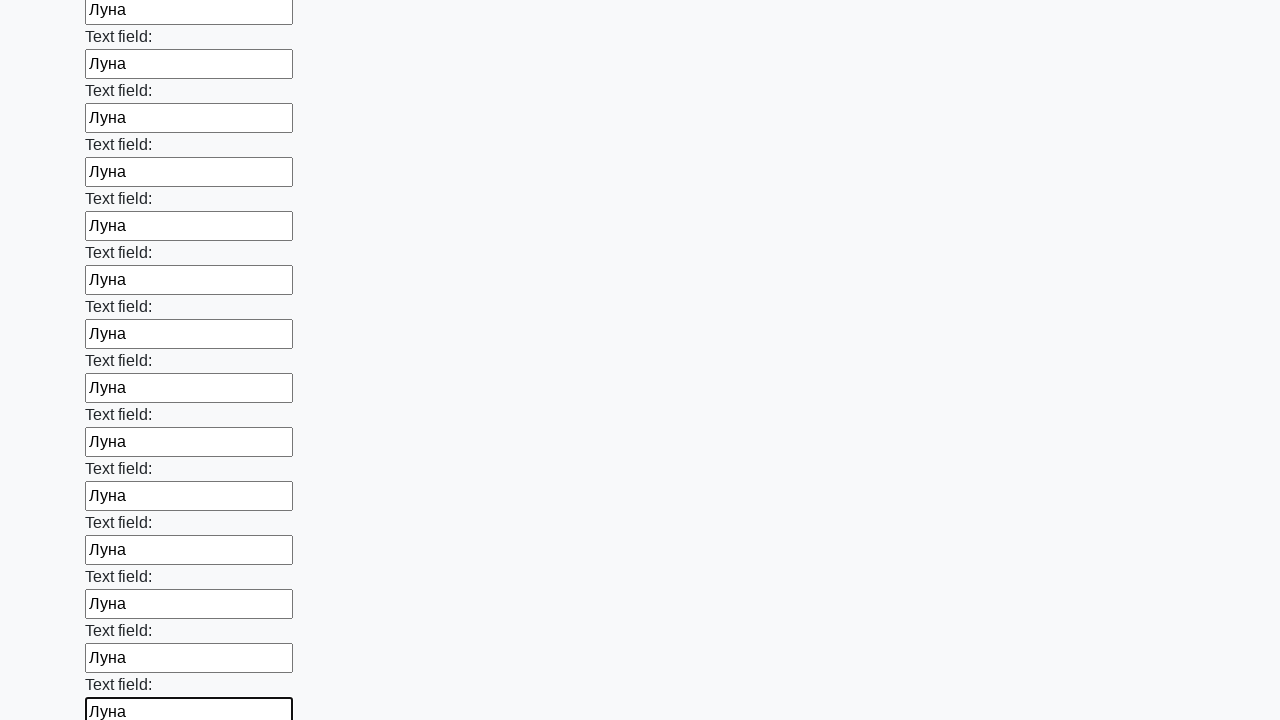

Filled a text input field with 'Луна' on input[type='text'] >> nth=79
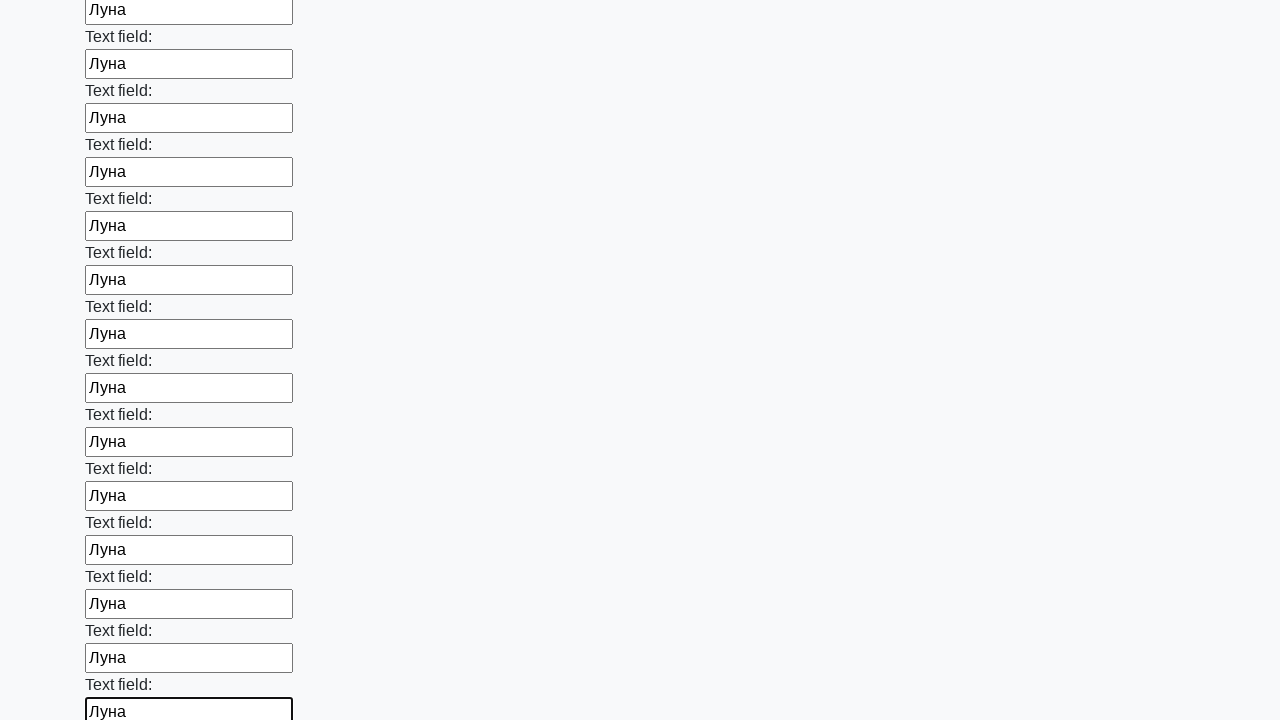

Filled a text input field with 'Луна' on input[type='text'] >> nth=80
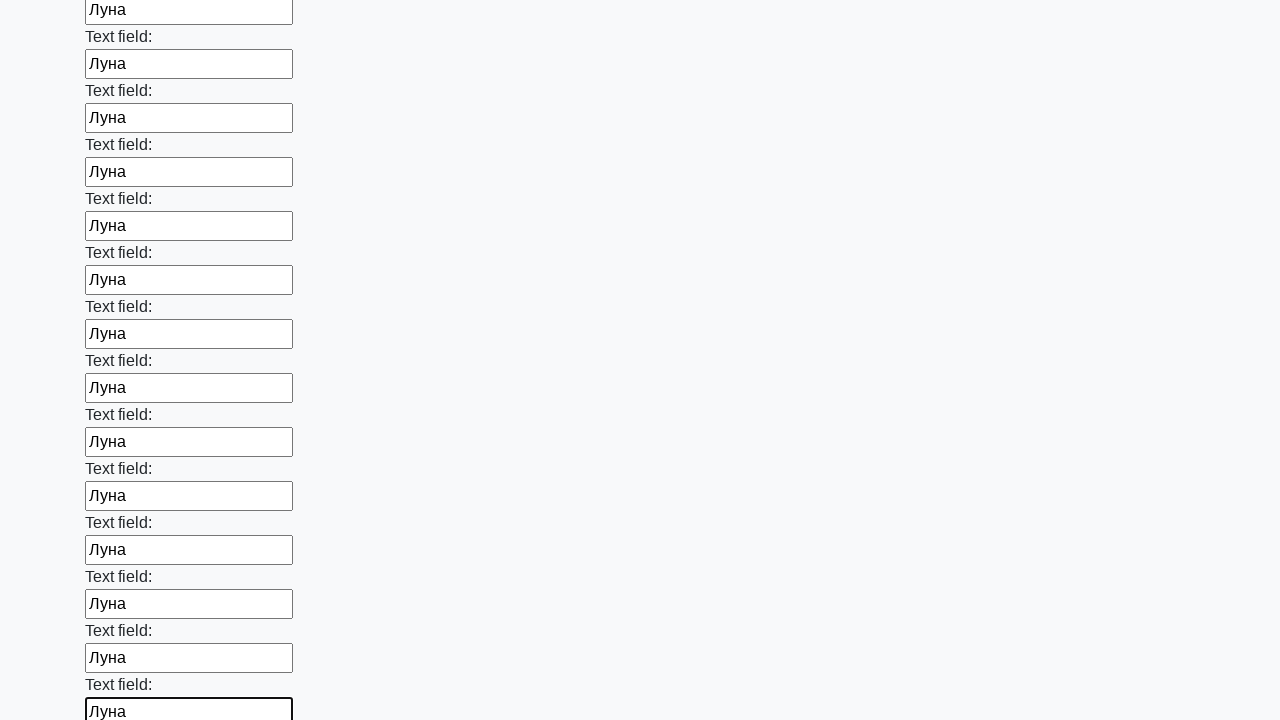

Filled a text input field with 'Луна' on input[type='text'] >> nth=81
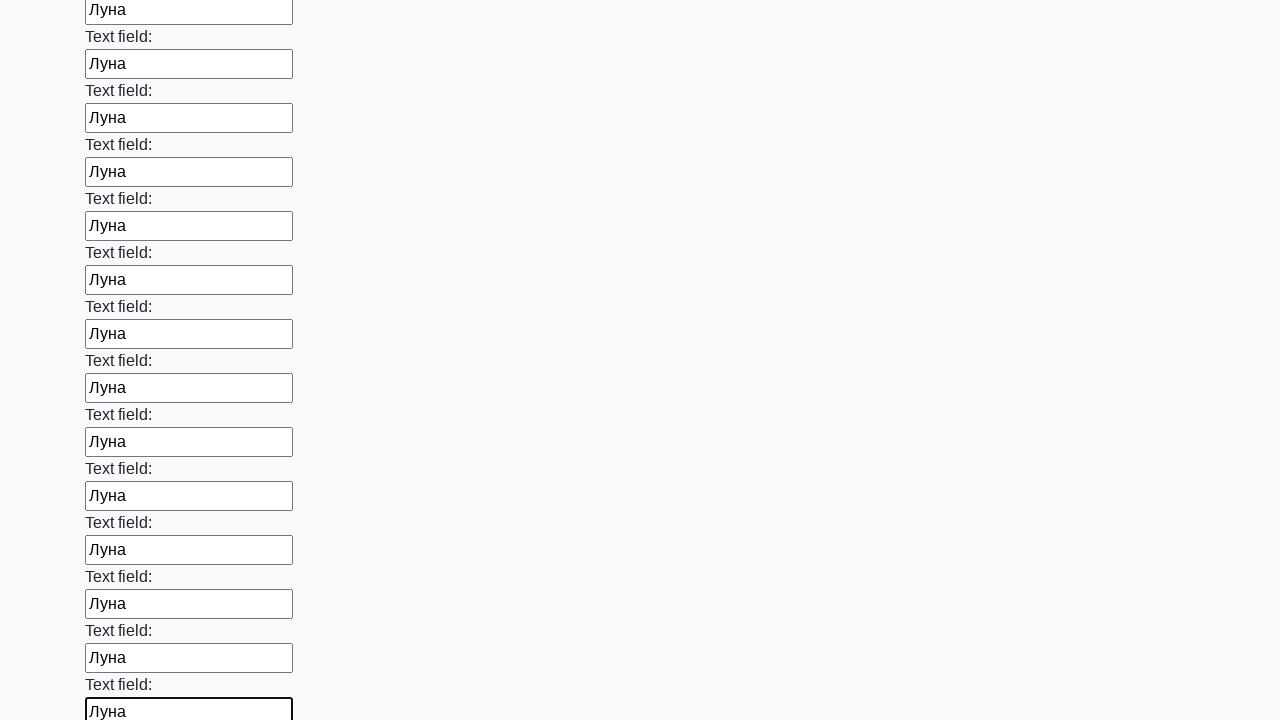

Filled a text input field with 'Луна' on input[type='text'] >> nth=82
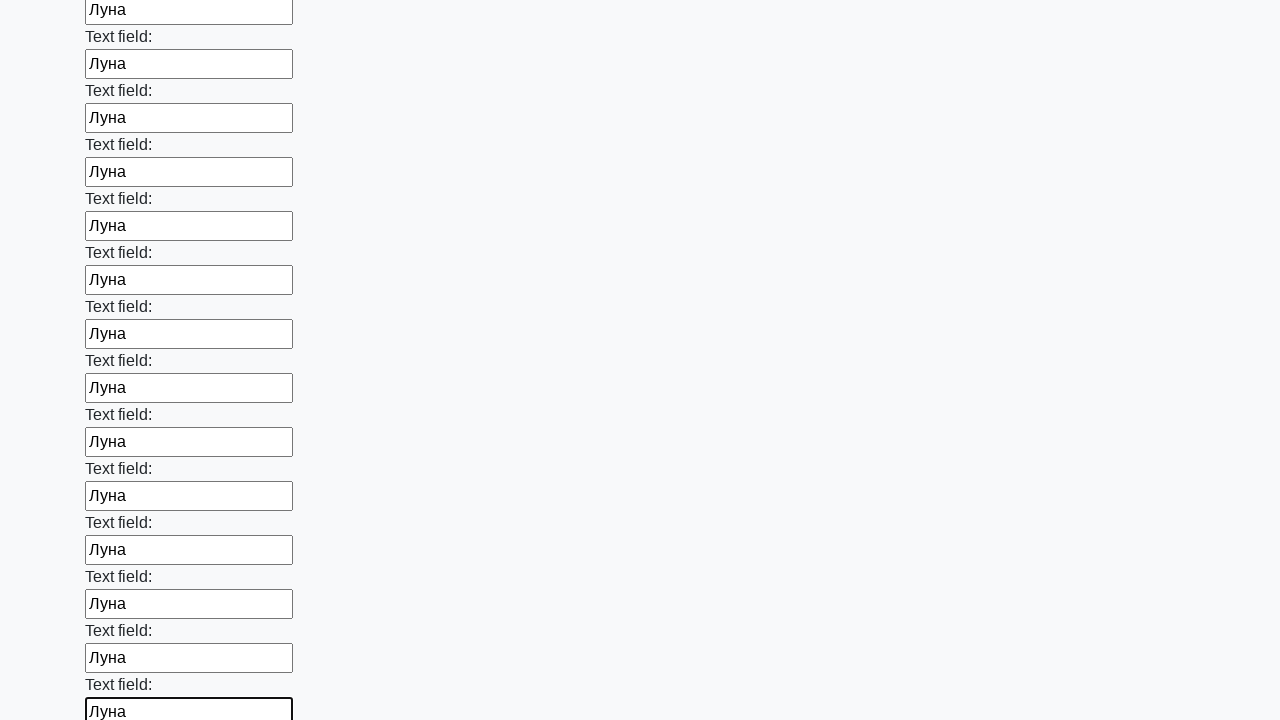

Filled a text input field with 'Луна' on input[type='text'] >> nth=83
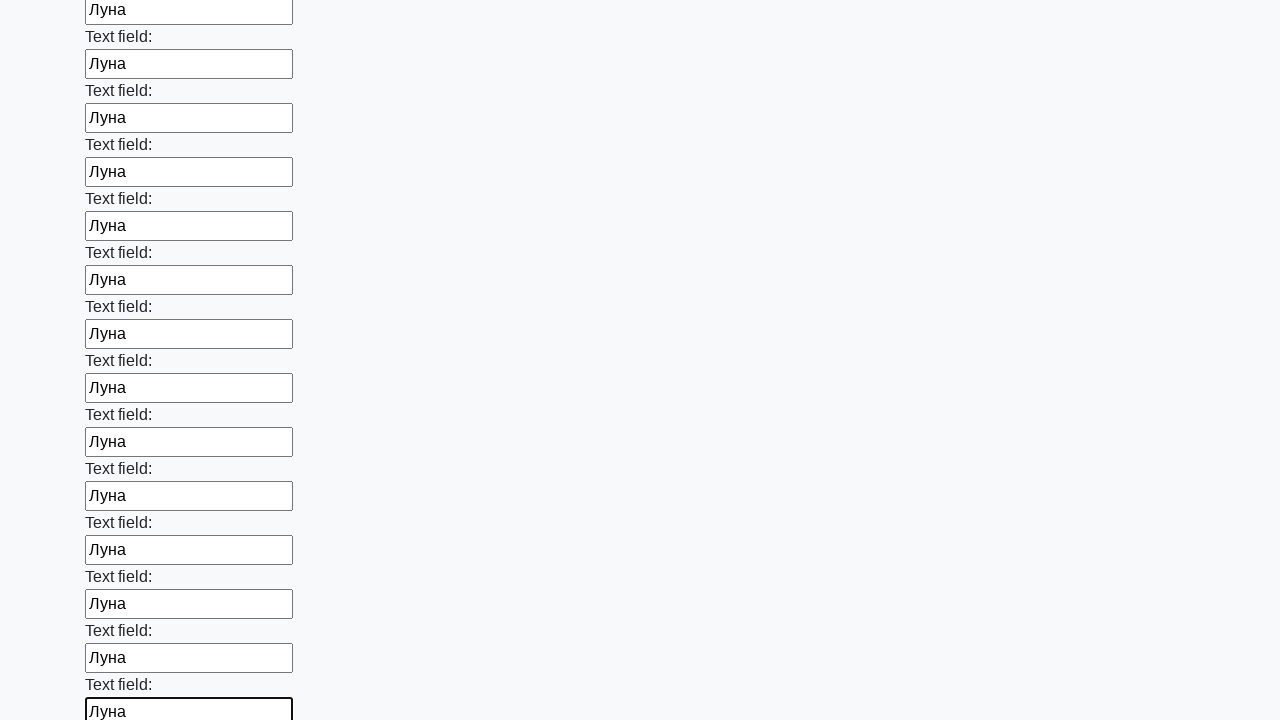

Filled a text input field with 'Луна' on input[type='text'] >> nth=84
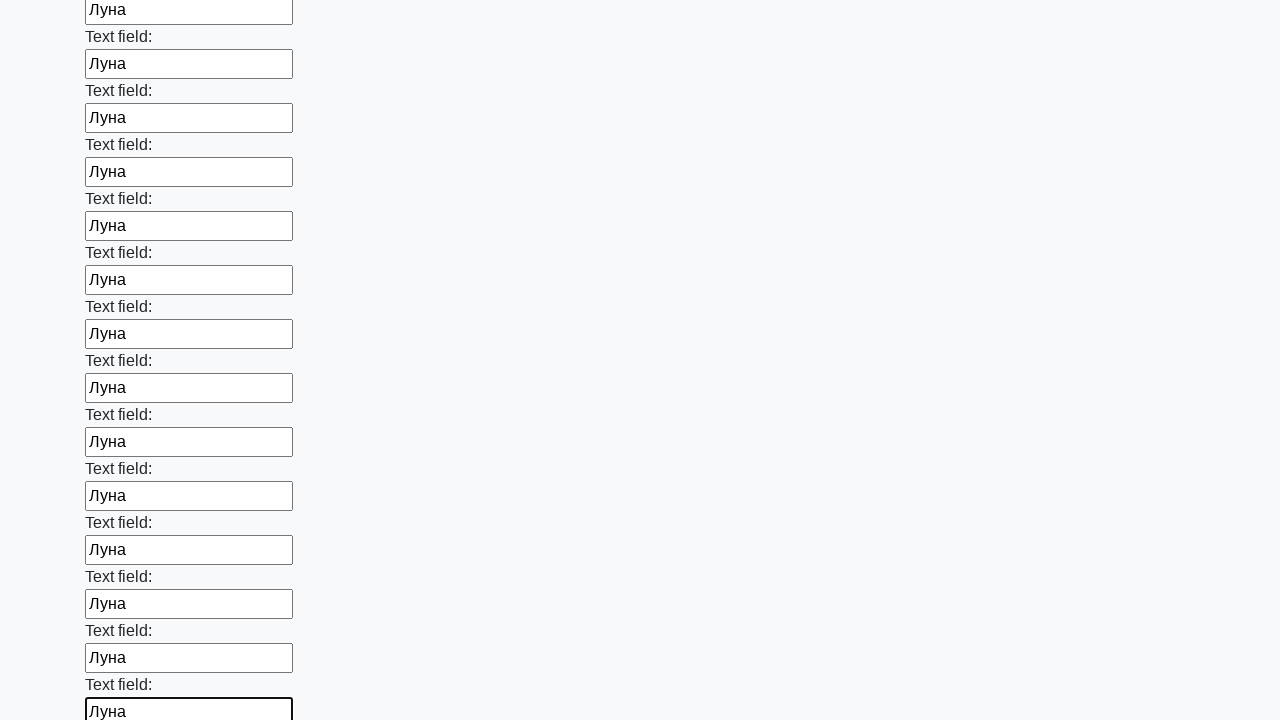

Filled a text input field with 'Луна' on input[type='text'] >> nth=85
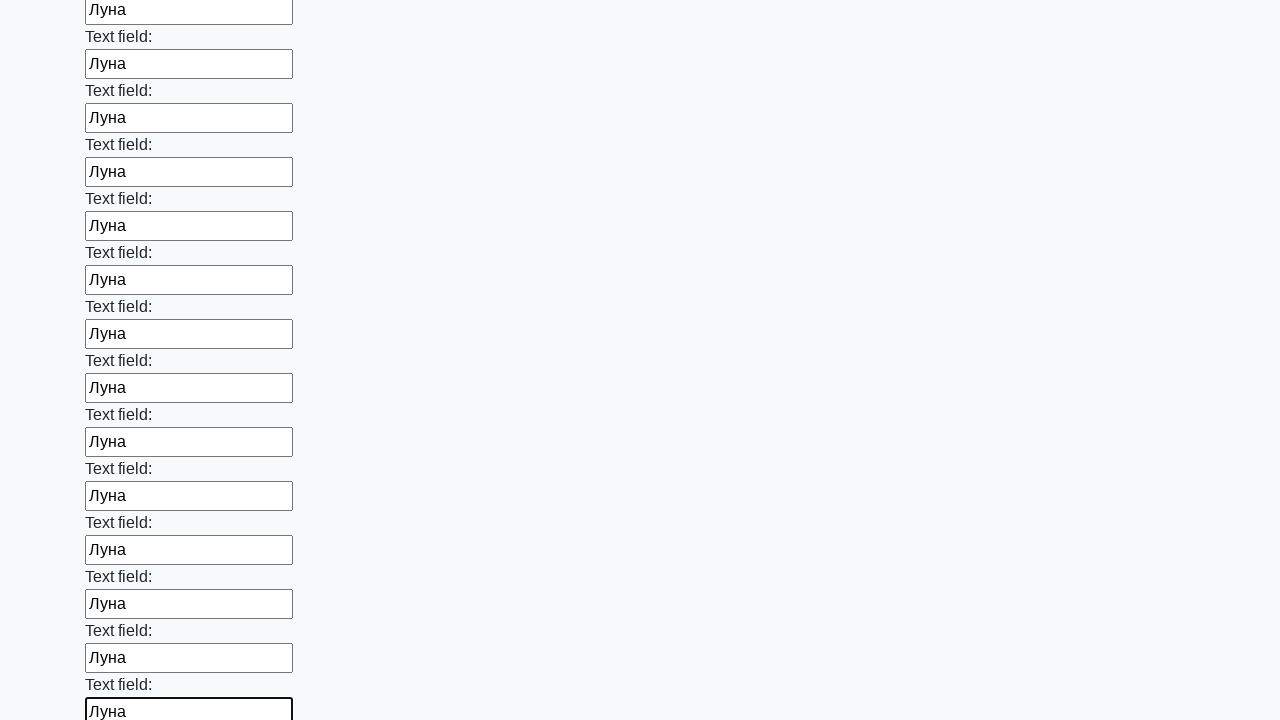

Filled a text input field with 'Луна' on input[type='text'] >> nth=86
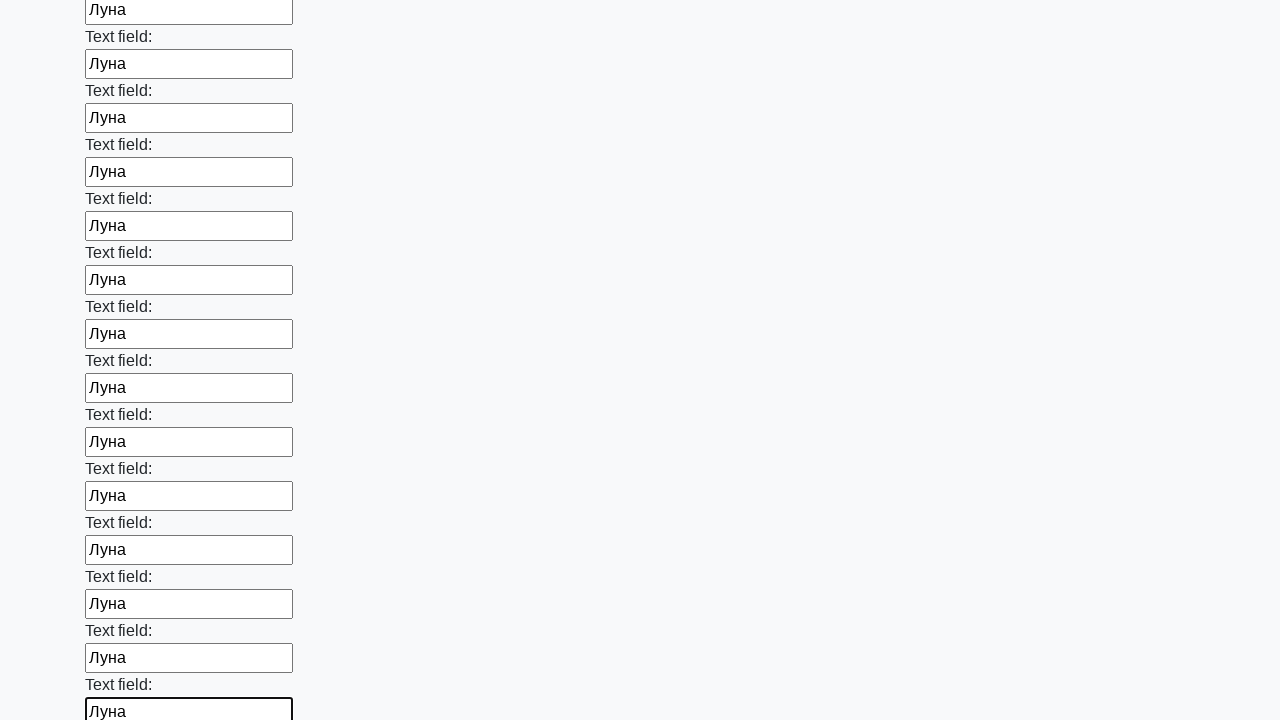

Filled a text input field with 'Луна' on input[type='text'] >> nth=87
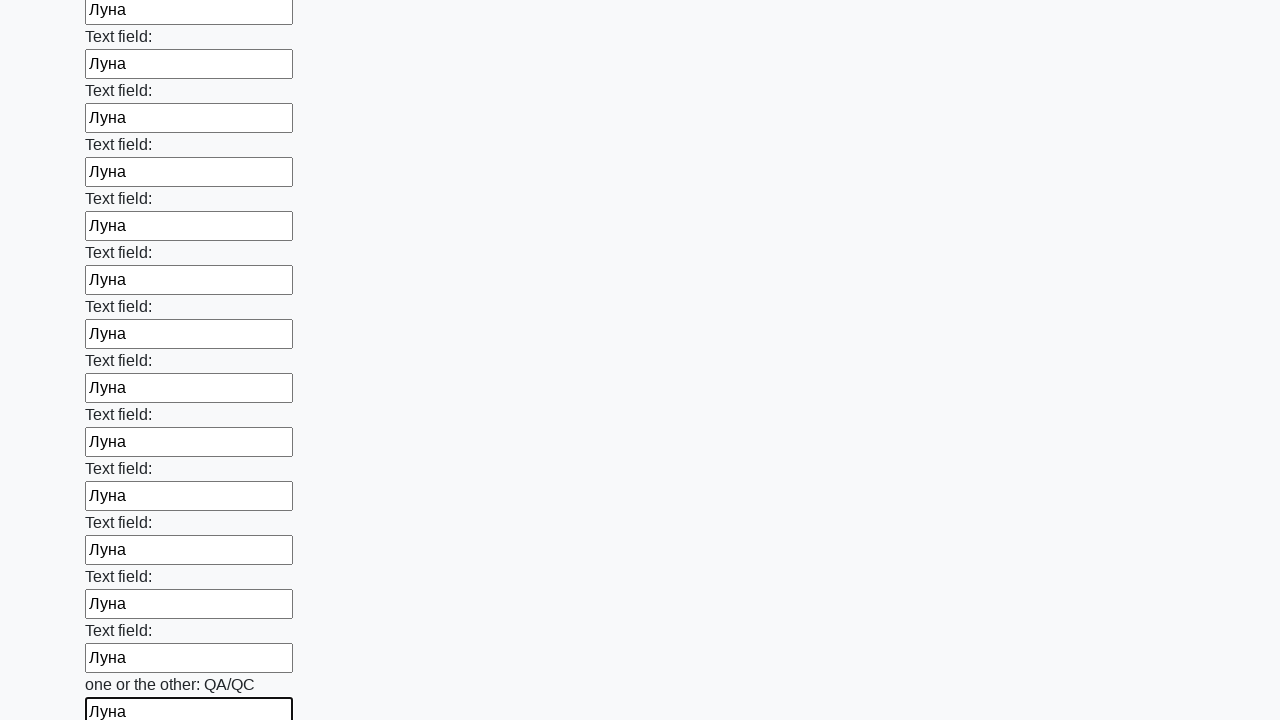

Filled a text input field with 'Луна' on input[type='text'] >> nth=88
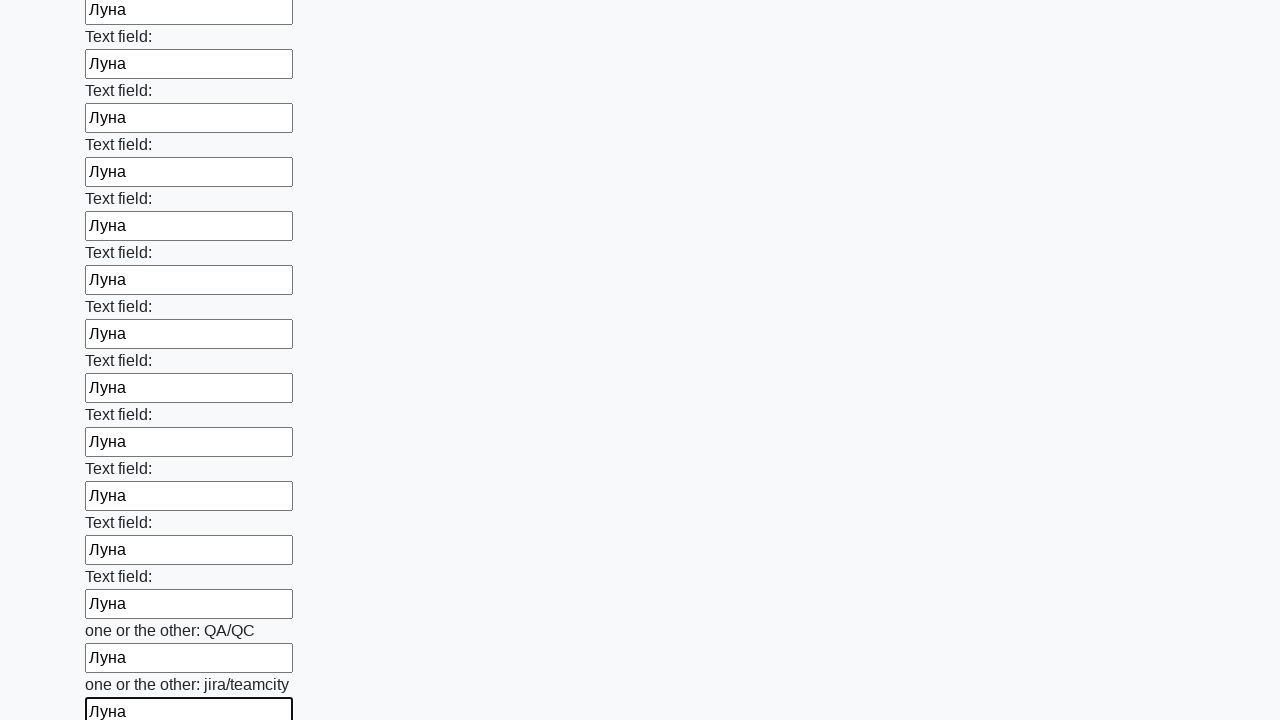

Filled a text input field with 'Луна' on input[type='text'] >> nth=89
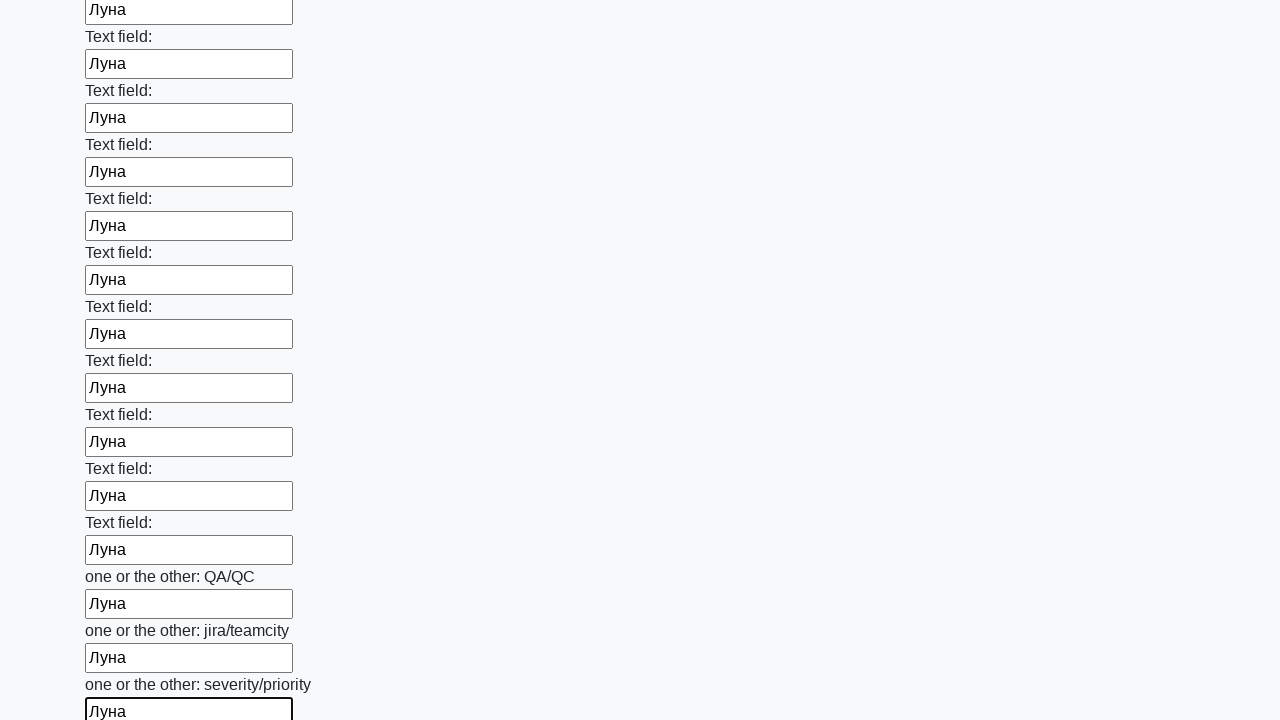

Filled a text input field with 'Луна' on input[type='text'] >> nth=90
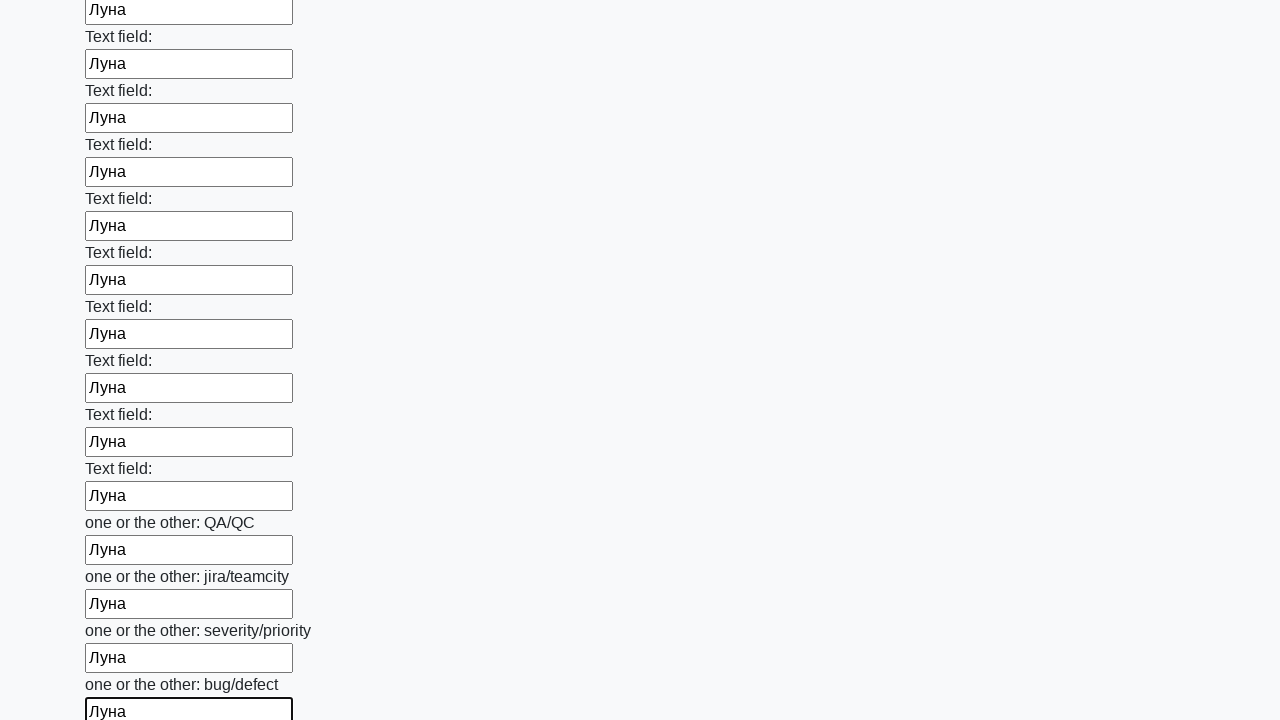

Filled a text input field with 'Луна' on input[type='text'] >> nth=91
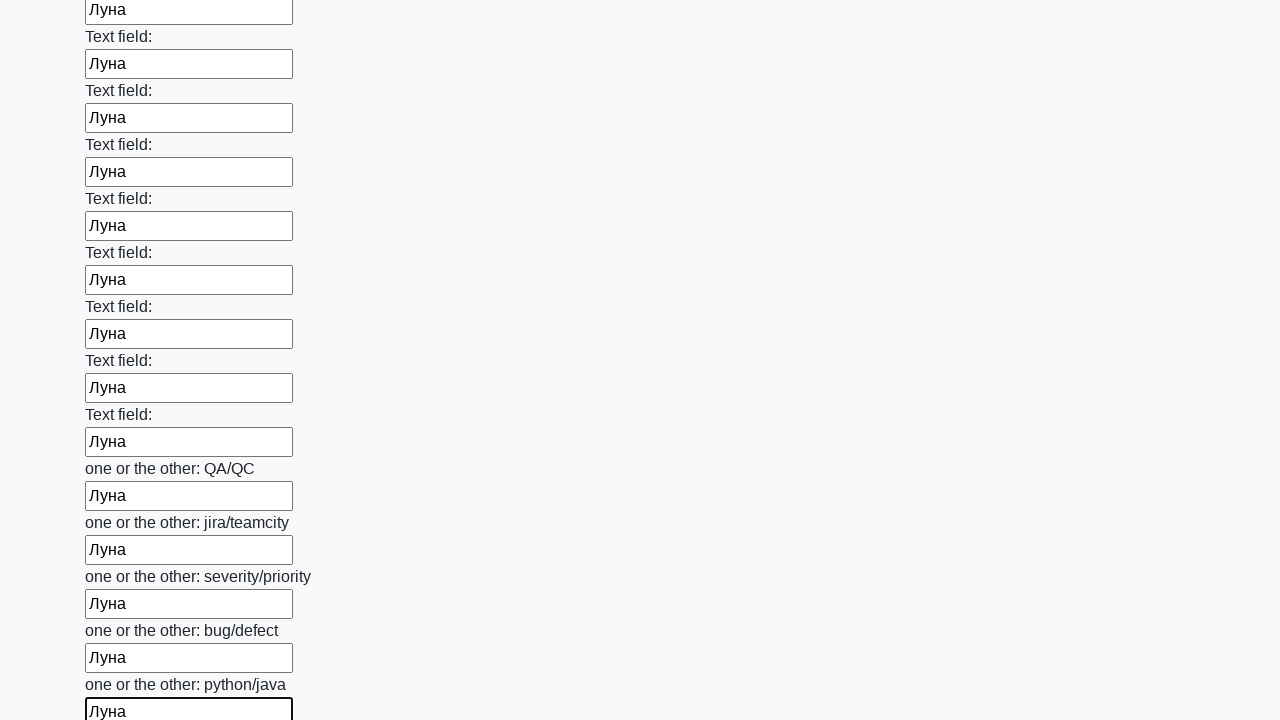

Filled a text input field with 'Луна' on input[type='text'] >> nth=92
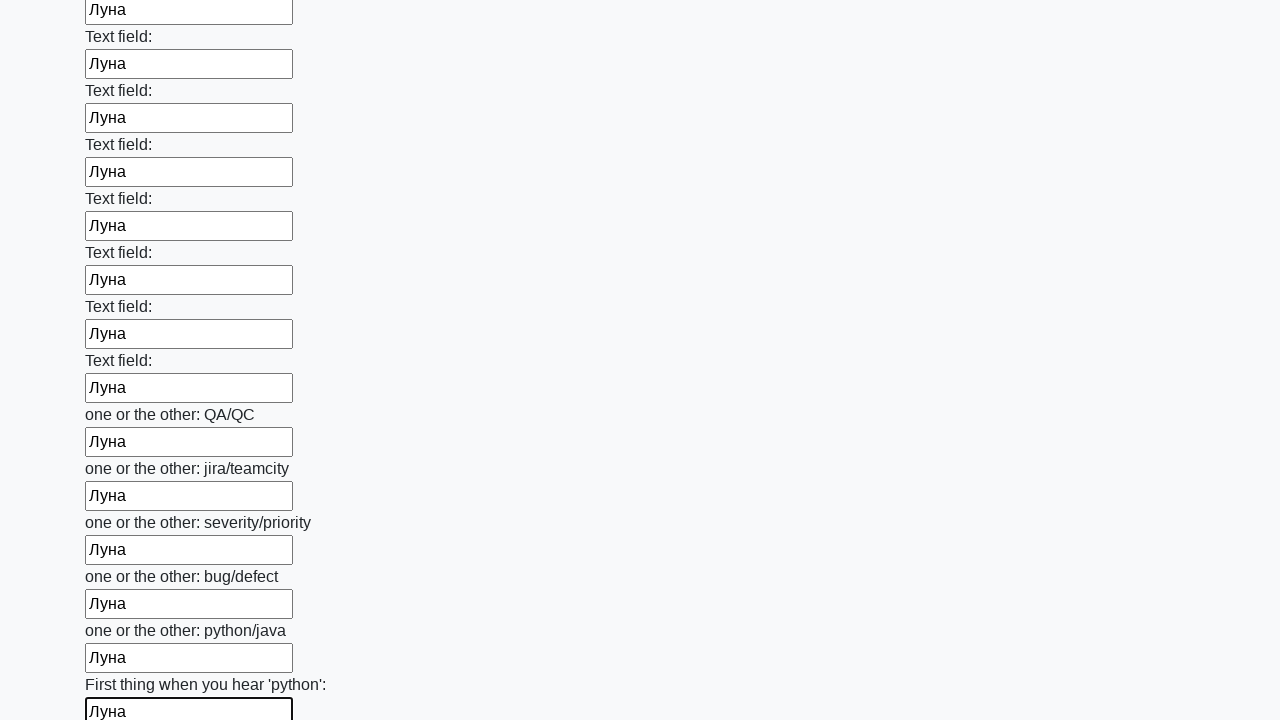

Filled a text input field with 'Луна' on input[type='text'] >> nth=93
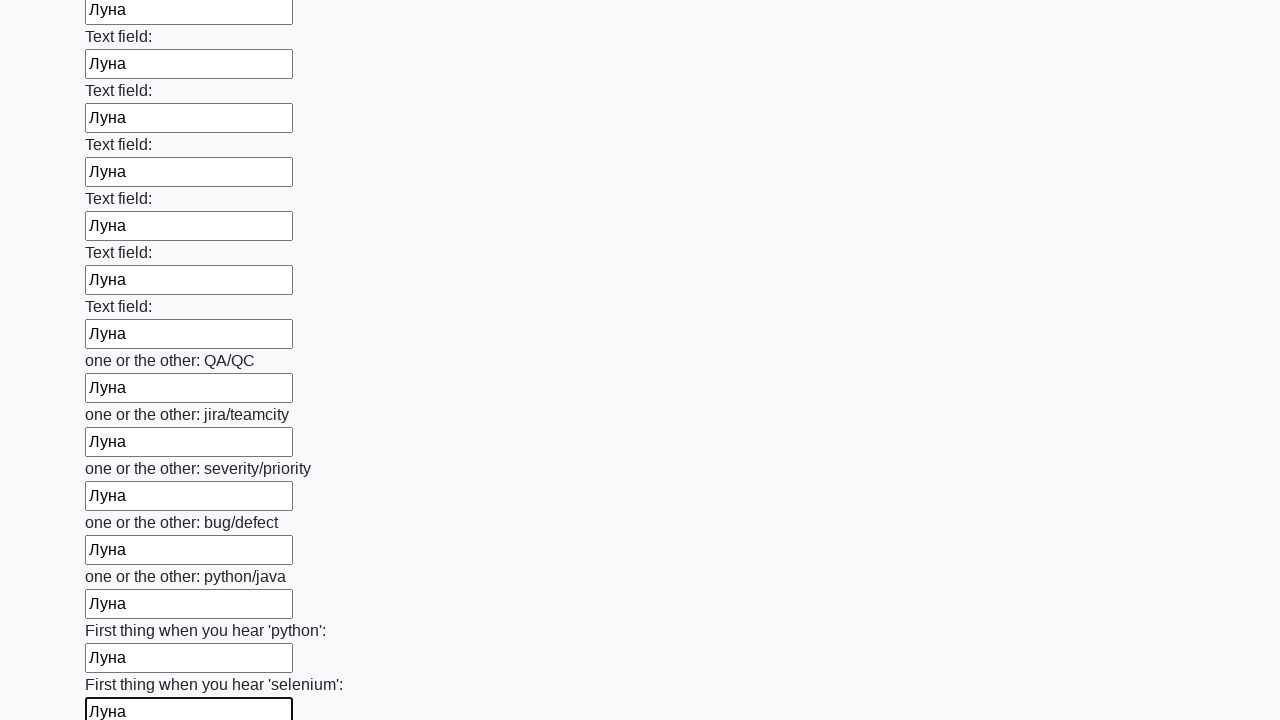

Filled a text input field with 'Луна' on input[type='text'] >> nth=94
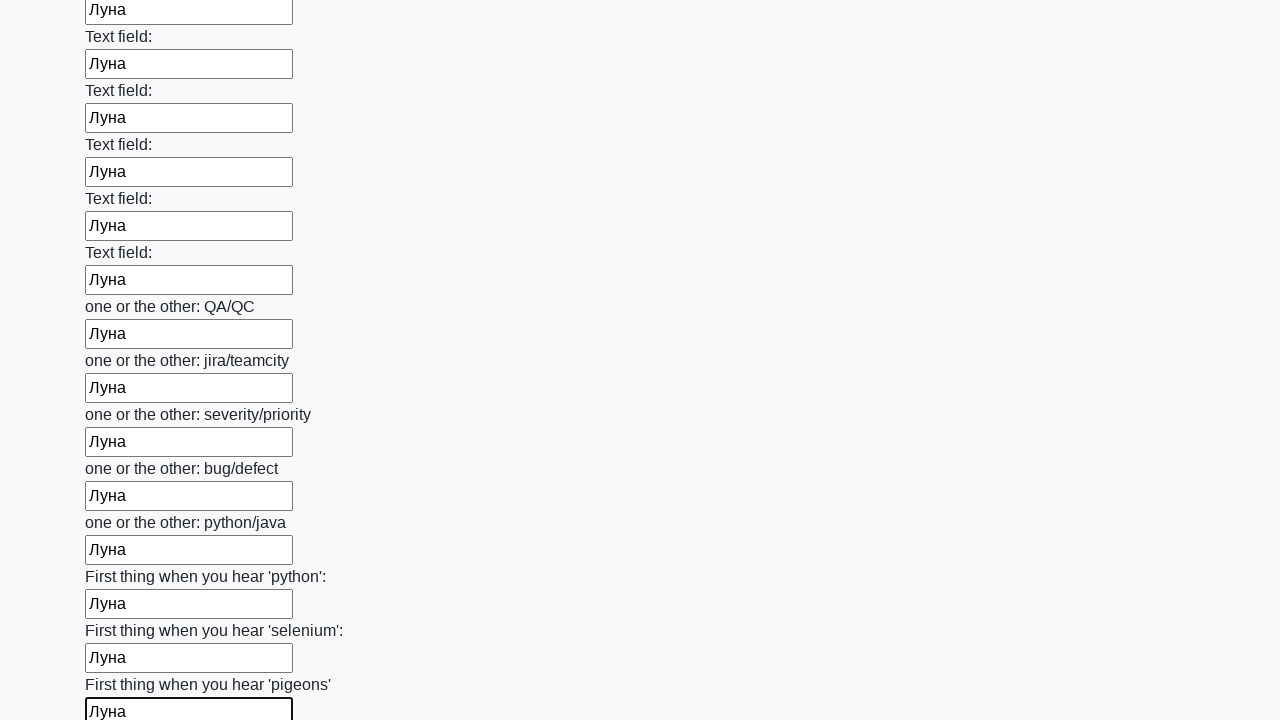

Filled a text input field with 'Луна' on input[type='text'] >> nth=95
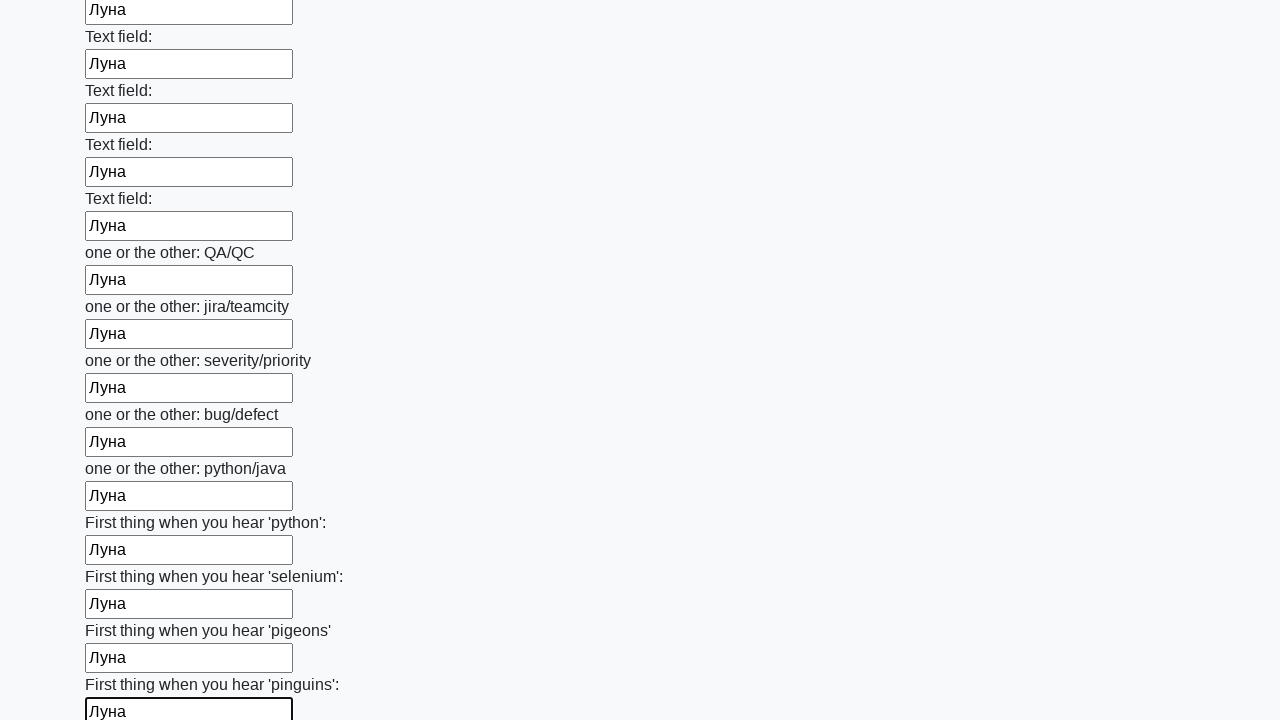

Filled a text input field with 'Луна' on input[type='text'] >> nth=96
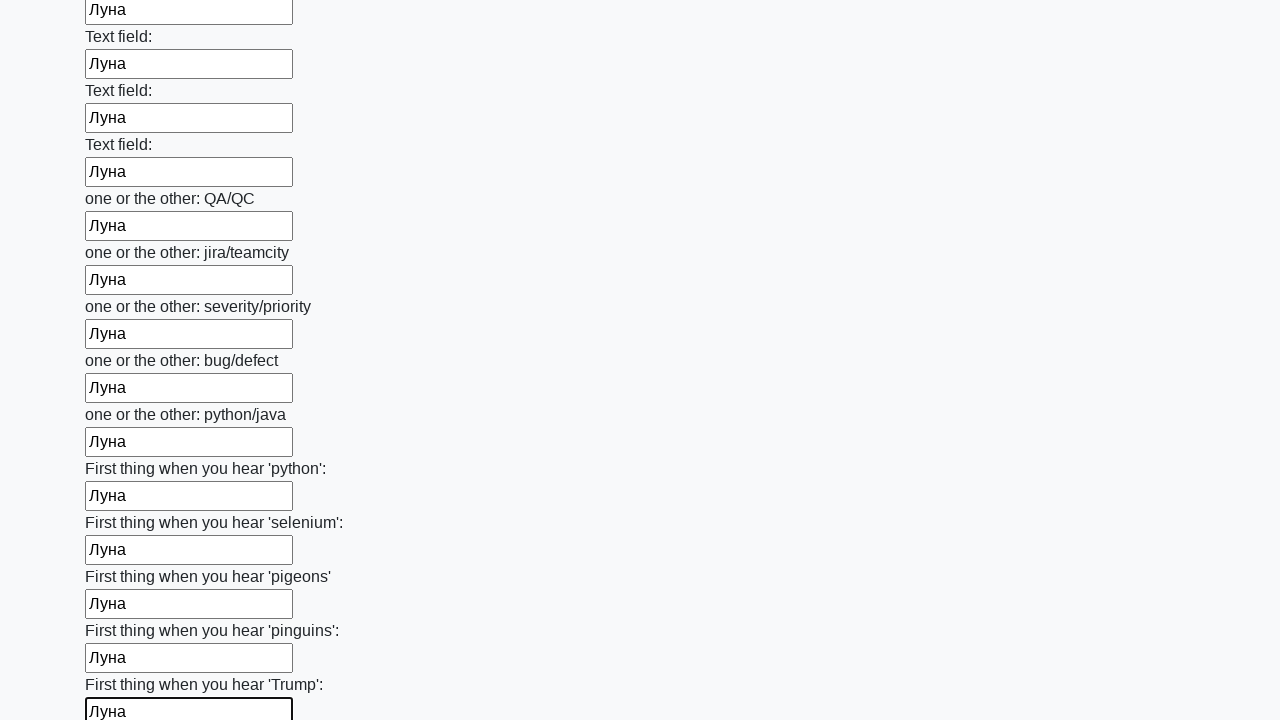

Filled a text input field with 'Луна' on input[type='text'] >> nth=97
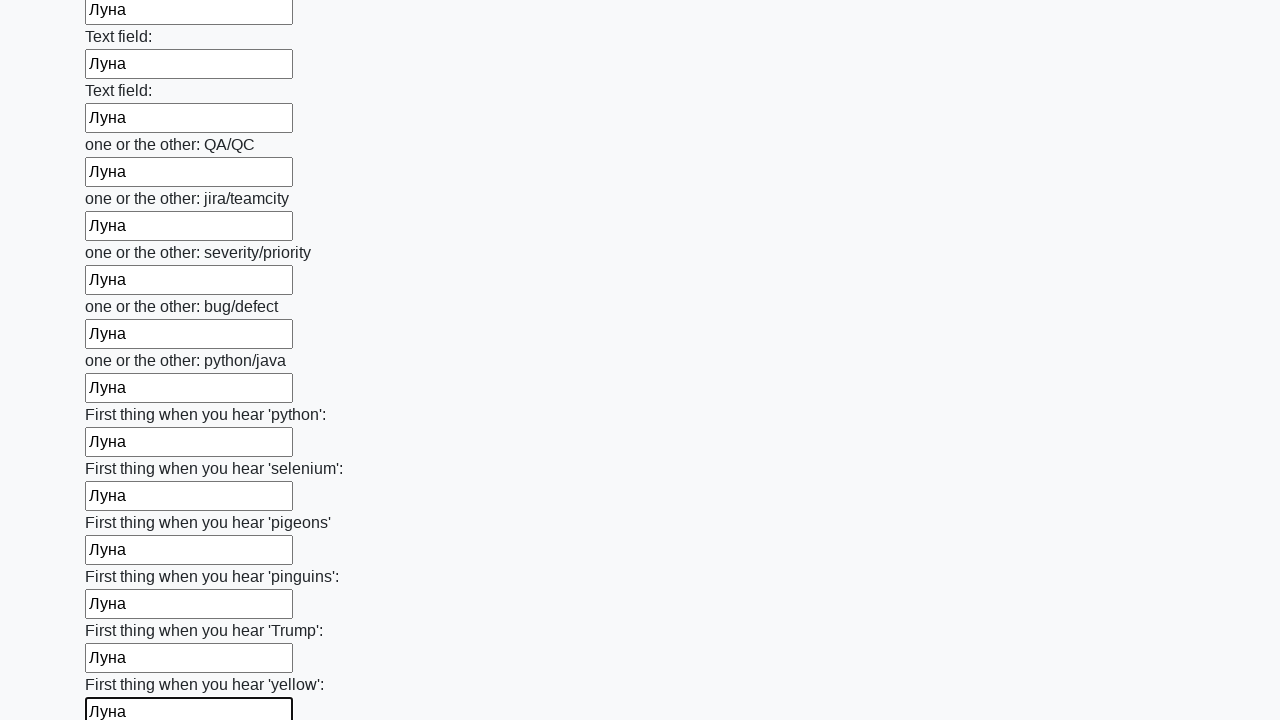

Filled a text input field with 'Луна' on input[type='text'] >> nth=98
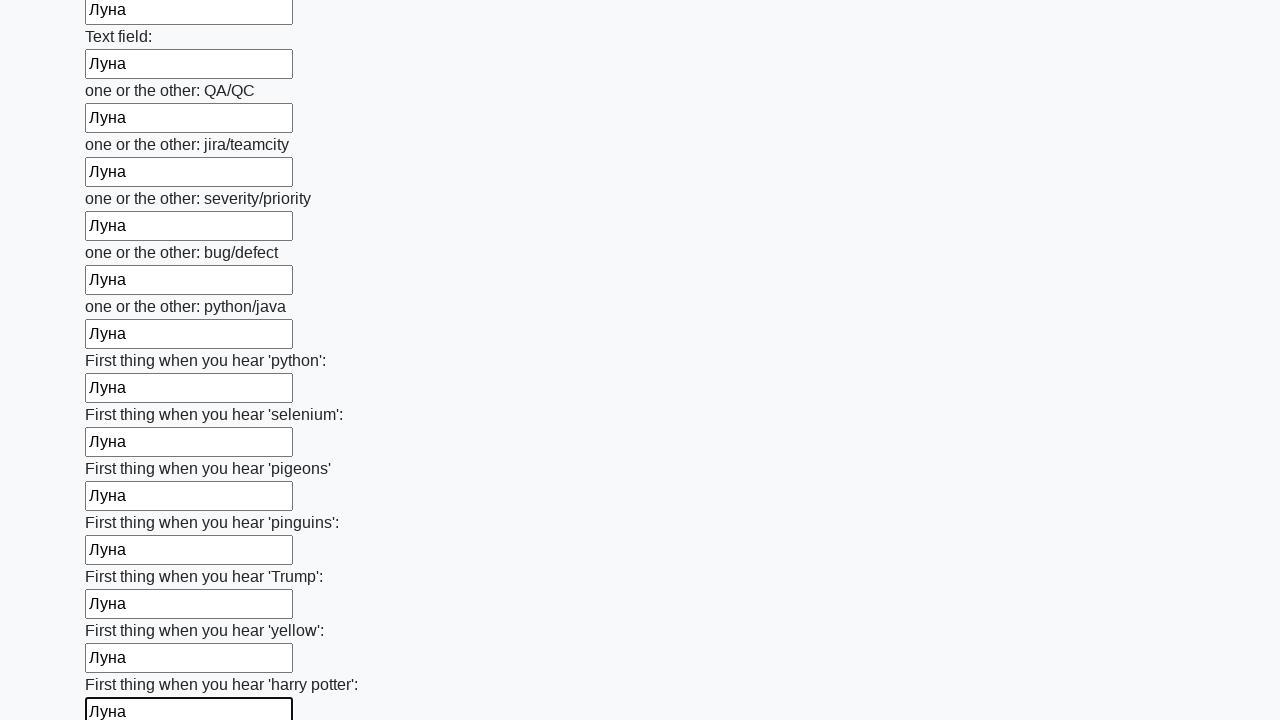

Filled a text input field with 'Луна' on input[type='text'] >> nth=99
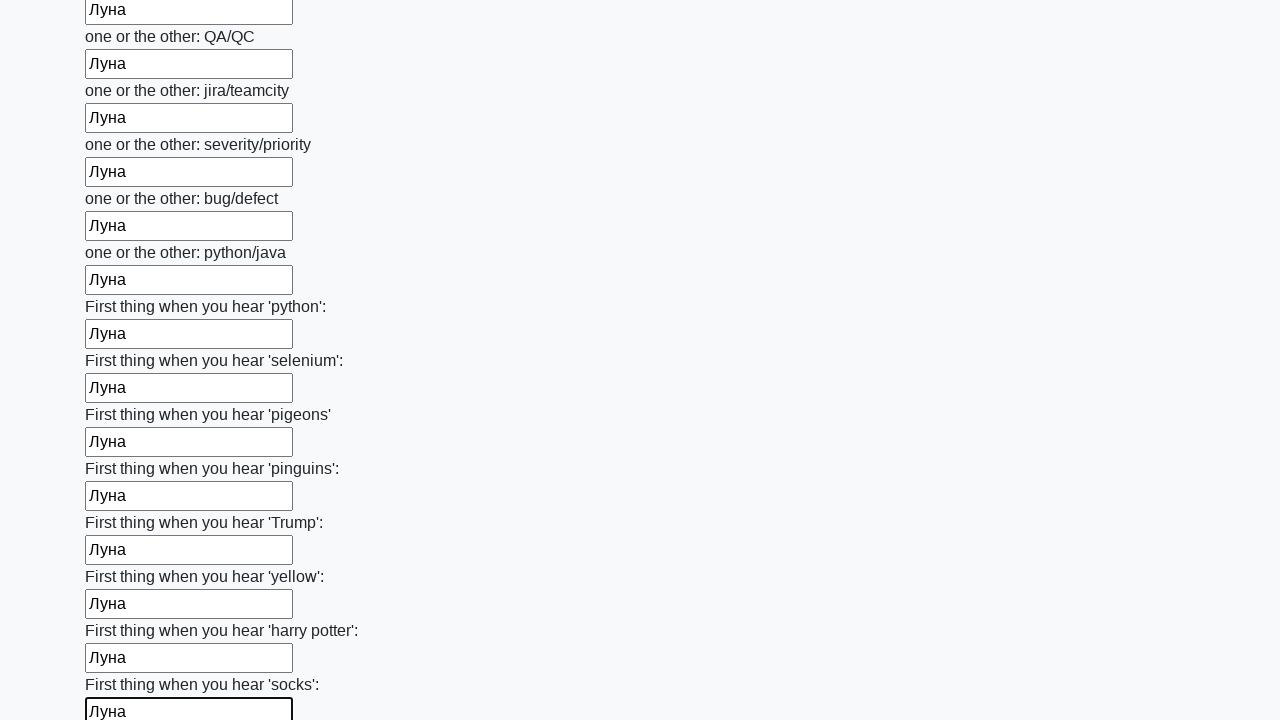

Clicked the submit button to submit the form at (123, 611) on button.btn
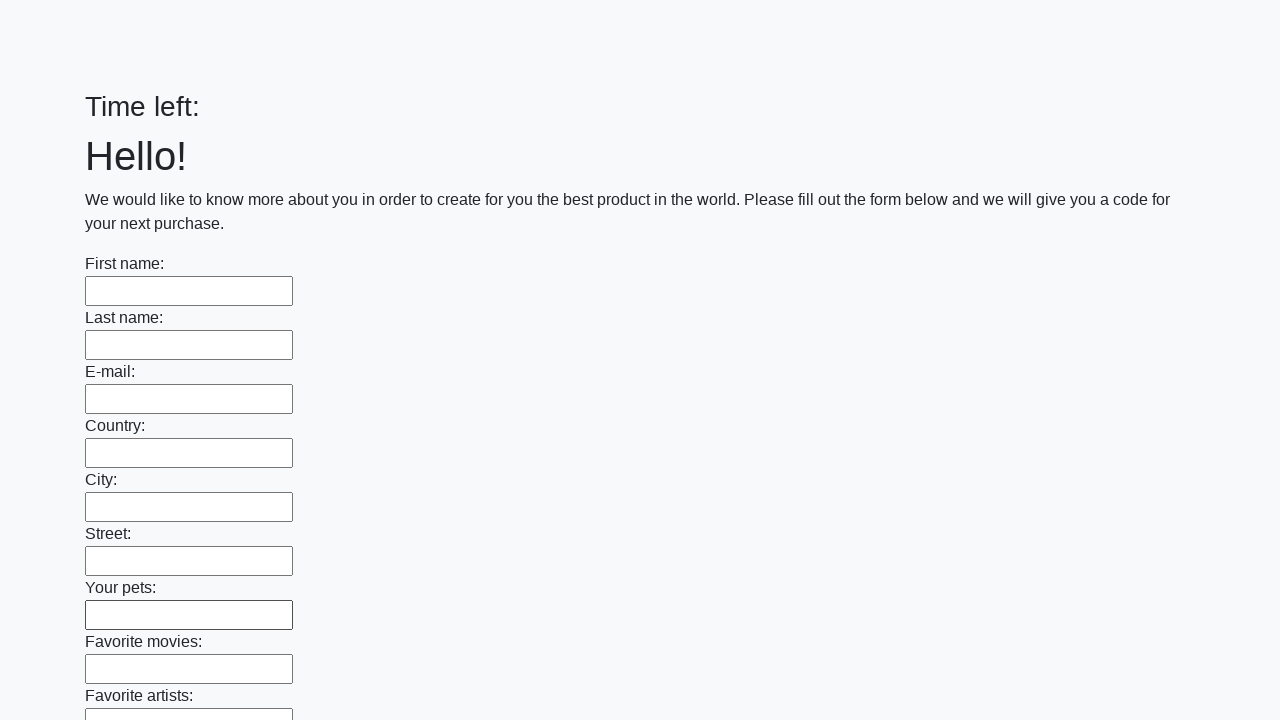

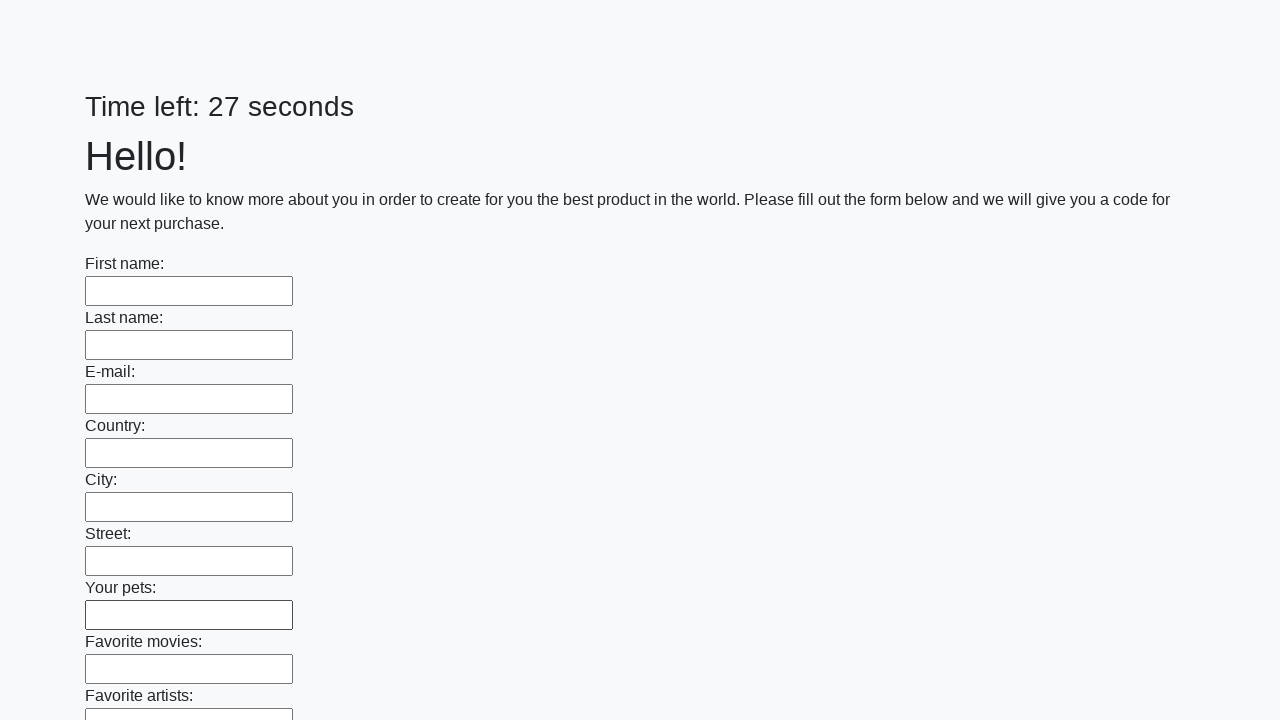